Tests filling a large form by entering text into all input fields and clicking the submit button

Starting URL: http://suninjuly.github.io/huge_form.html

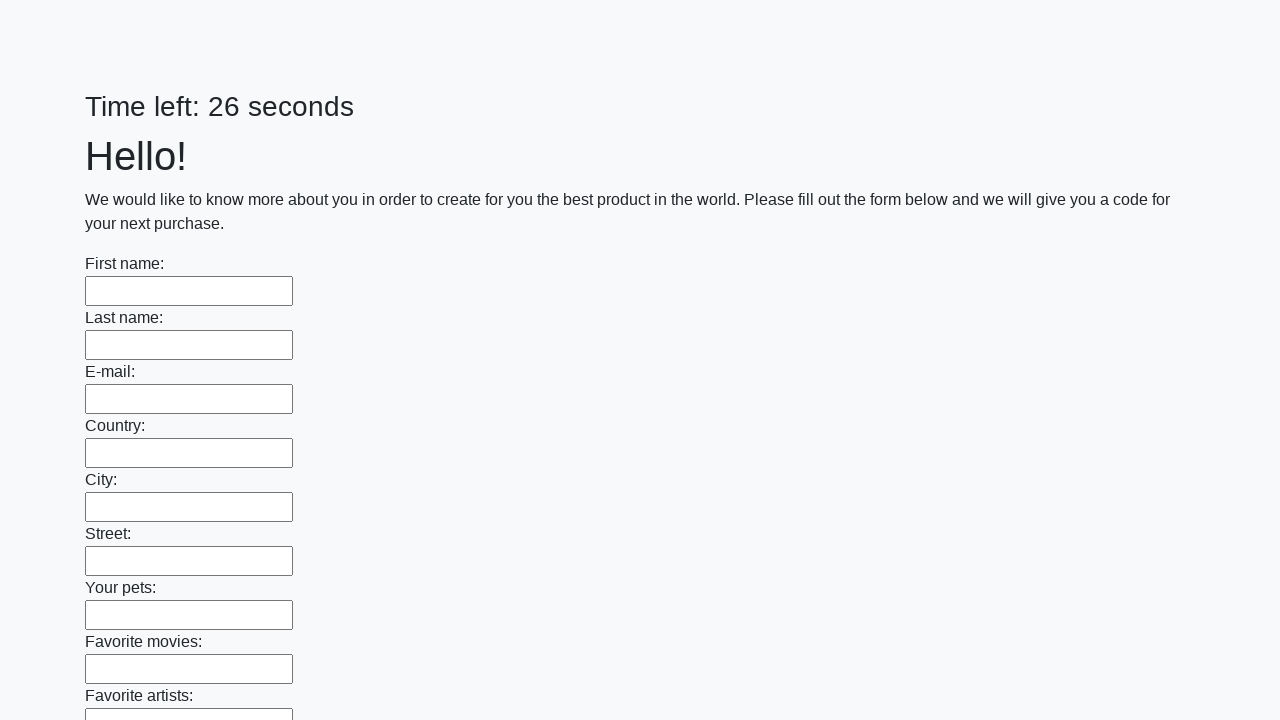

Navigated to huge form page
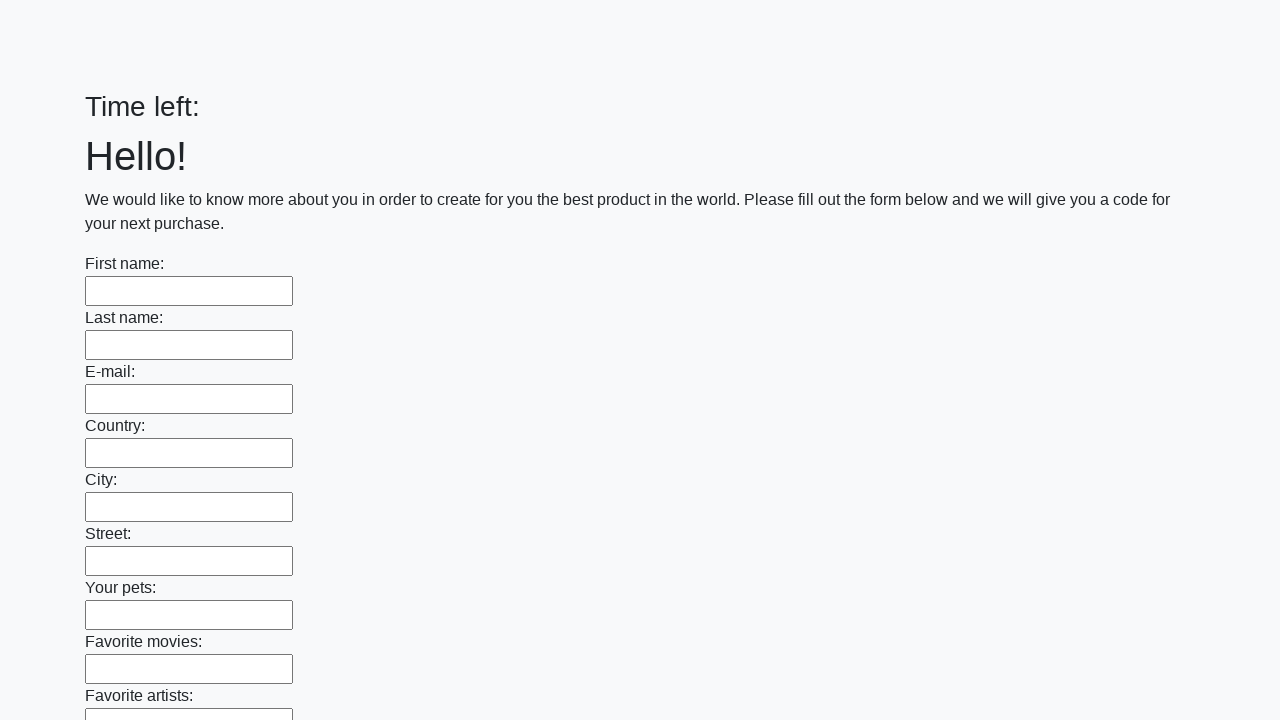

Located all input fields on the form
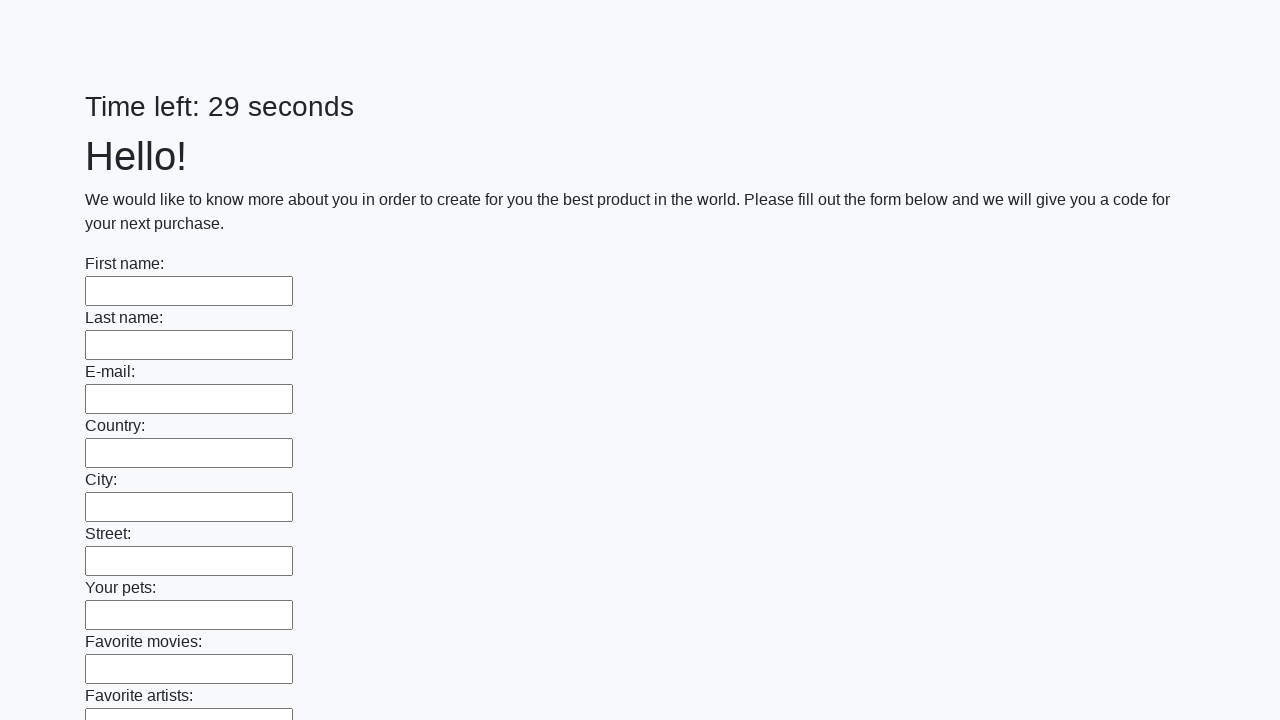

Filled an input field with 'My answer' on input >> nth=0
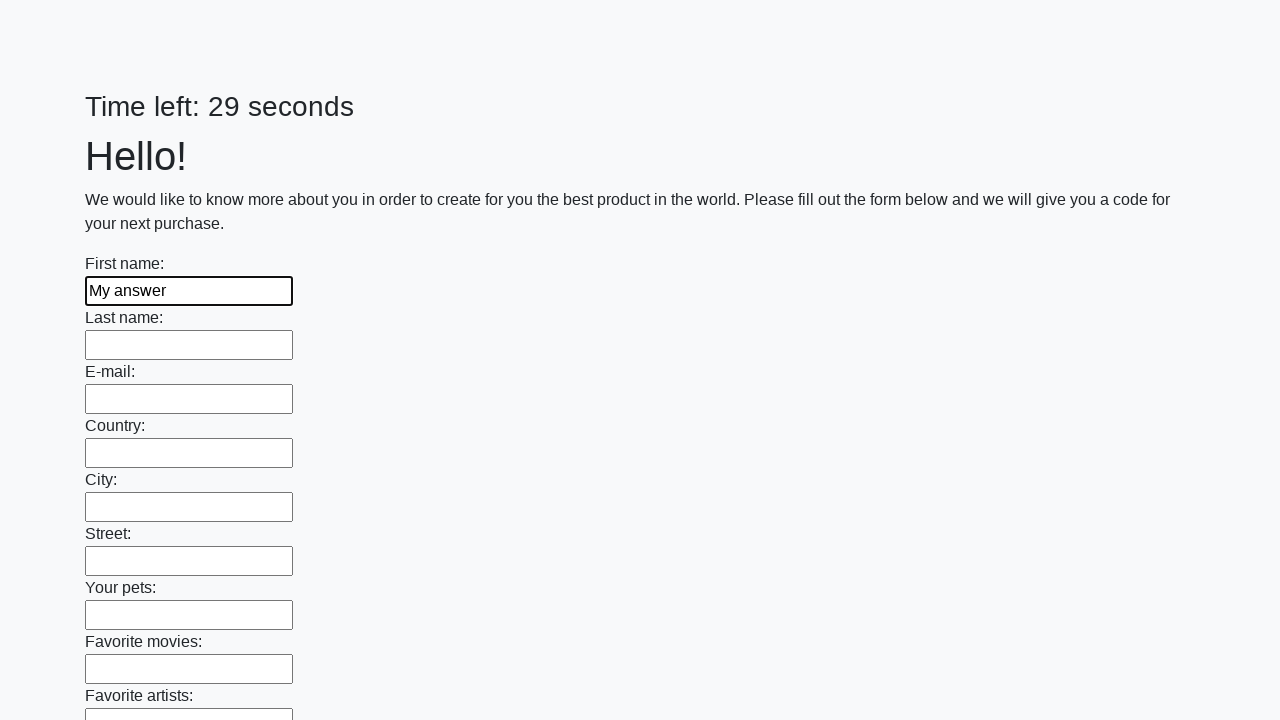

Filled an input field with 'My answer' on input >> nth=1
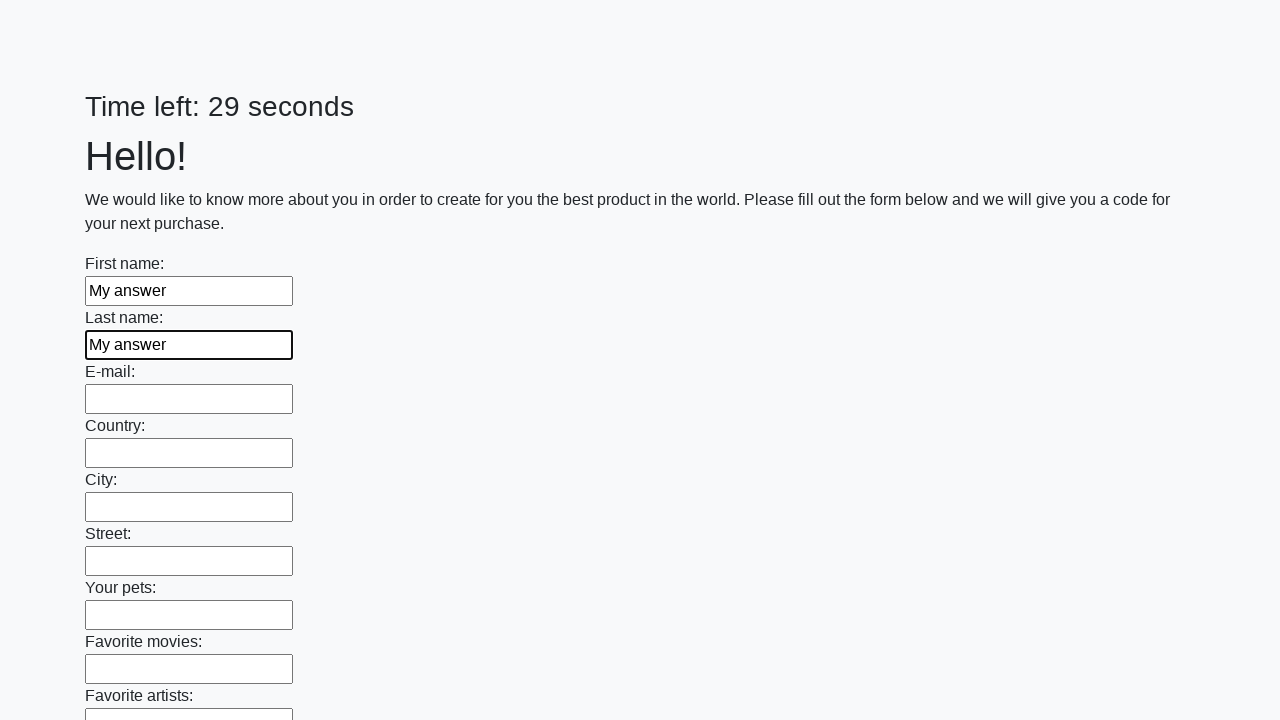

Filled an input field with 'My answer' on input >> nth=2
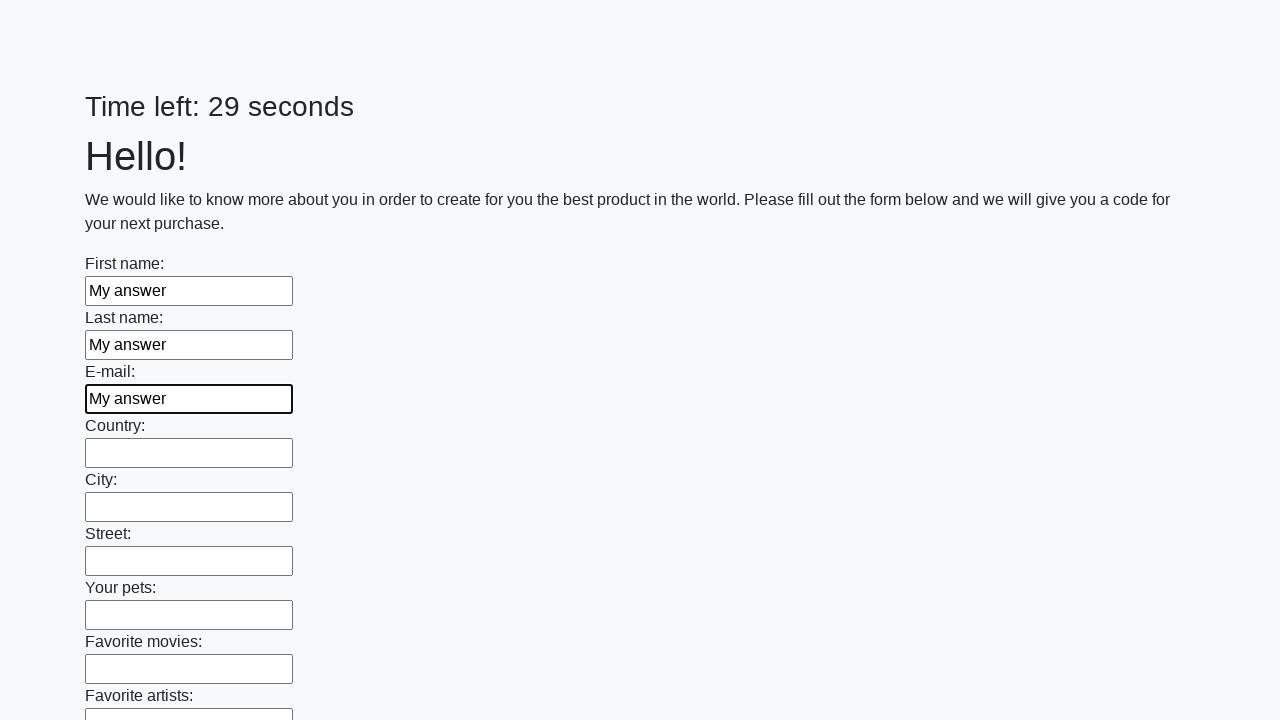

Filled an input field with 'My answer' on input >> nth=3
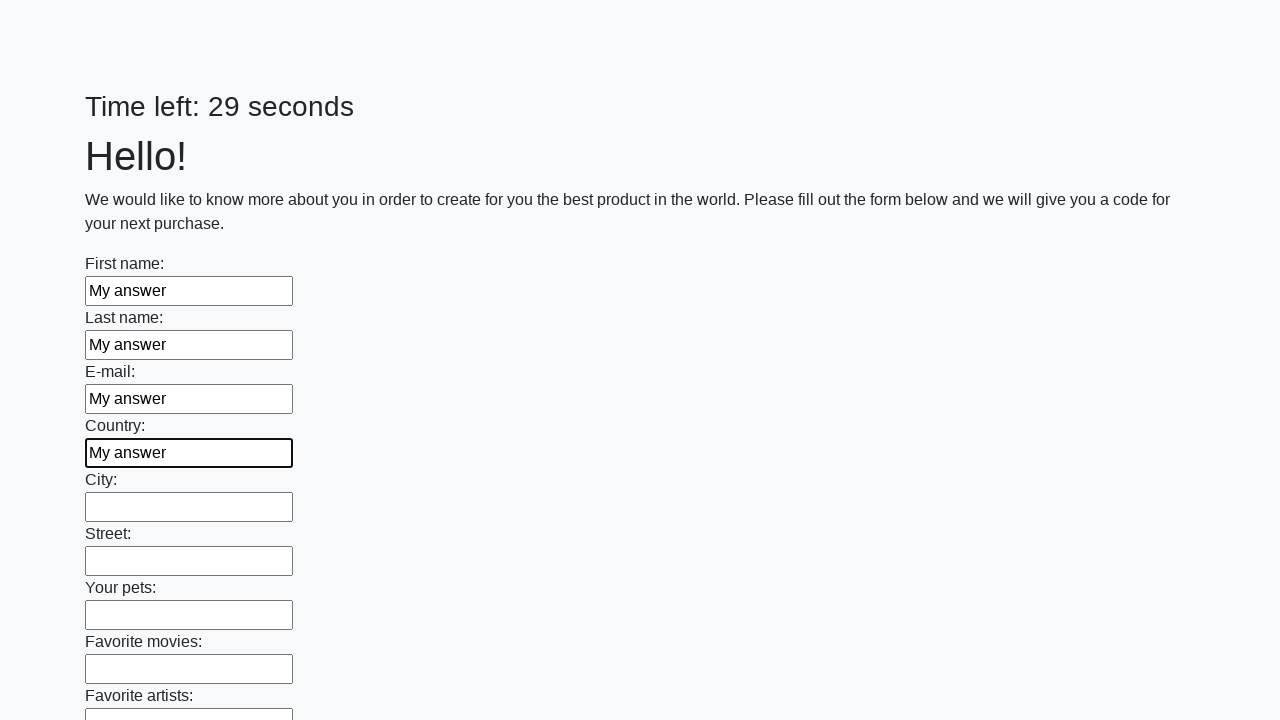

Filled an input field with 'My answer' on input >> nth=4
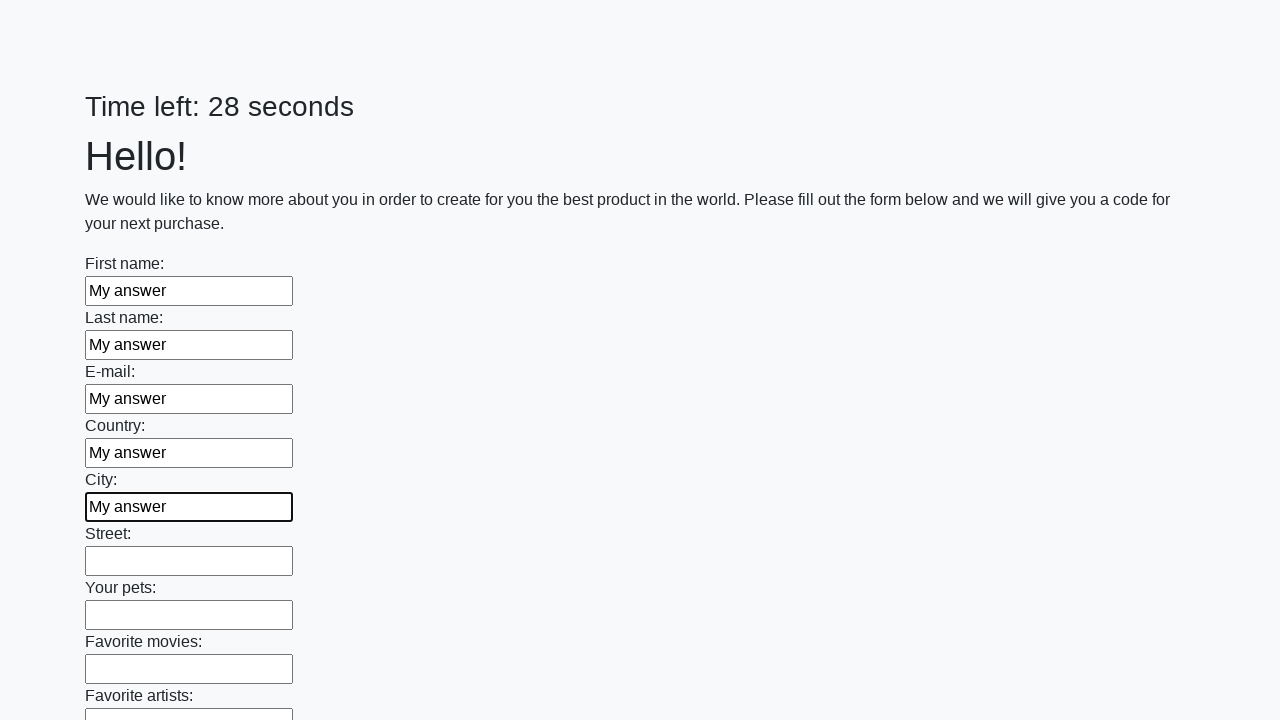

Filled an input field with 'My answer' on input >> nth=5
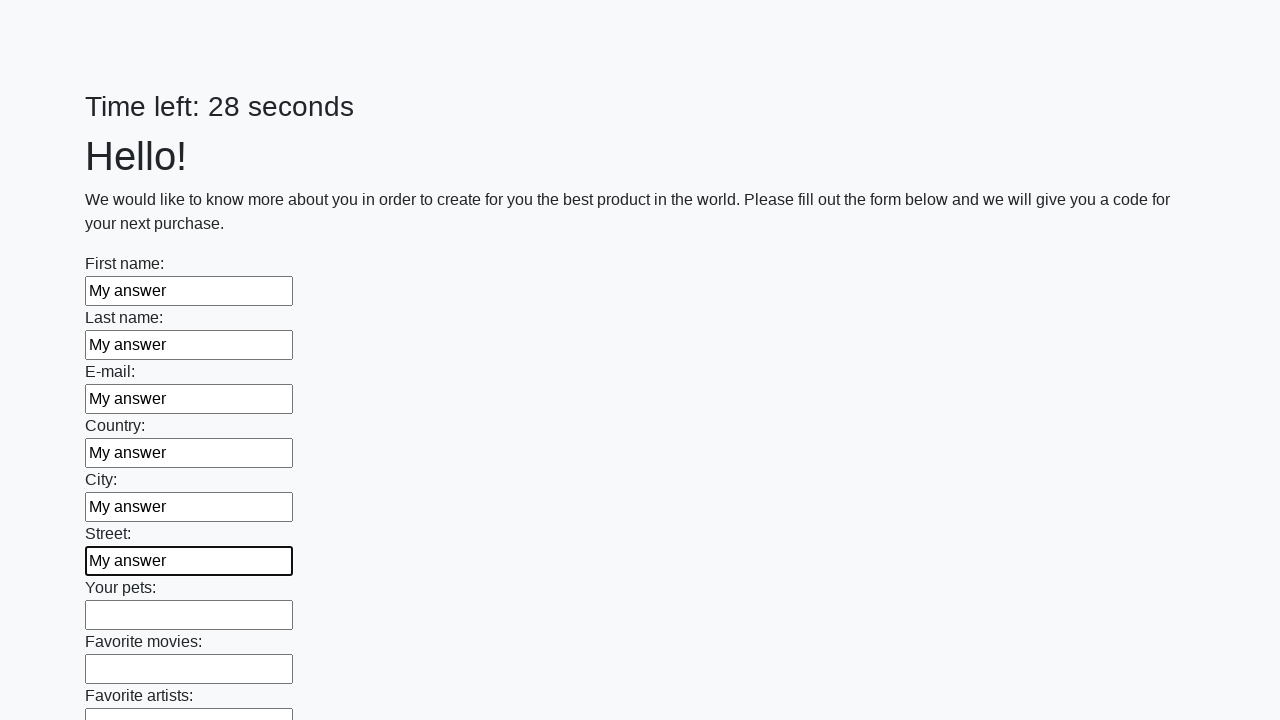

Filled an input field with 'My answer' on input >> nth=6
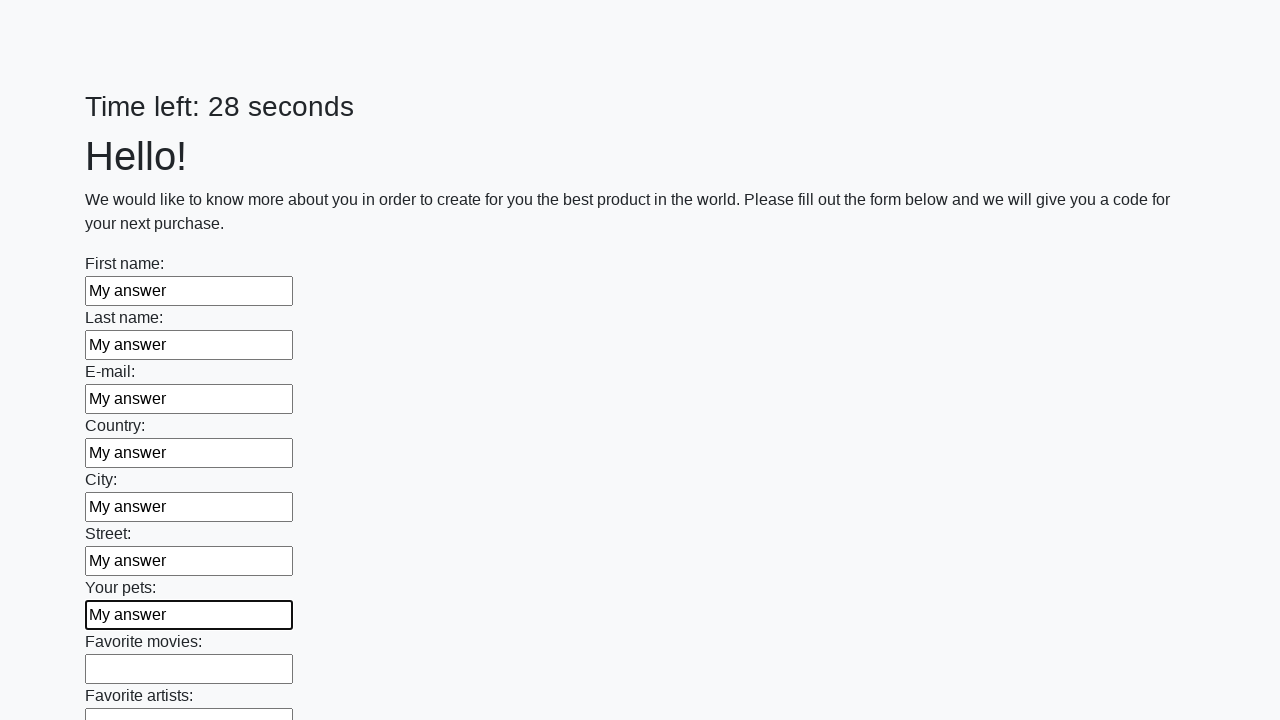

Filled an input field with 'My answer' on input >> nth=7
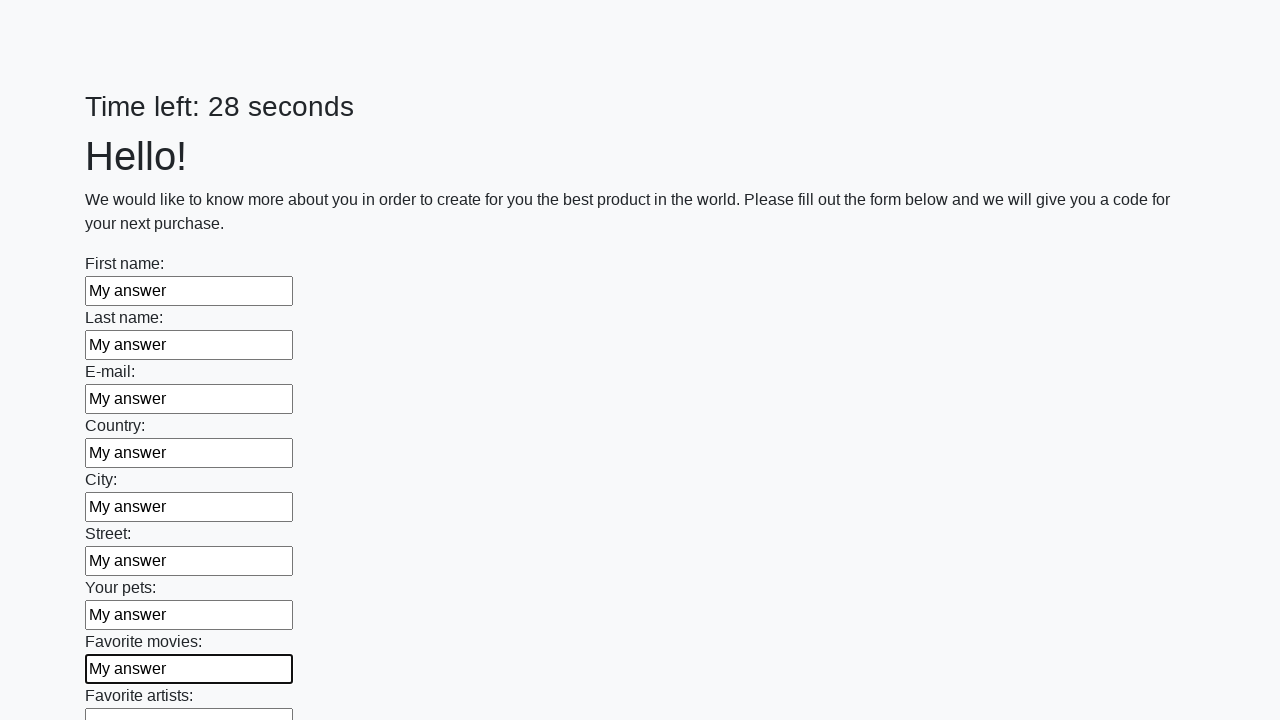

Filled an input field with 'My answer' on input >> nth=8
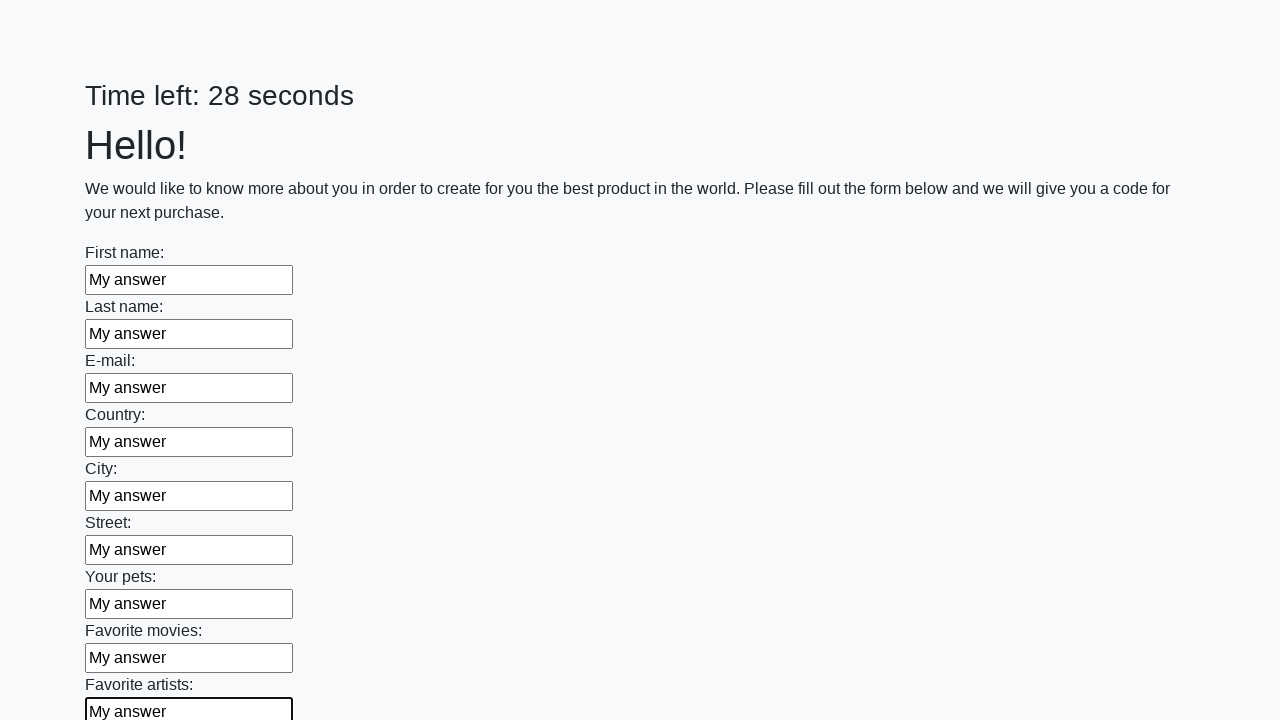

Filled an input field with 'My answer' on input >> nth=9
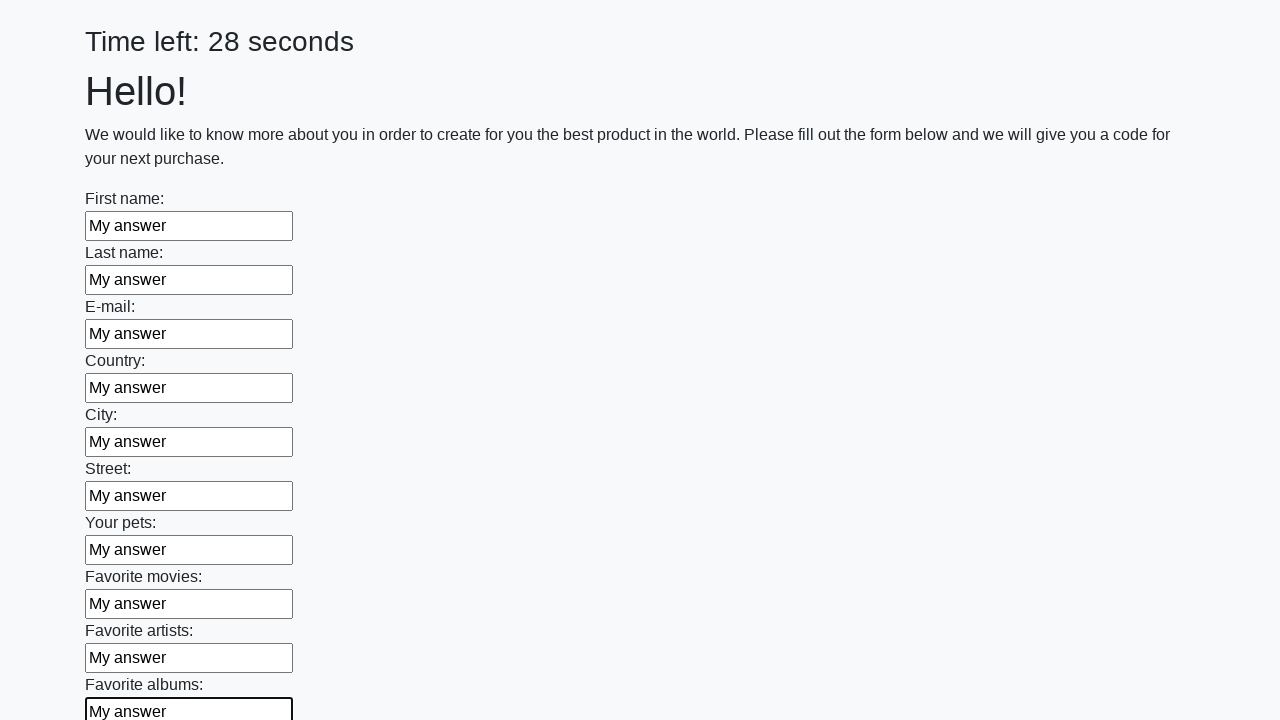

Filled an input field with 'My answer' on input >> nth=10
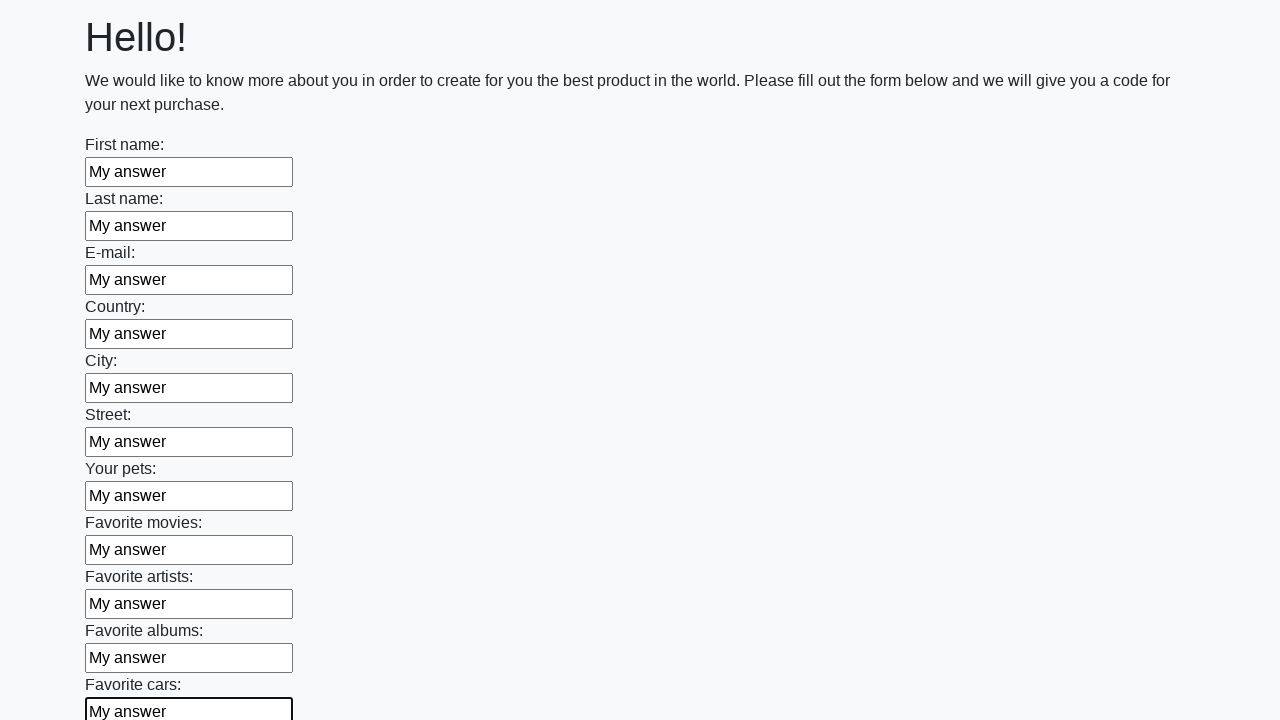

Filled an input field with 'My answer' on input >> nth=11
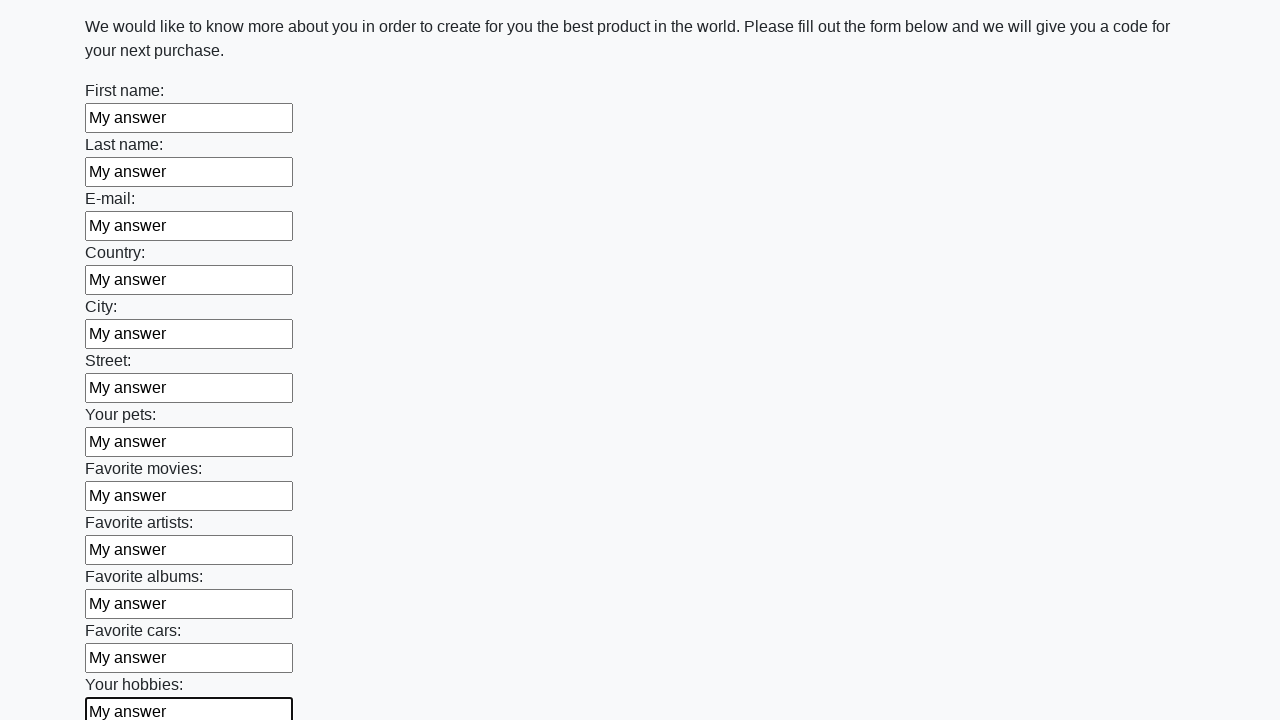

Filled an input field with 'My answer' on input >> nth=12
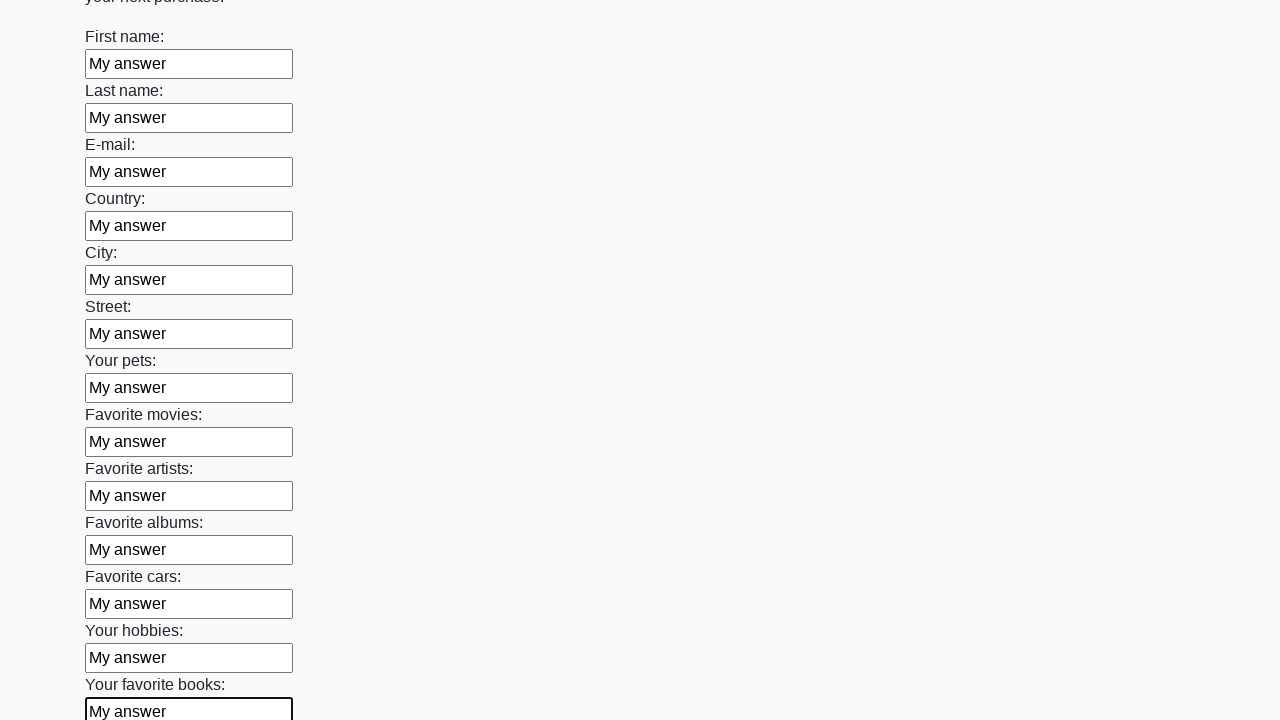

Filled an input field with 'My answer' on input >> nth=13
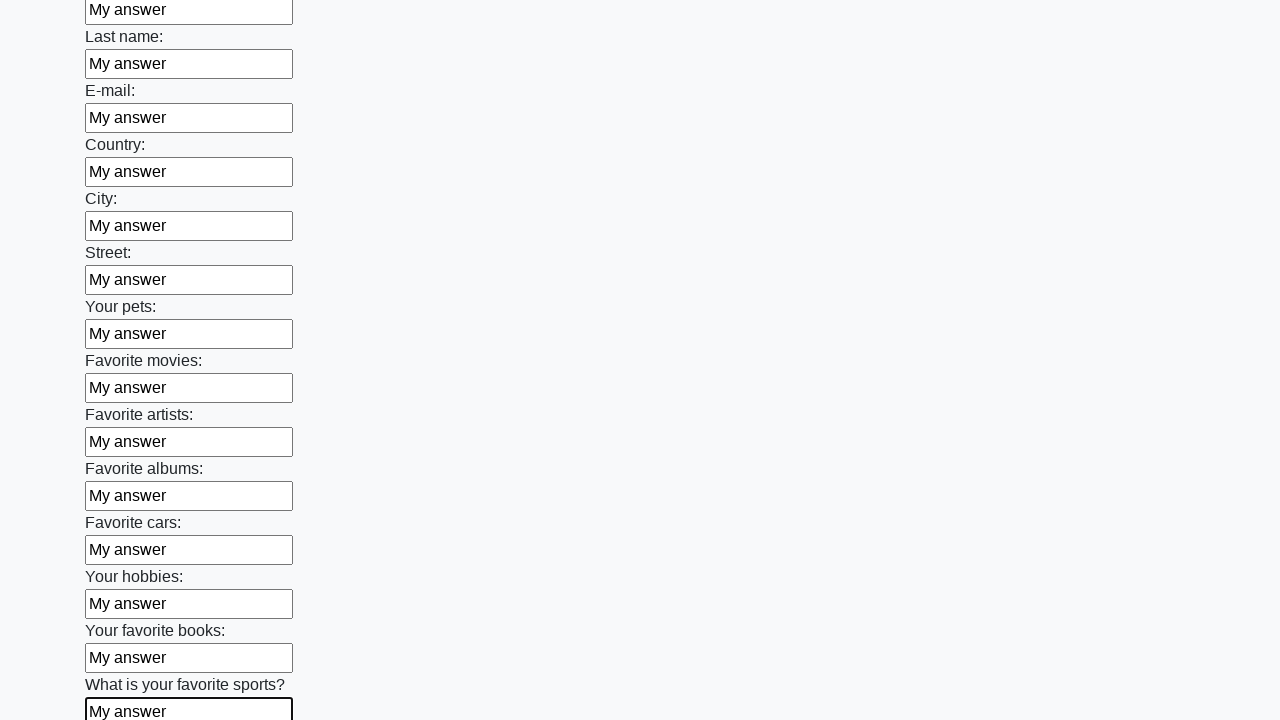

Filled an input field with 'My answer' on input >> nth=14
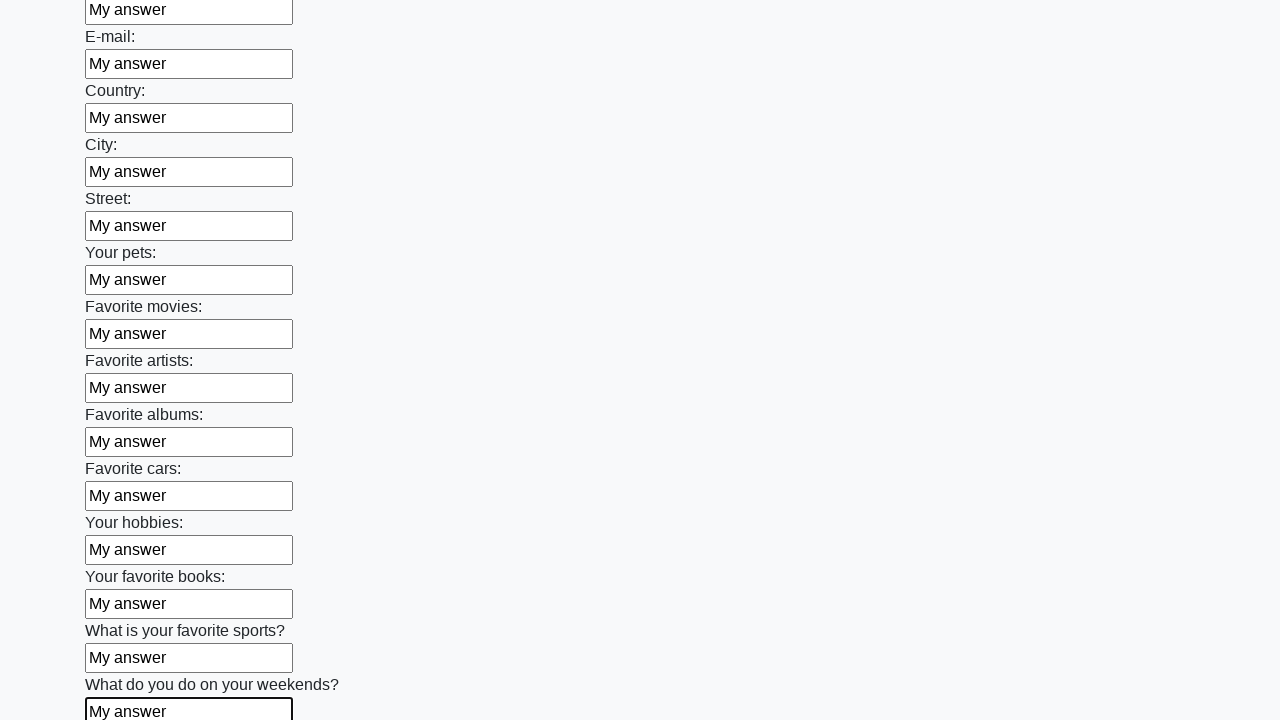

Filled an input field with 'My answer' on input >> nth=15
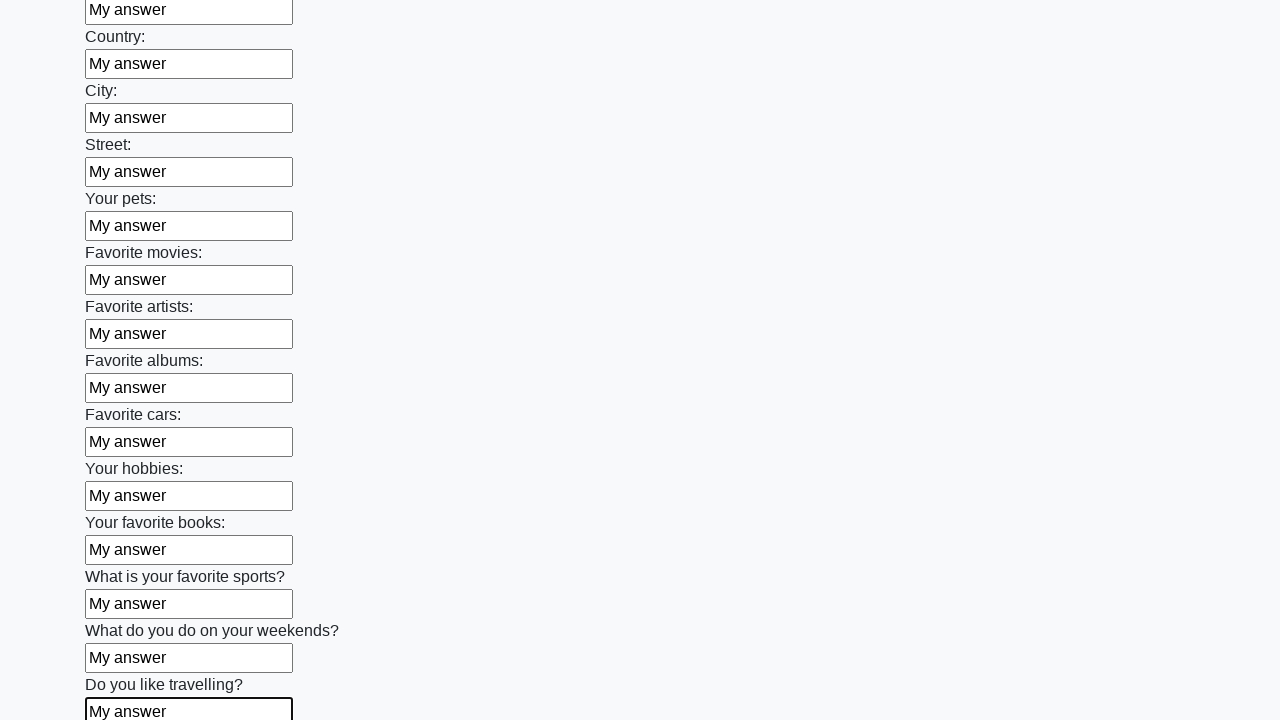

Filled an input field with 'My answer' on input >> nth=16
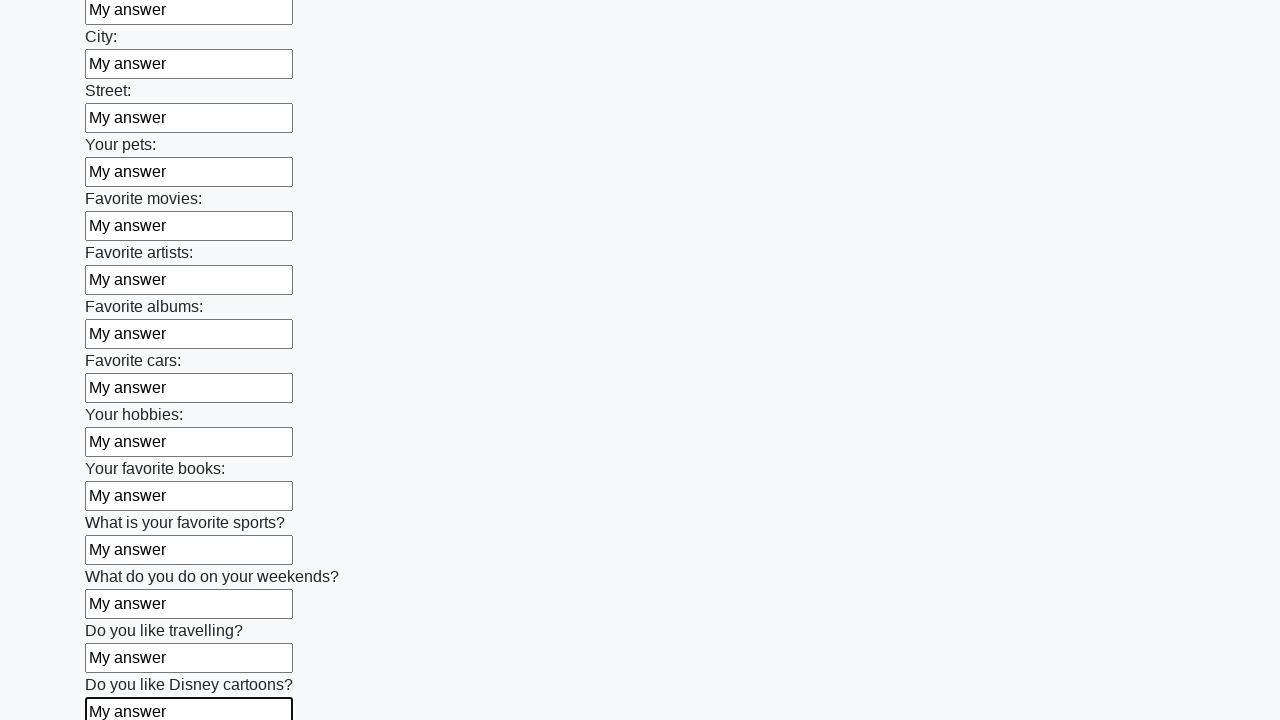

Filled an input field with 'My answer' on input >> nth=17
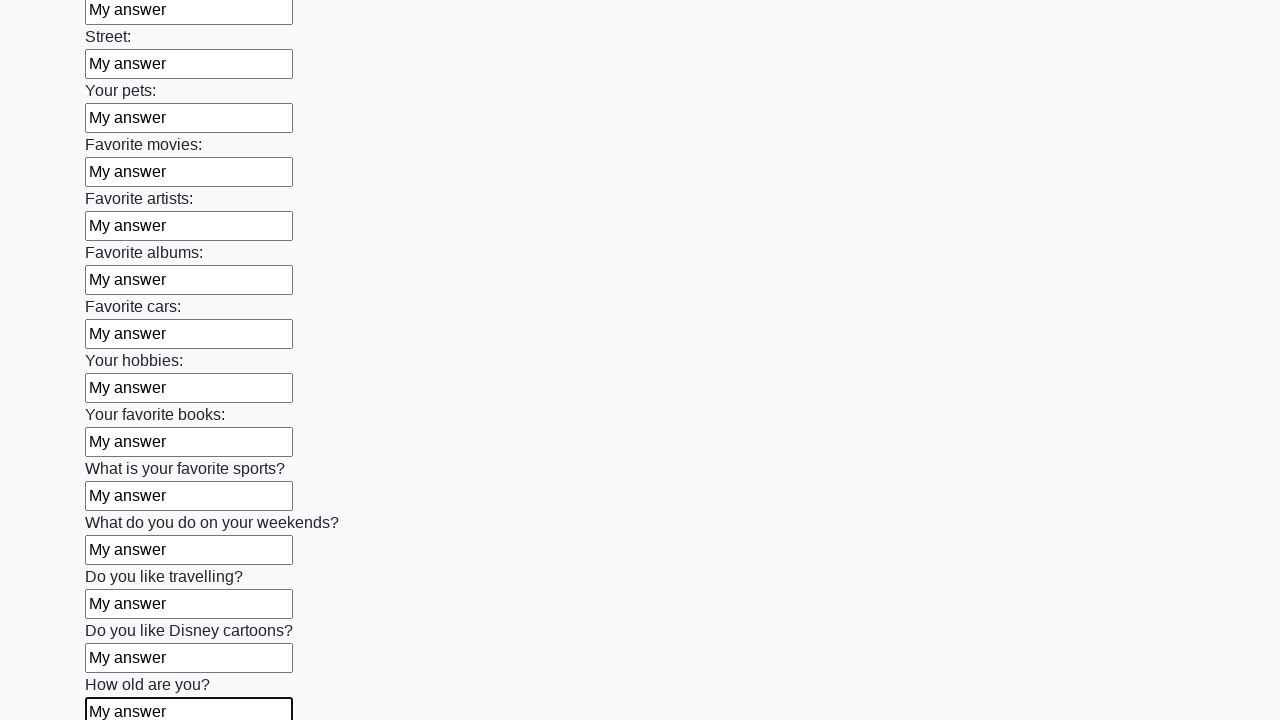

Filled an input field with 'My answer' on input >> nth=18
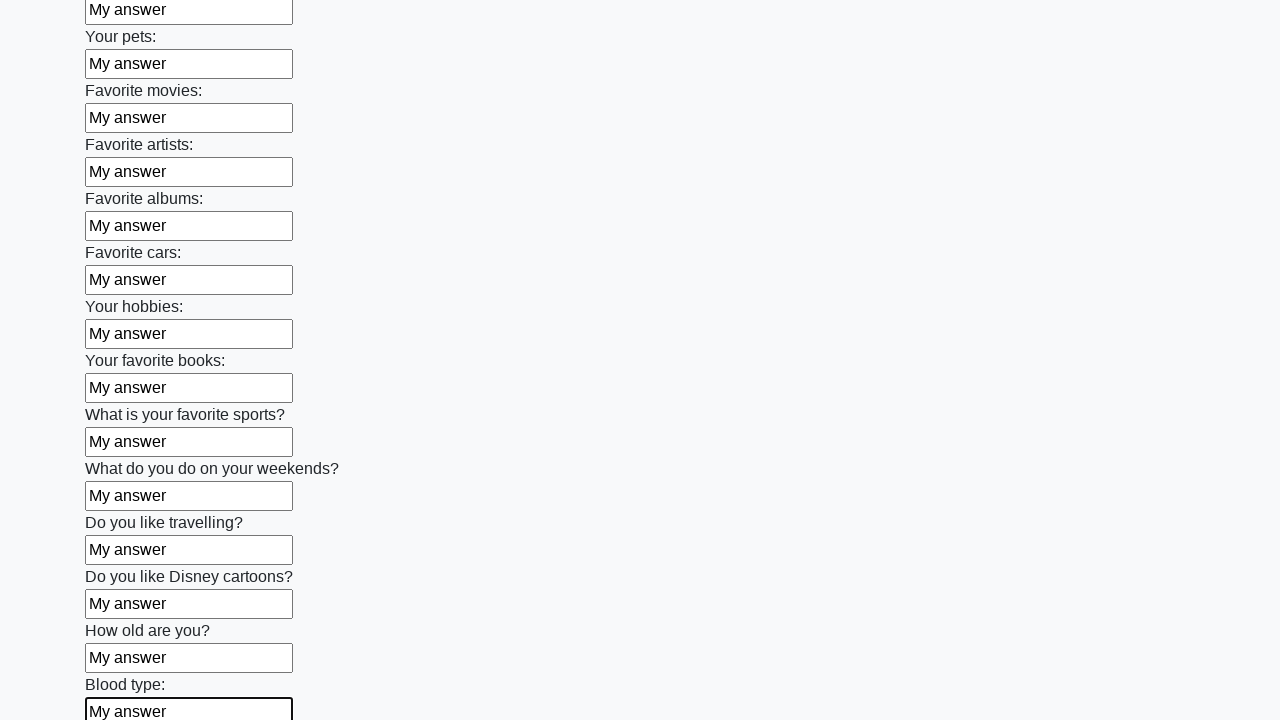

Filled an input field with 'My answer' on input >> nth=19
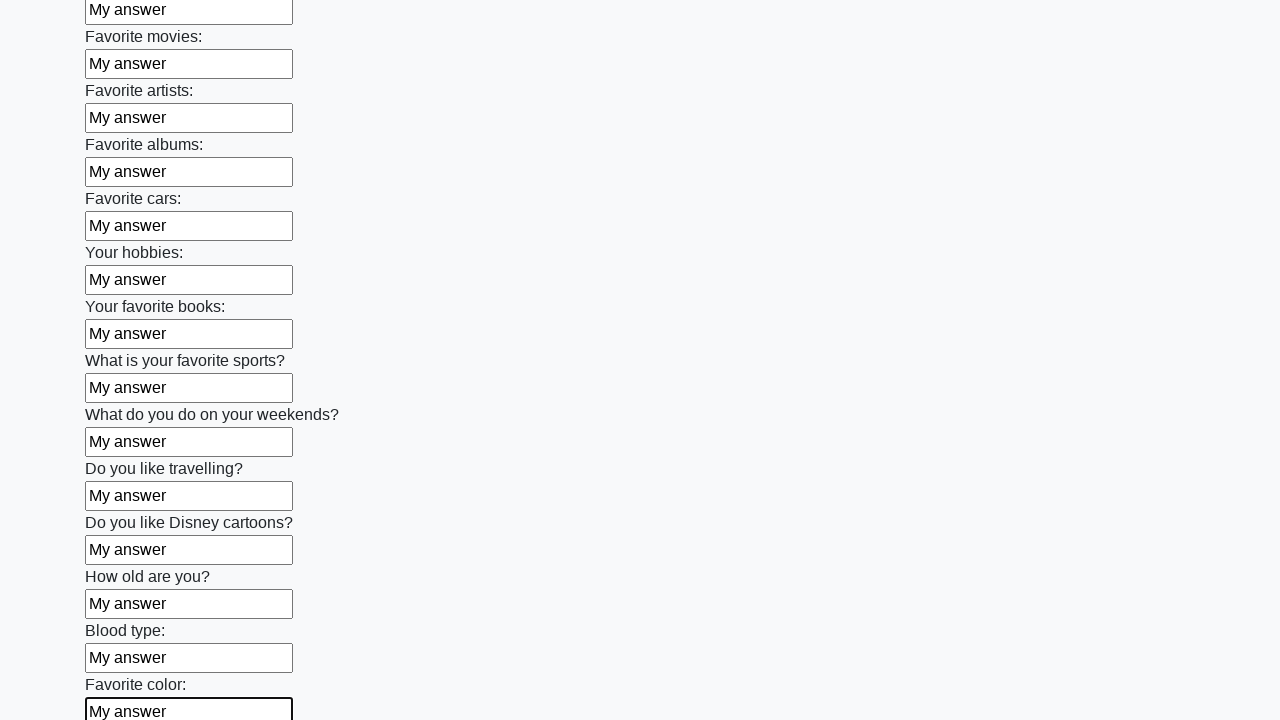

Filled an input field with 'My answer' on input >> nth=20
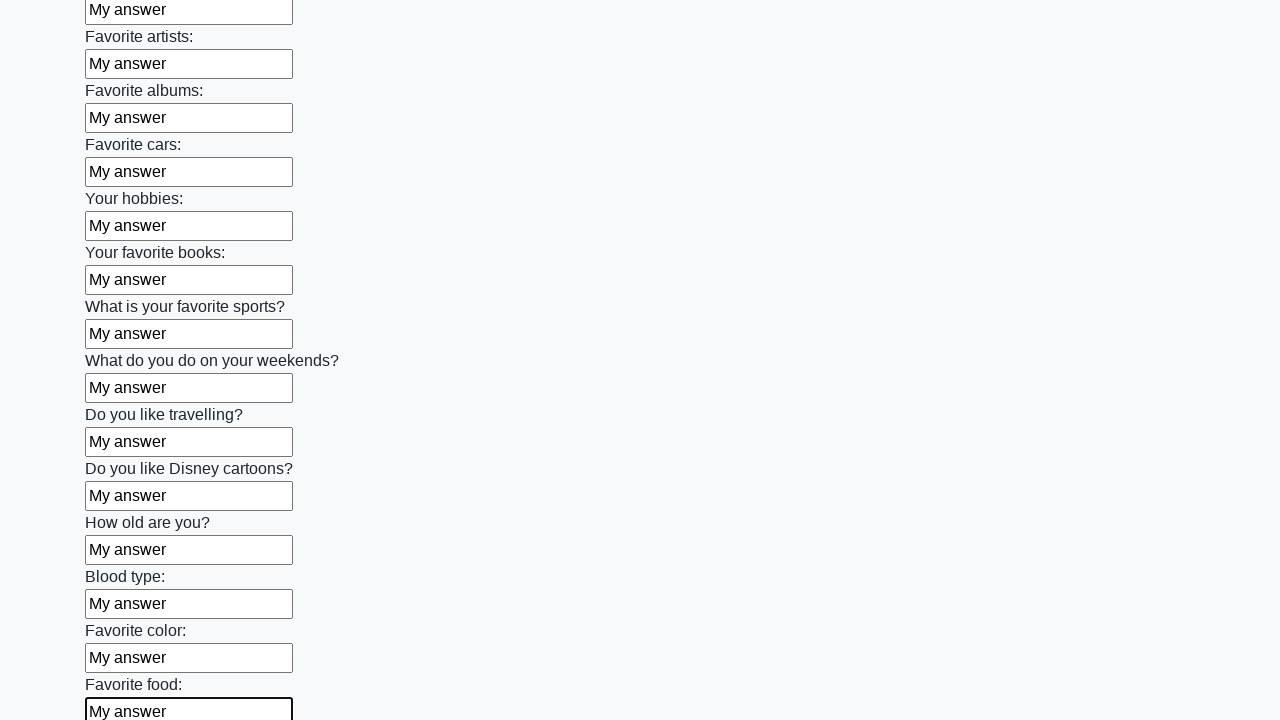

Filled an input field with 'My answer' on input >> nth=21
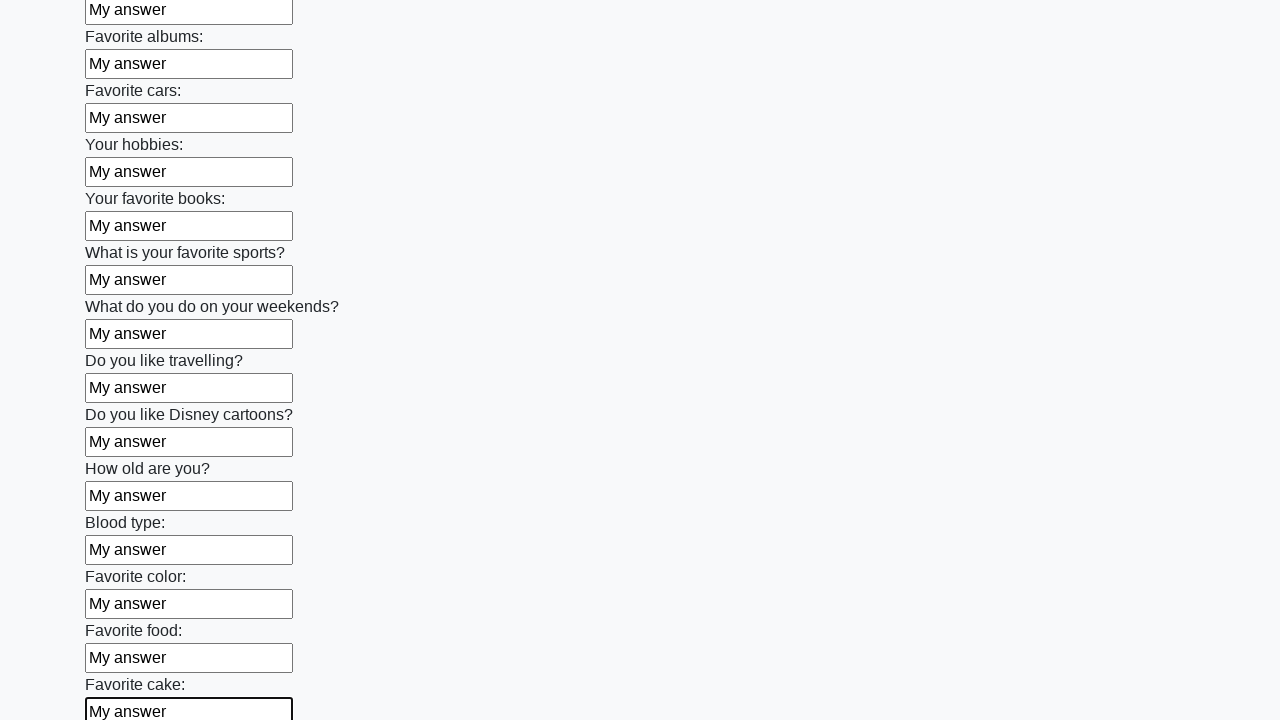

Filled an input field with 'My answer' on input >> nth=22
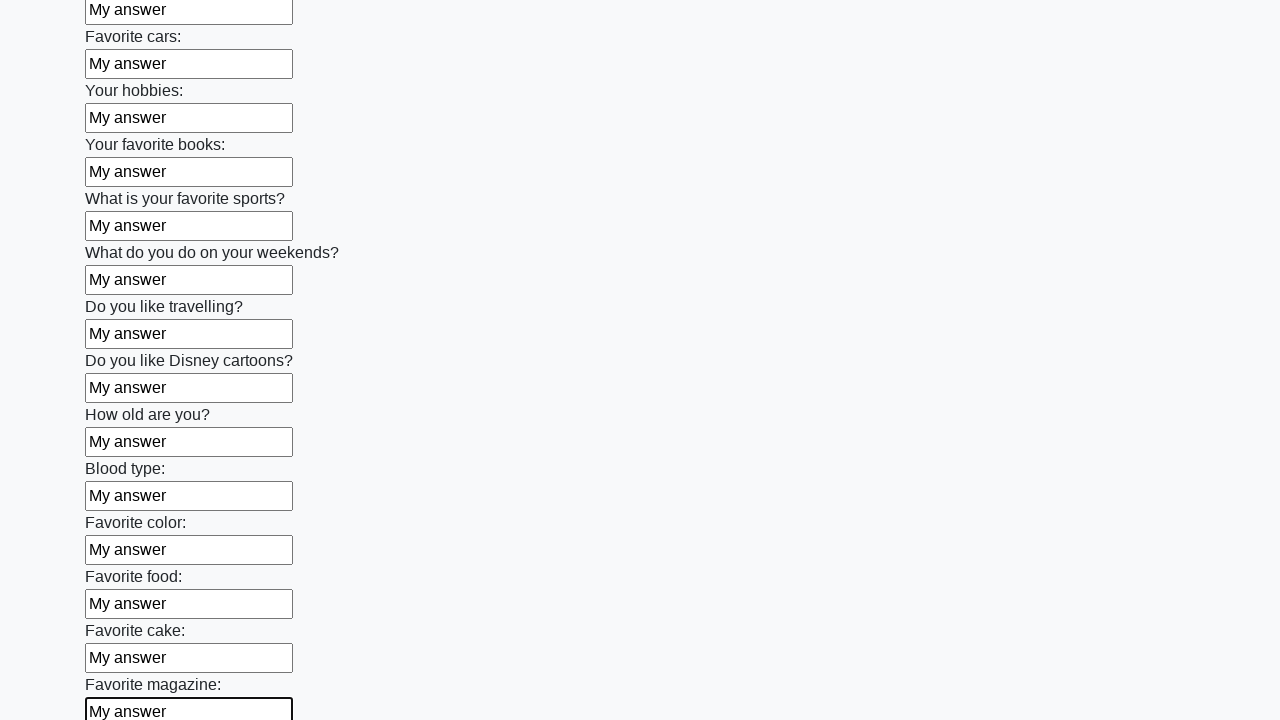

Filled an input field with 'My answer' on input >> nth=23
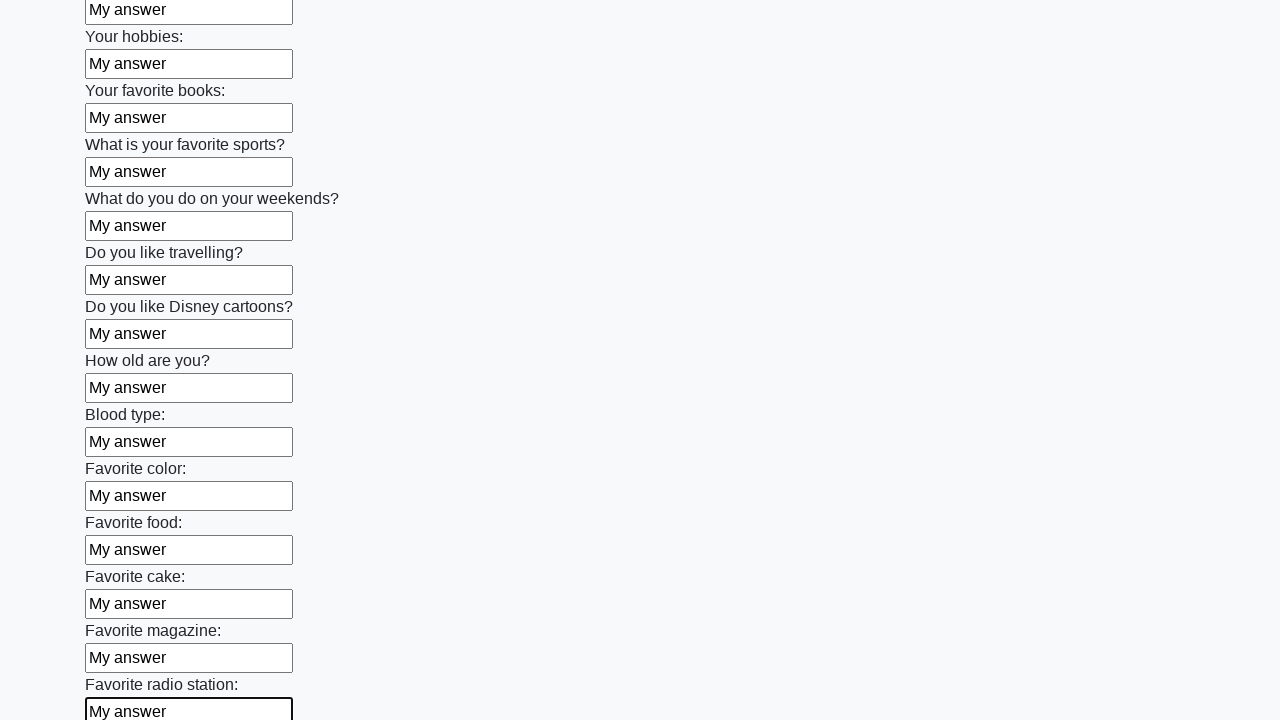

Filled an input field with 'My answer' on input >> nth=24
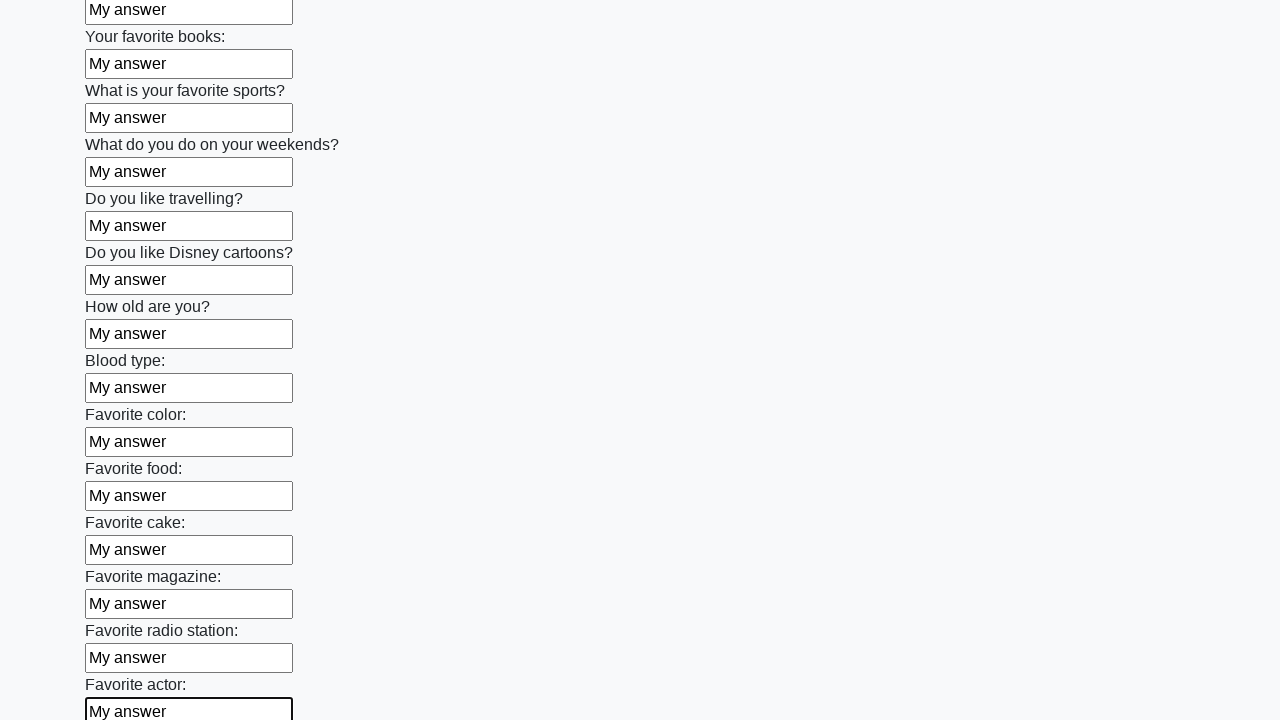

Filled an input field with 'My answer' on input >> nth=25
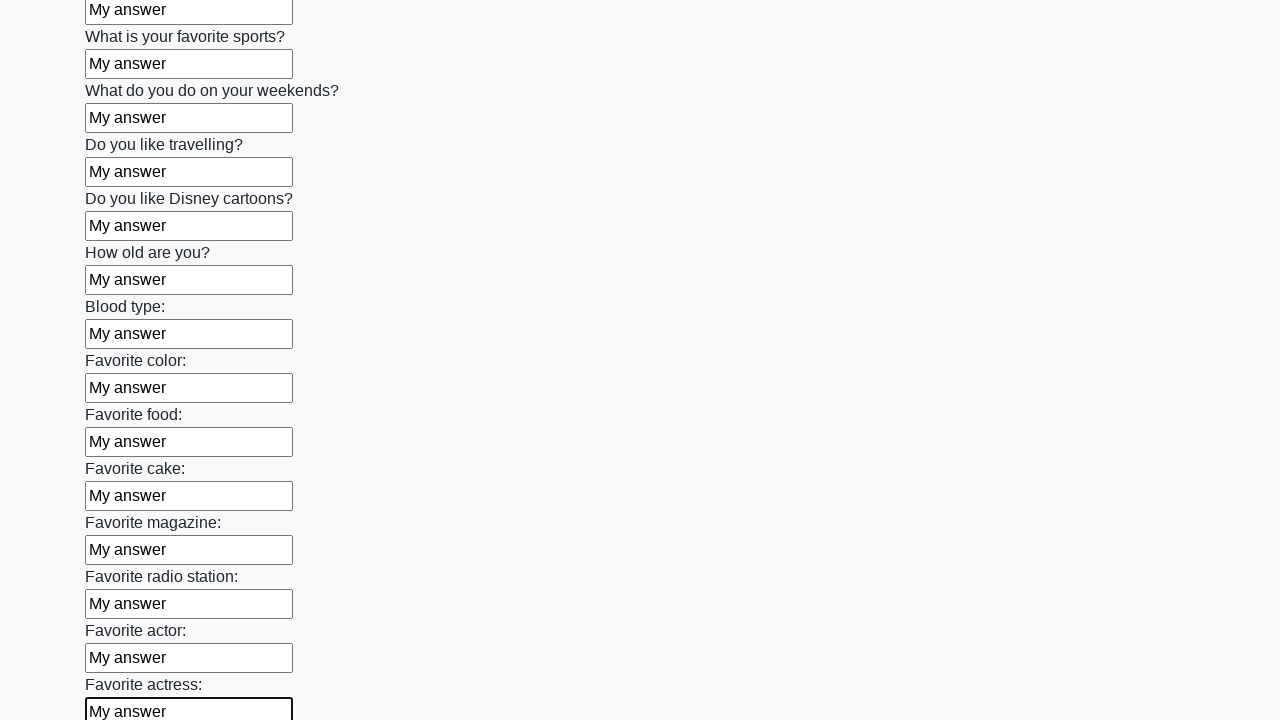

Filled an input field with 'My answer' on input >> nth=26
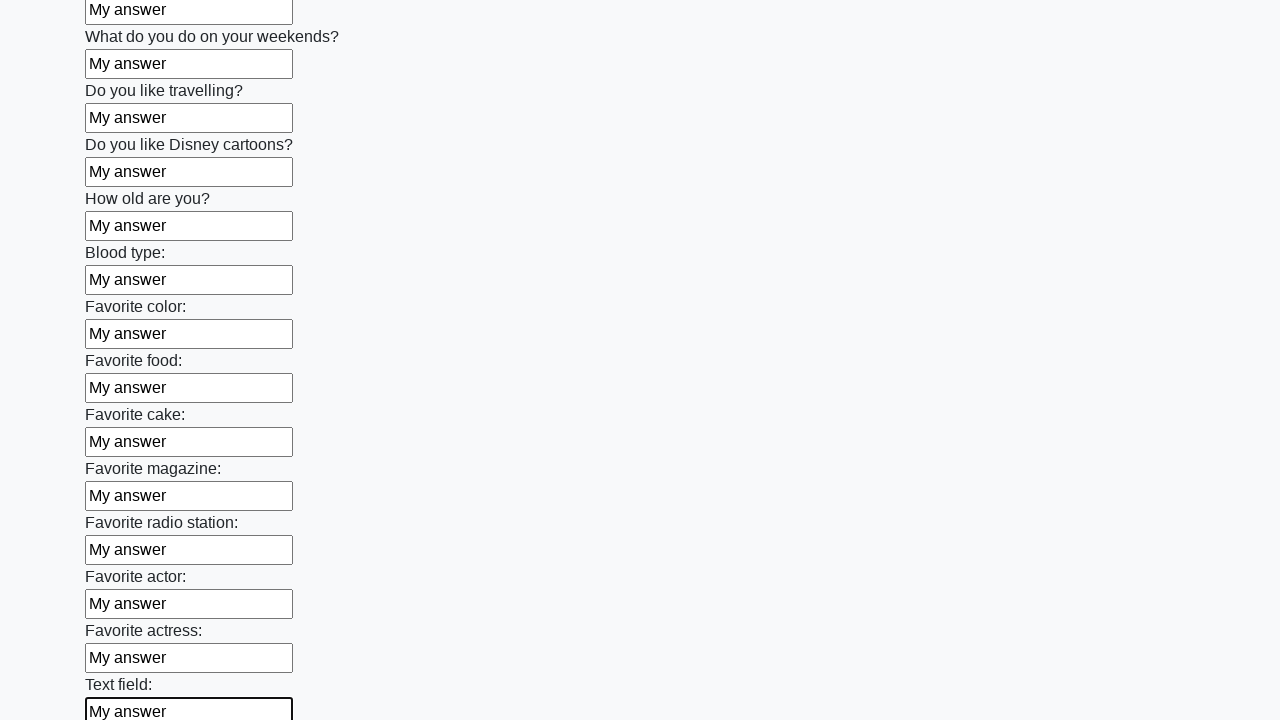

Filled an input field with 'My answer' on input >> nth=27
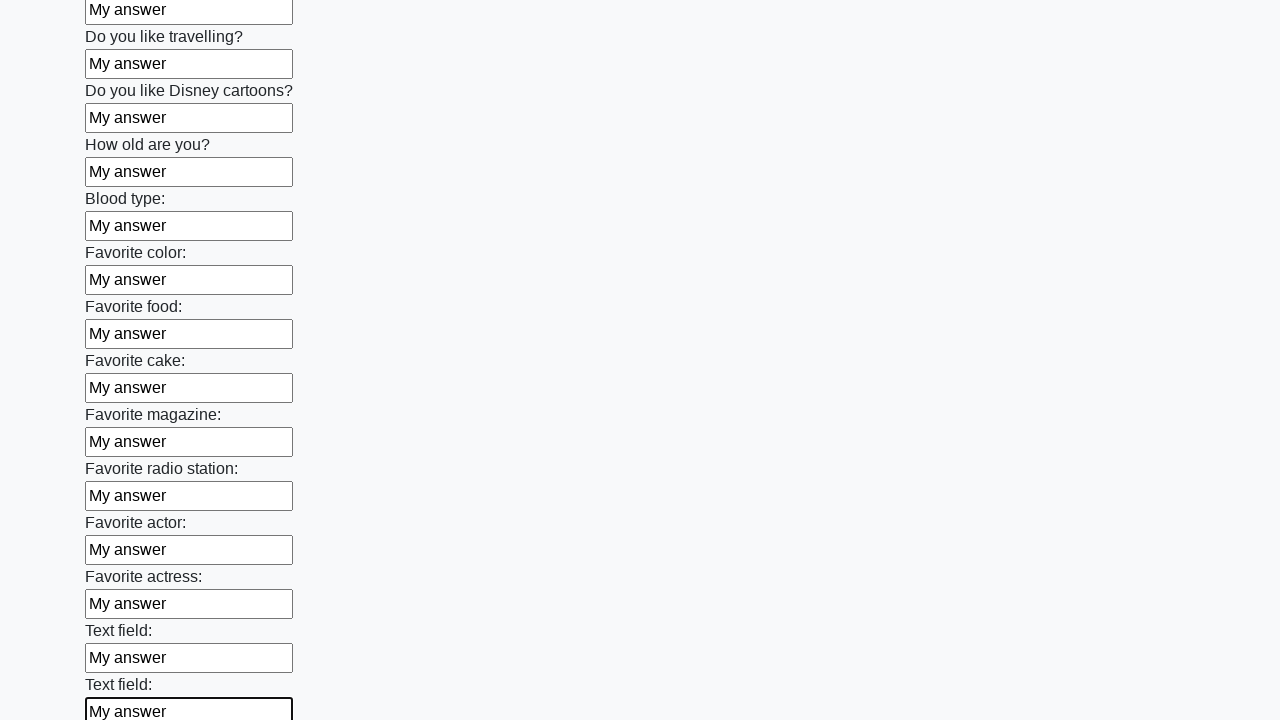

Filled an input field with 'My answer' on input >> nth=28
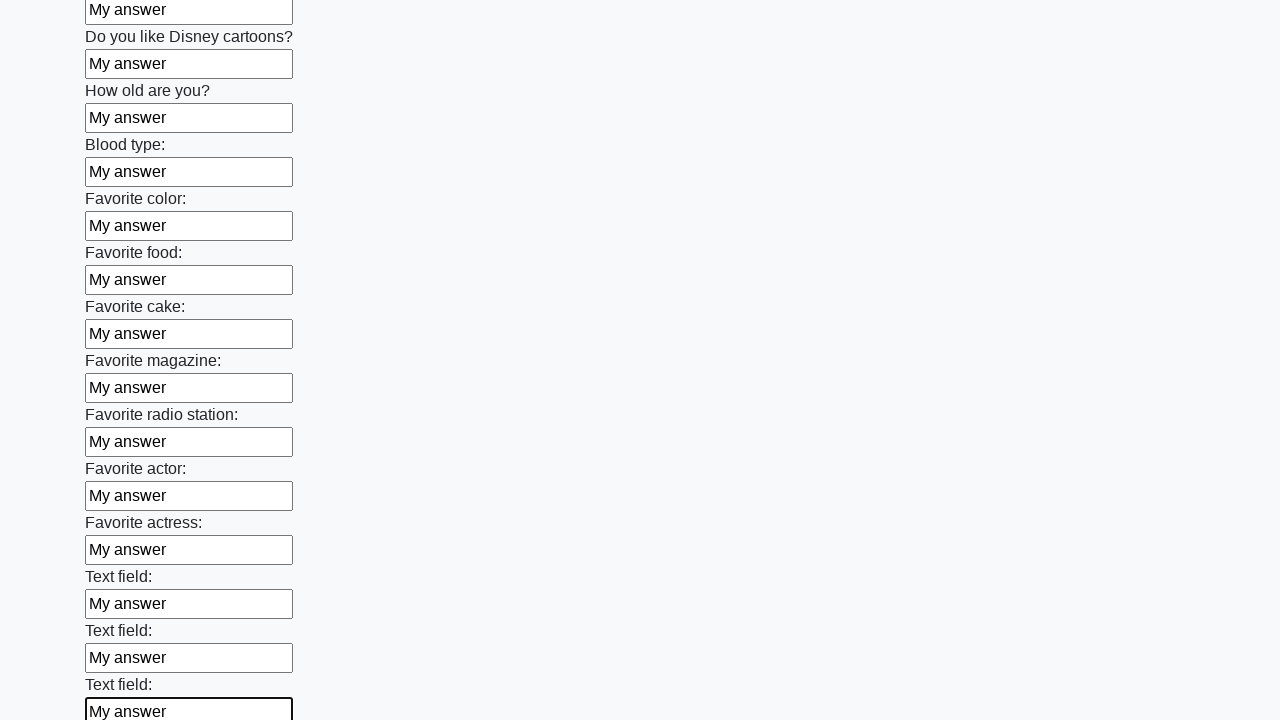

Filled an input field with 'My answer' on input >> nth=29
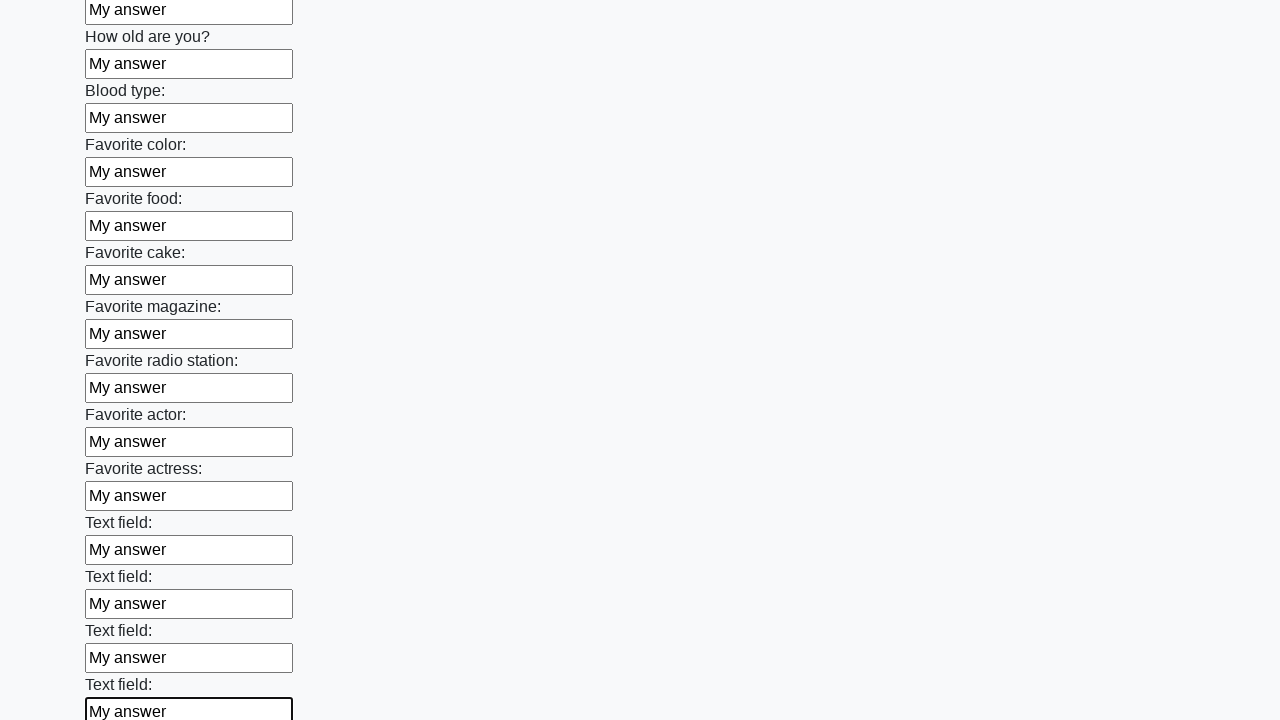

Filled an input field with 'My answer' on input >> nth=30
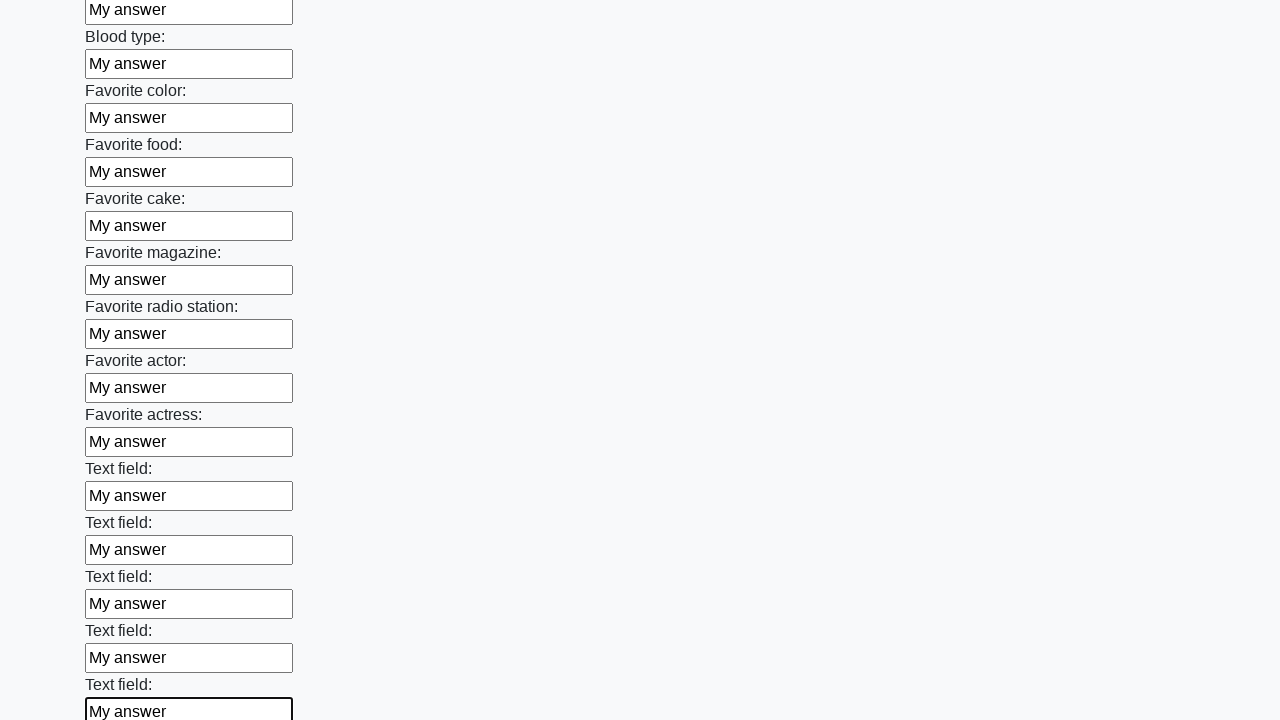

Filled an input field with 'My answer' on input >> nth=31
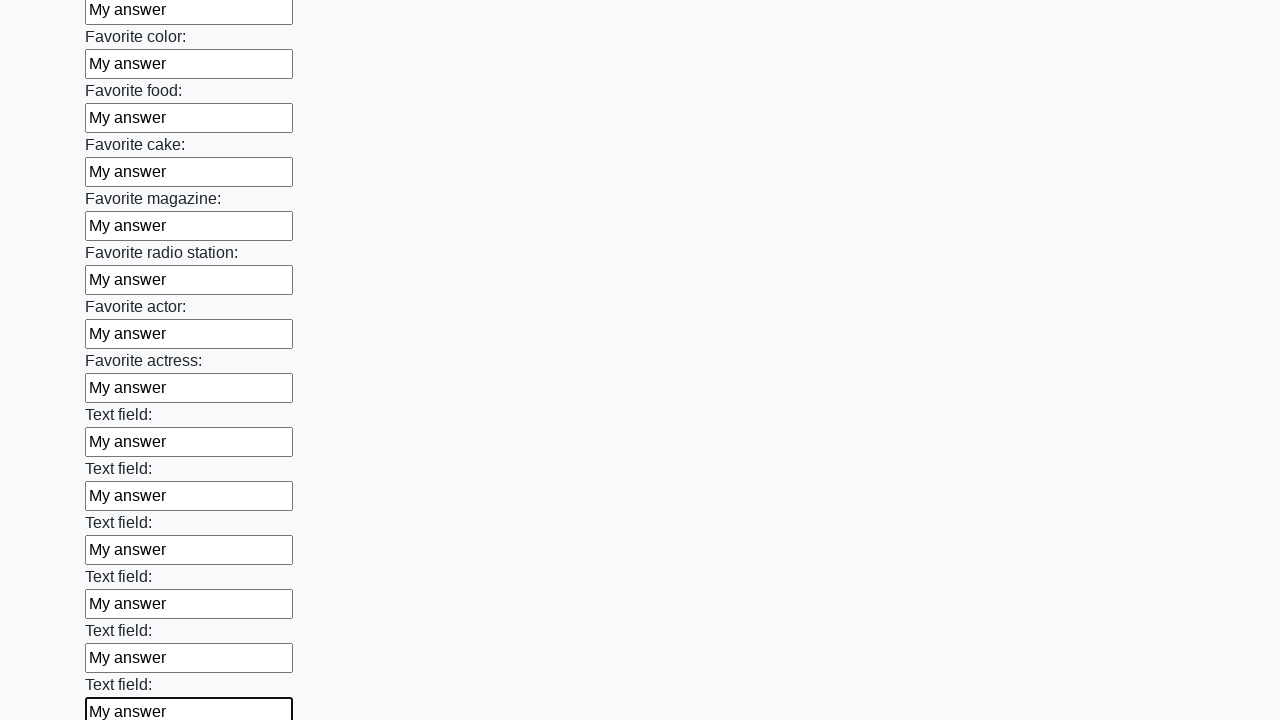

Filled an input field with 'My answer' on input >> nth=32
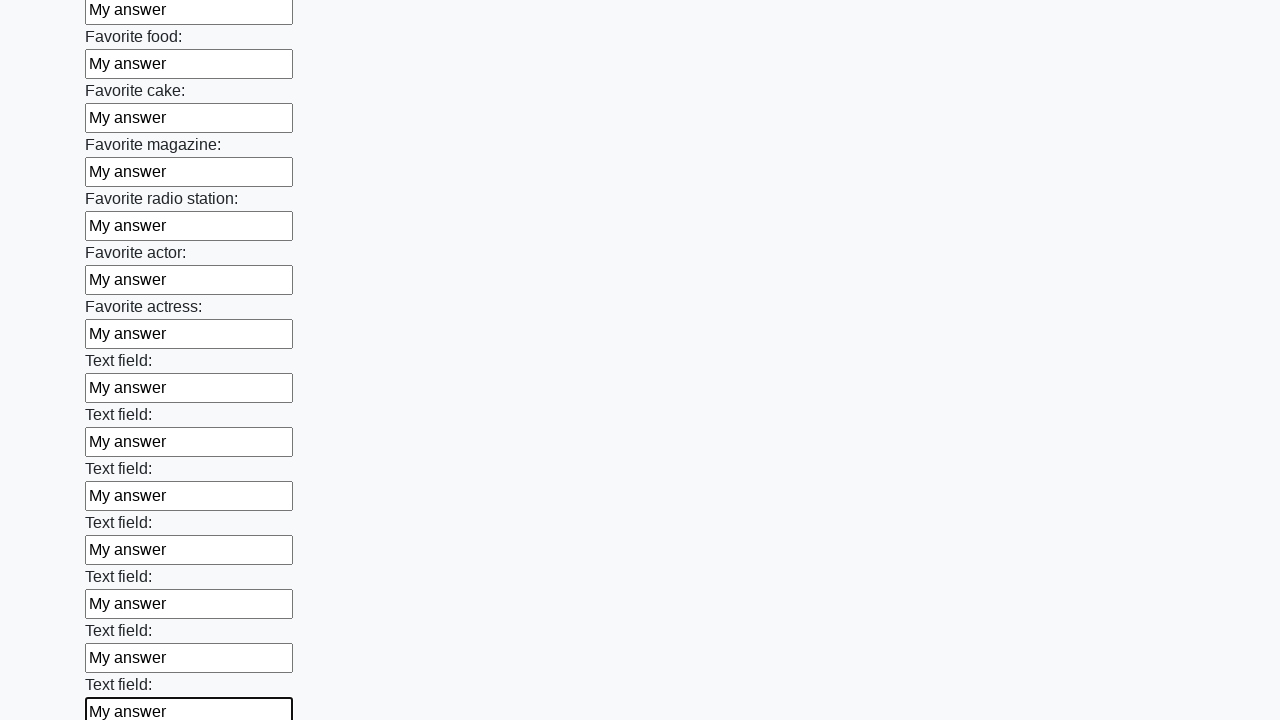

Filled an input field with 'My answer' on input >> nth=33
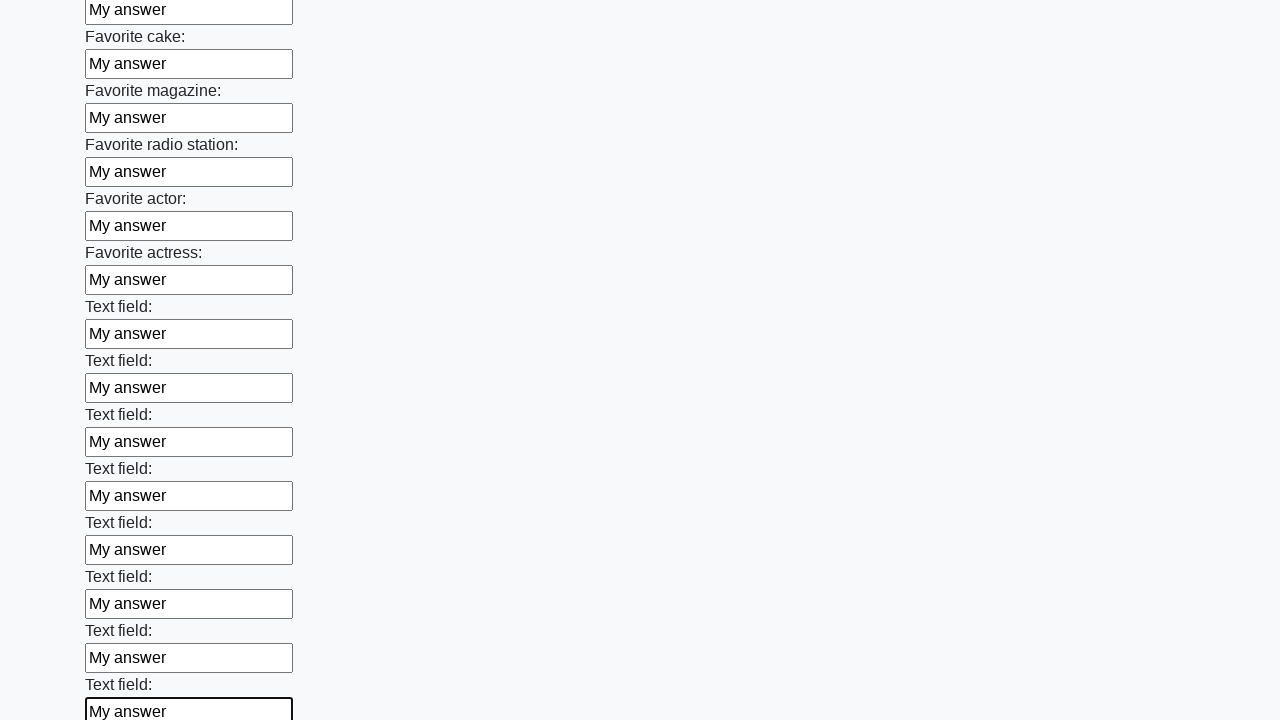

Filled an input field with 'My answer' on input >> nth=34
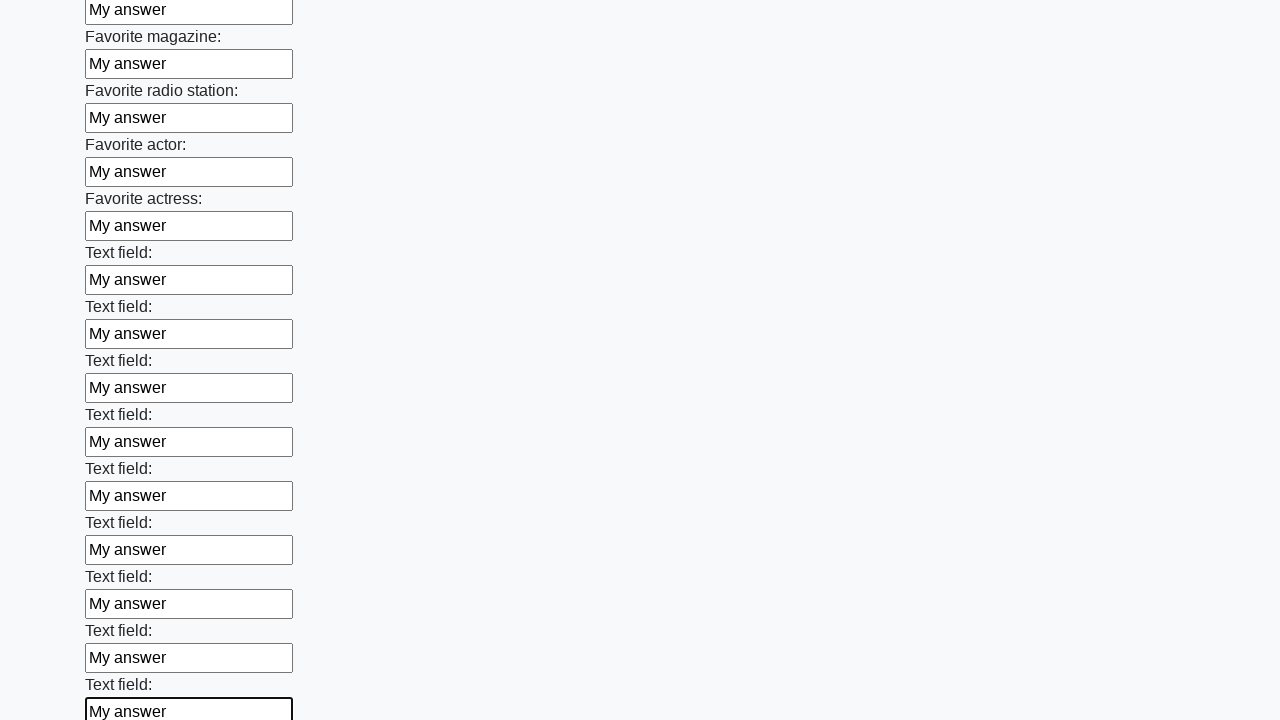

Filled an input field with 'My answer' on input >> nth=35
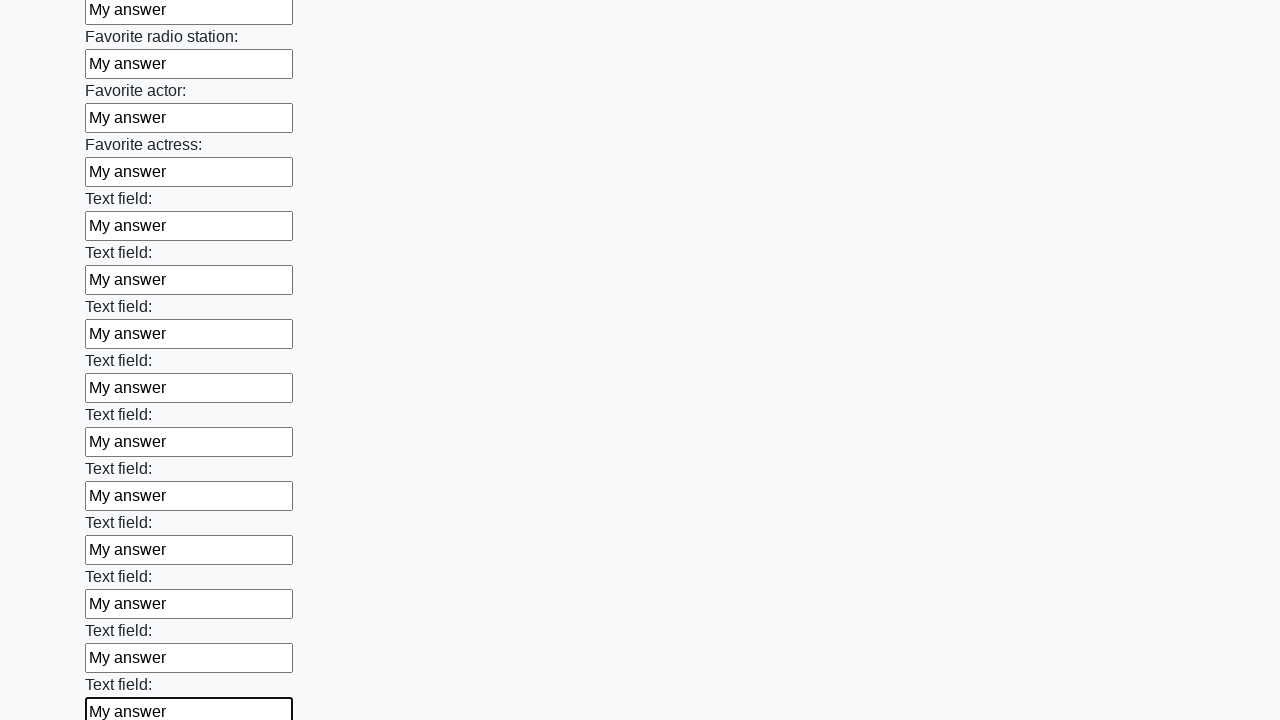

Filled an input field with 'My answer' on input >> nth=36
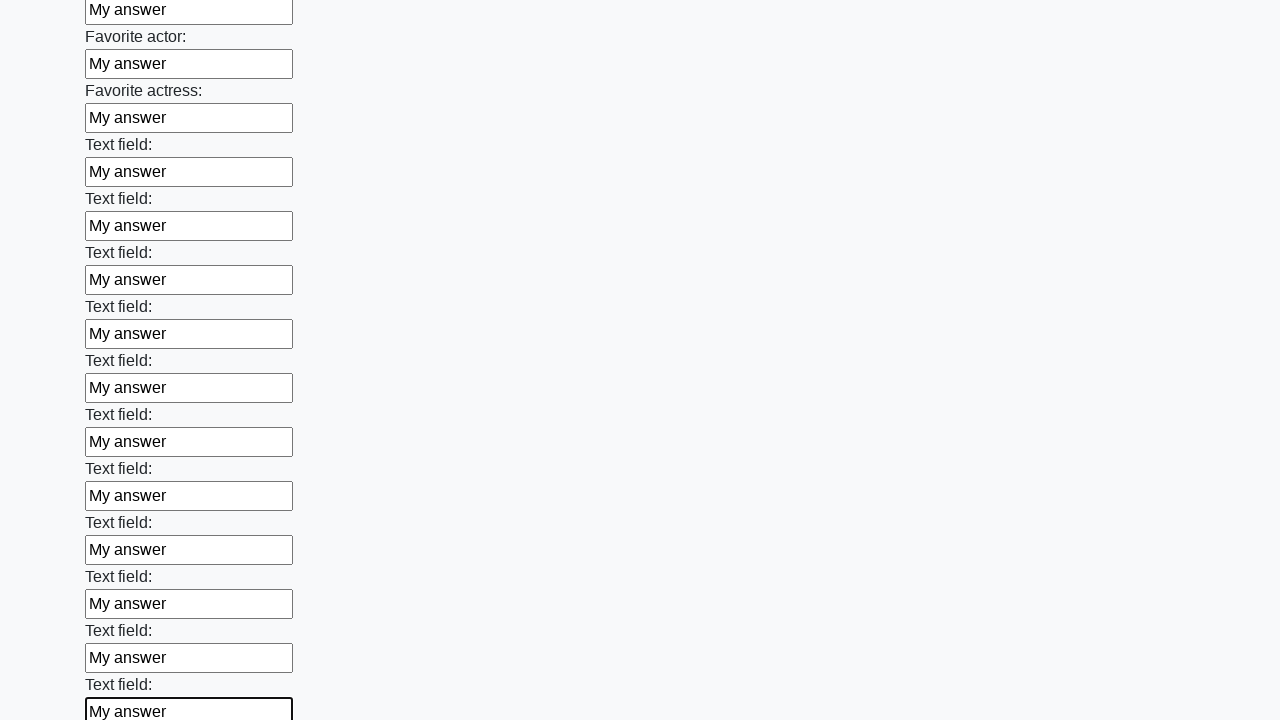

Filled an input field with 'My answer' on input >> nth=37
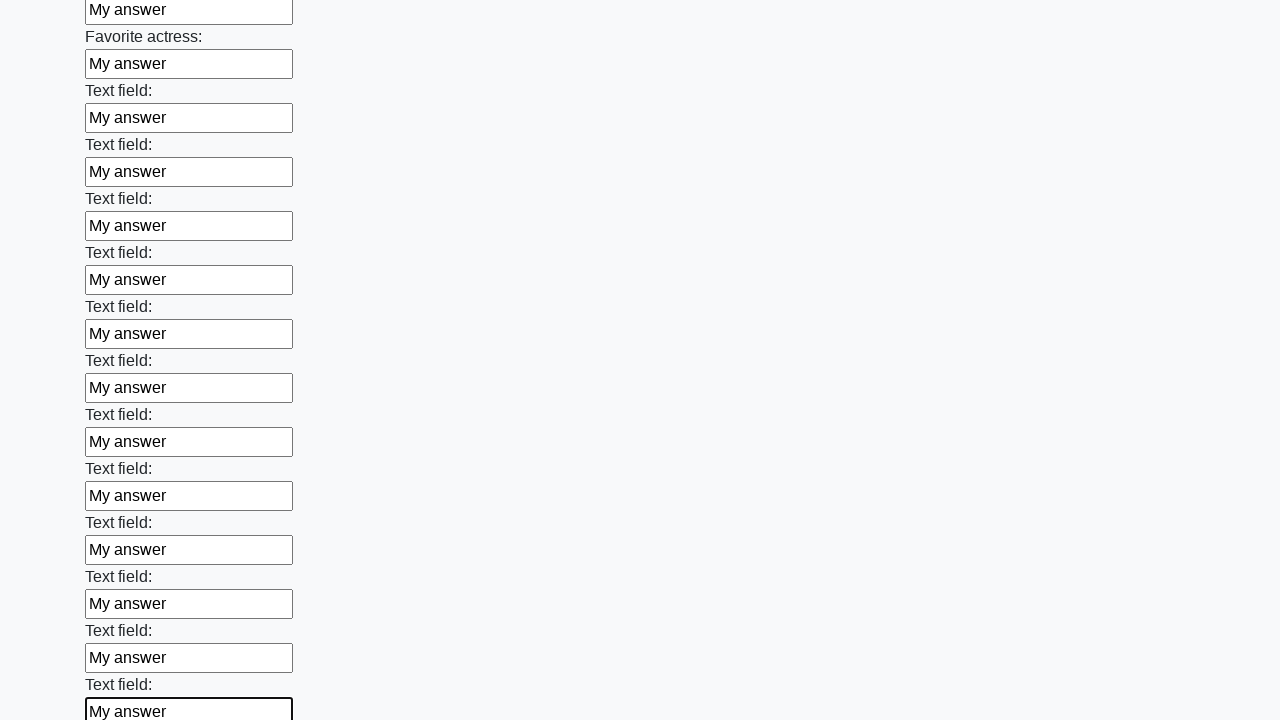

Filled an input field with 'My answer' on input >> nth=38
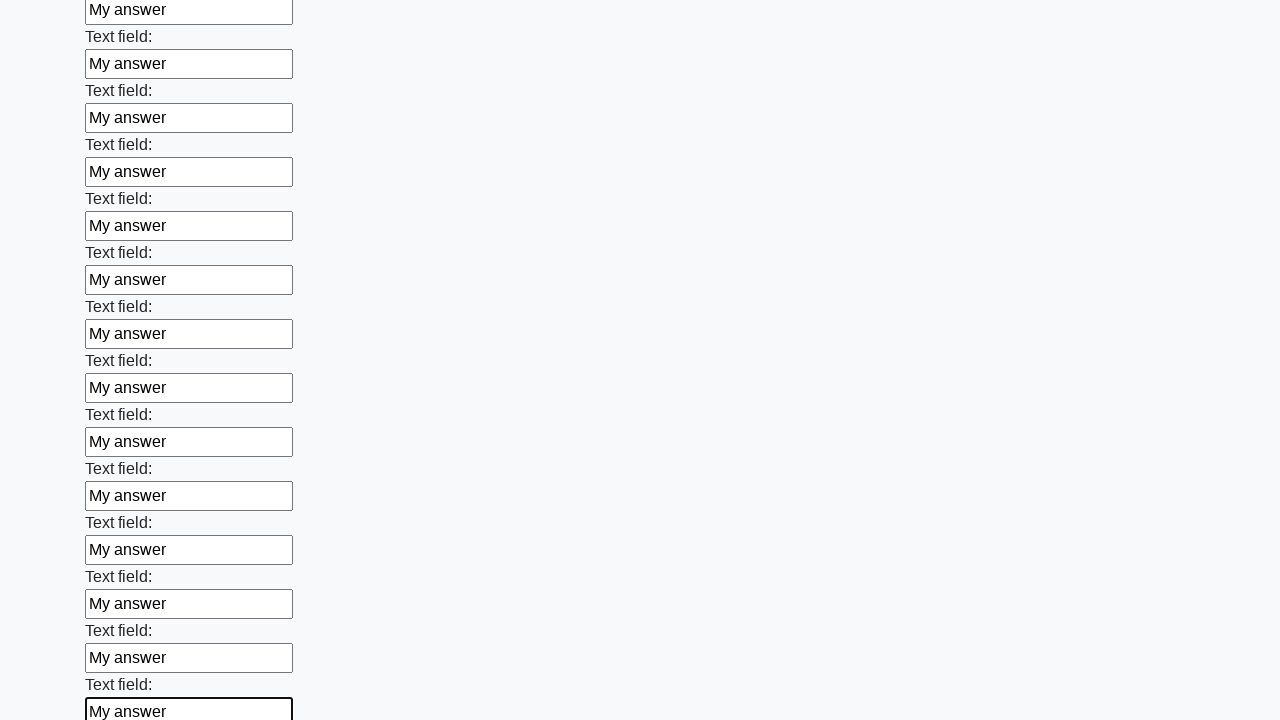

Filled an input field with 'My answer' on input >> nth=39
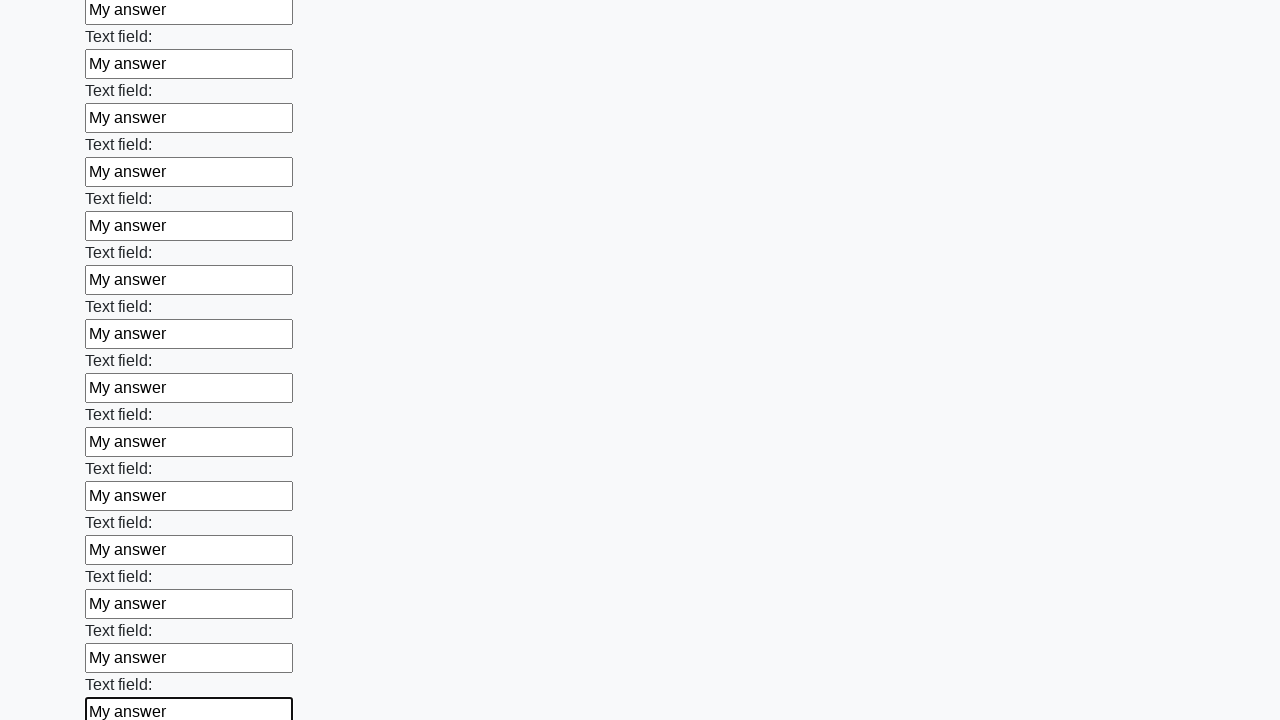

Filled an input field with 'My answer' on input >> nth=40
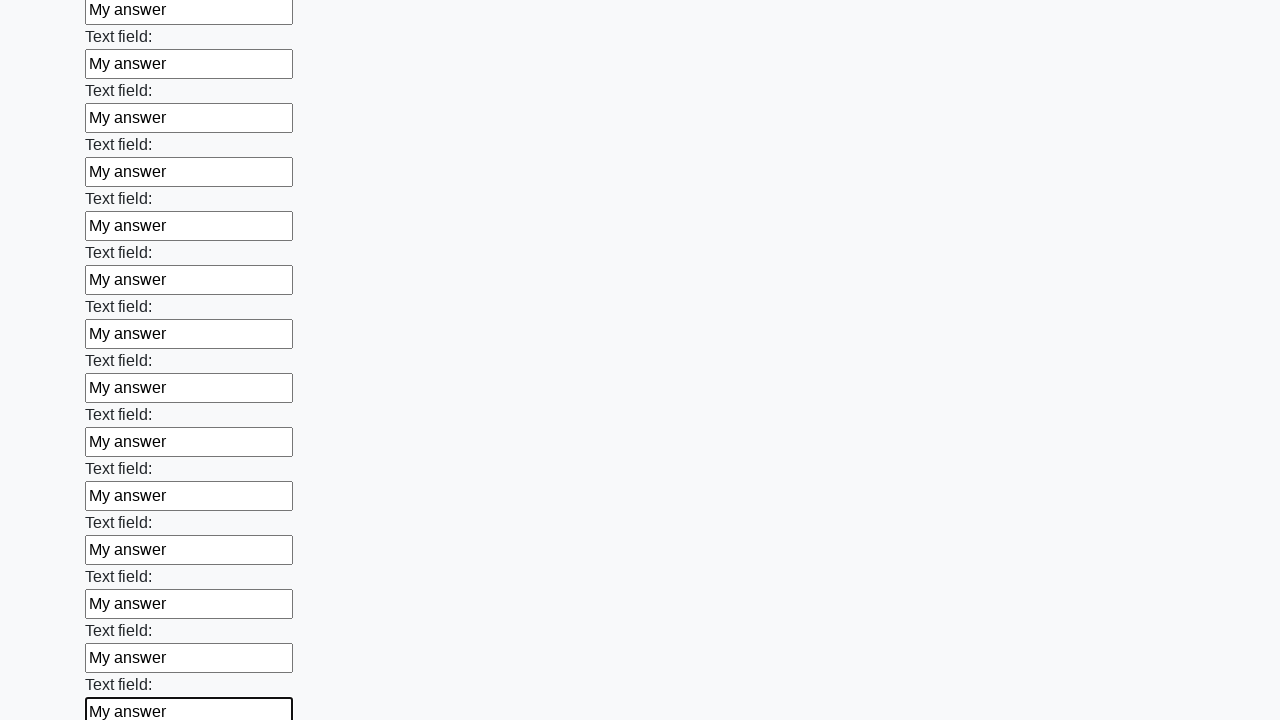

Filled an input field with 'My answer' on input >> nth=41
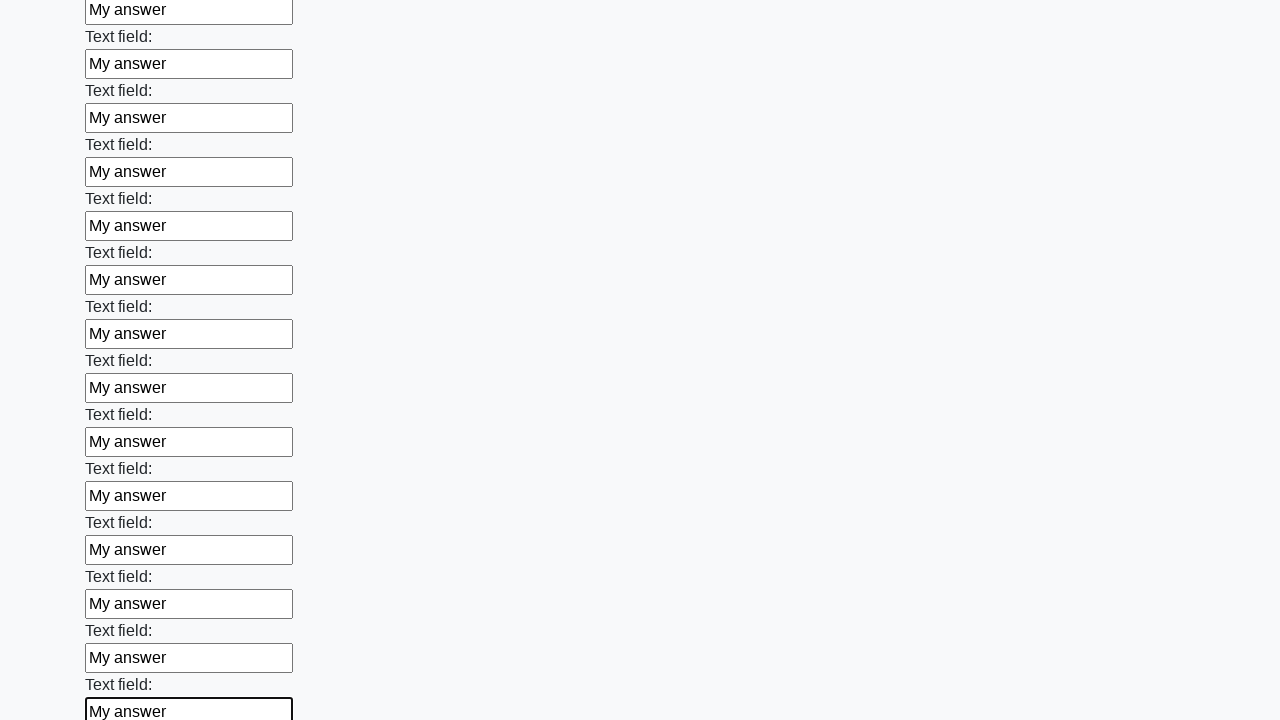

Filled an input field with 'My answer' on input >> nth=42
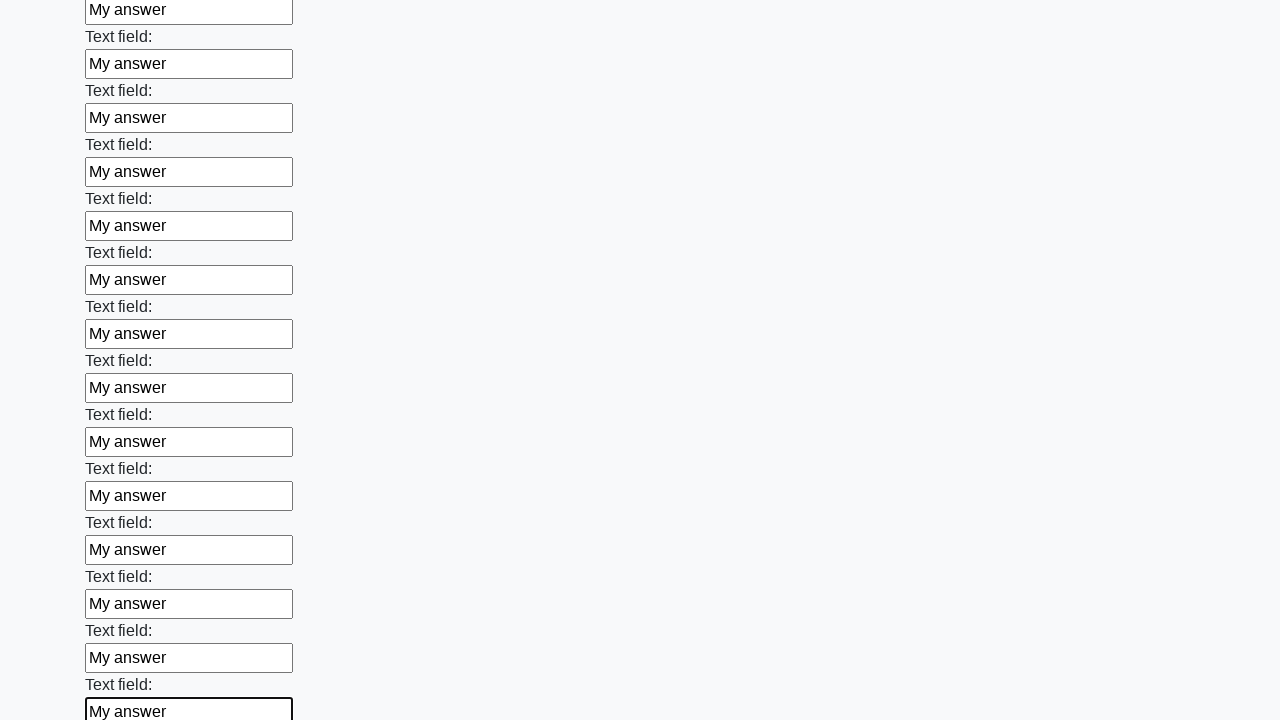

Filled an input field with 'My answer' on input >> nth=43
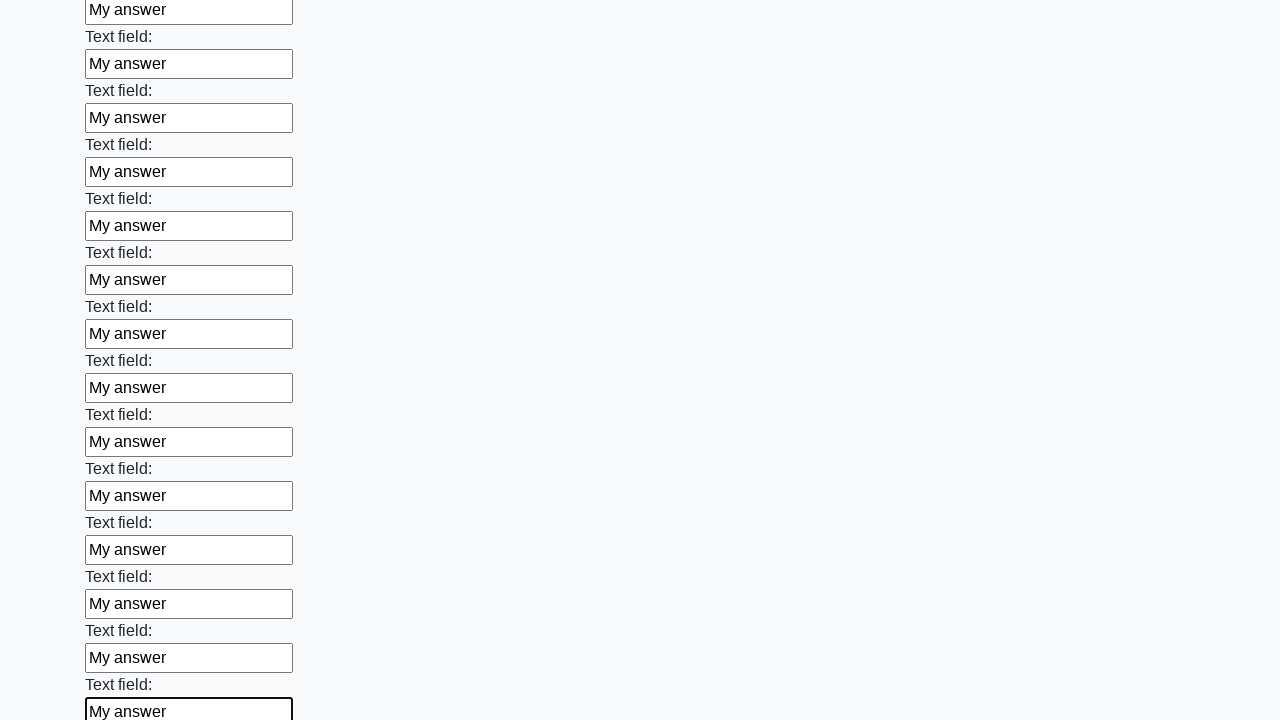

Filled an input field with 'My answer' on input >> nth=44
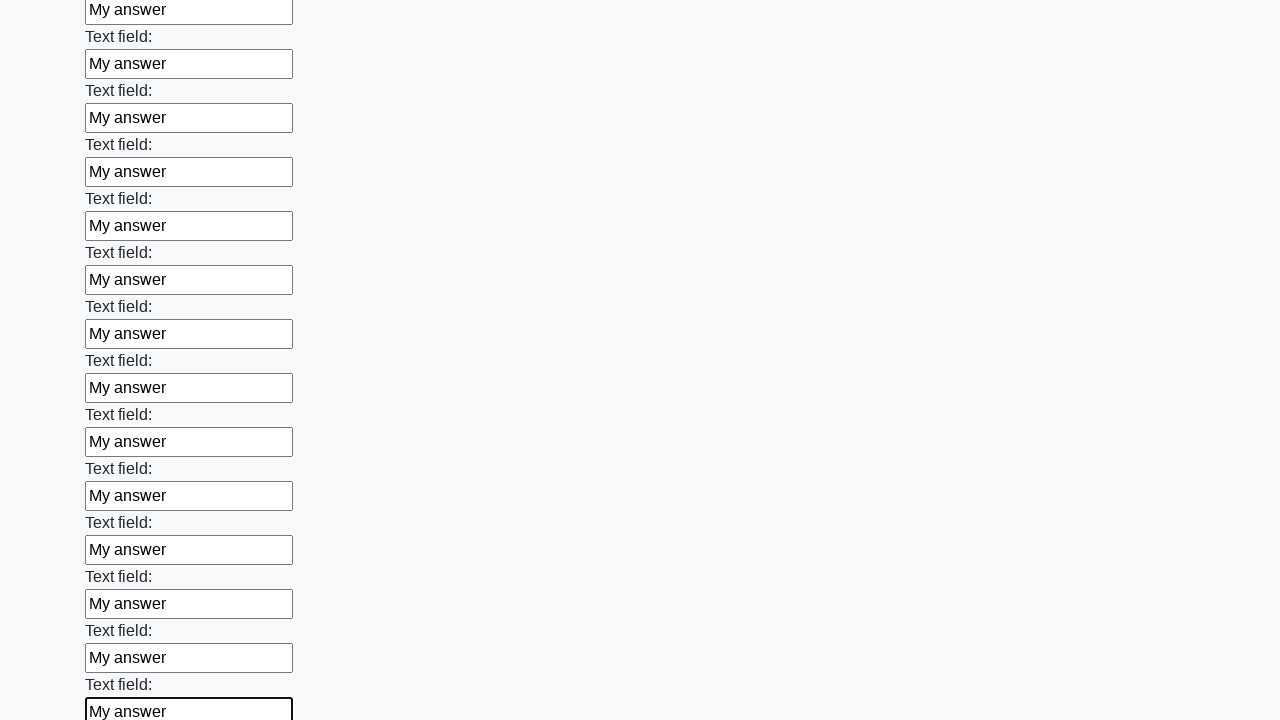

Filled an input field with 'My answer' on input >> nth=45
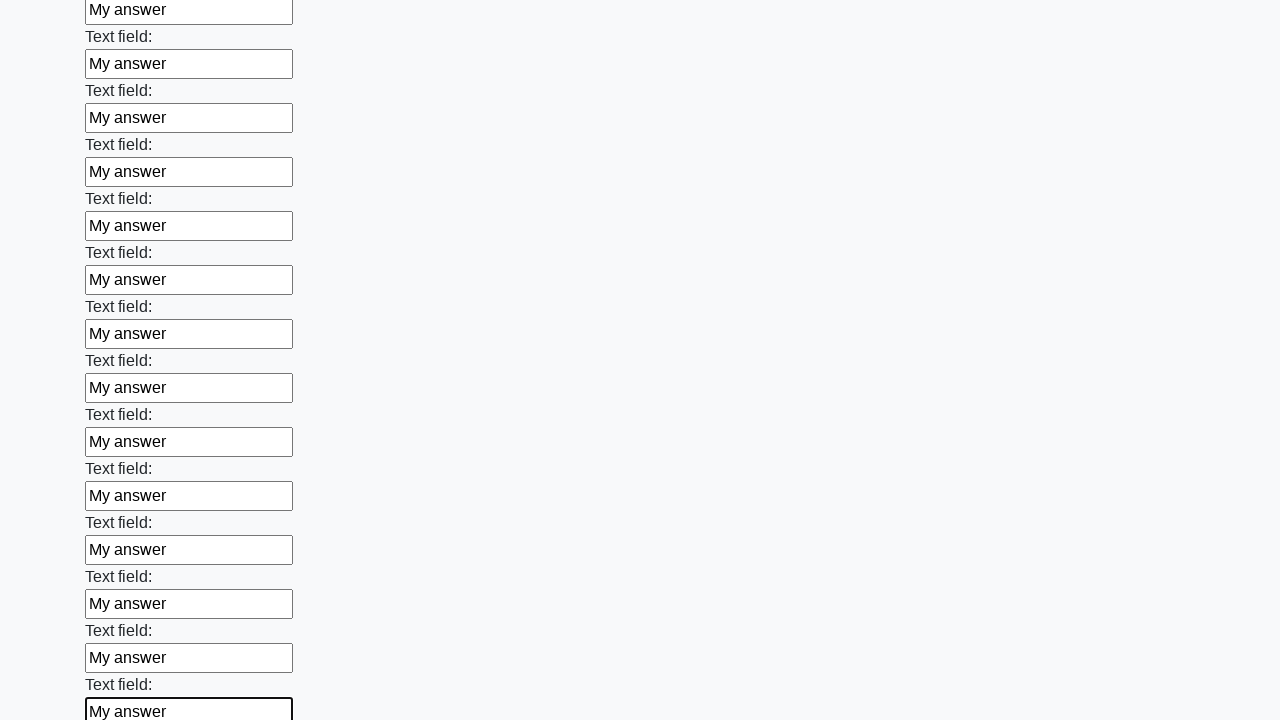

Filled an input field with 'My answer' on input >> nth=46
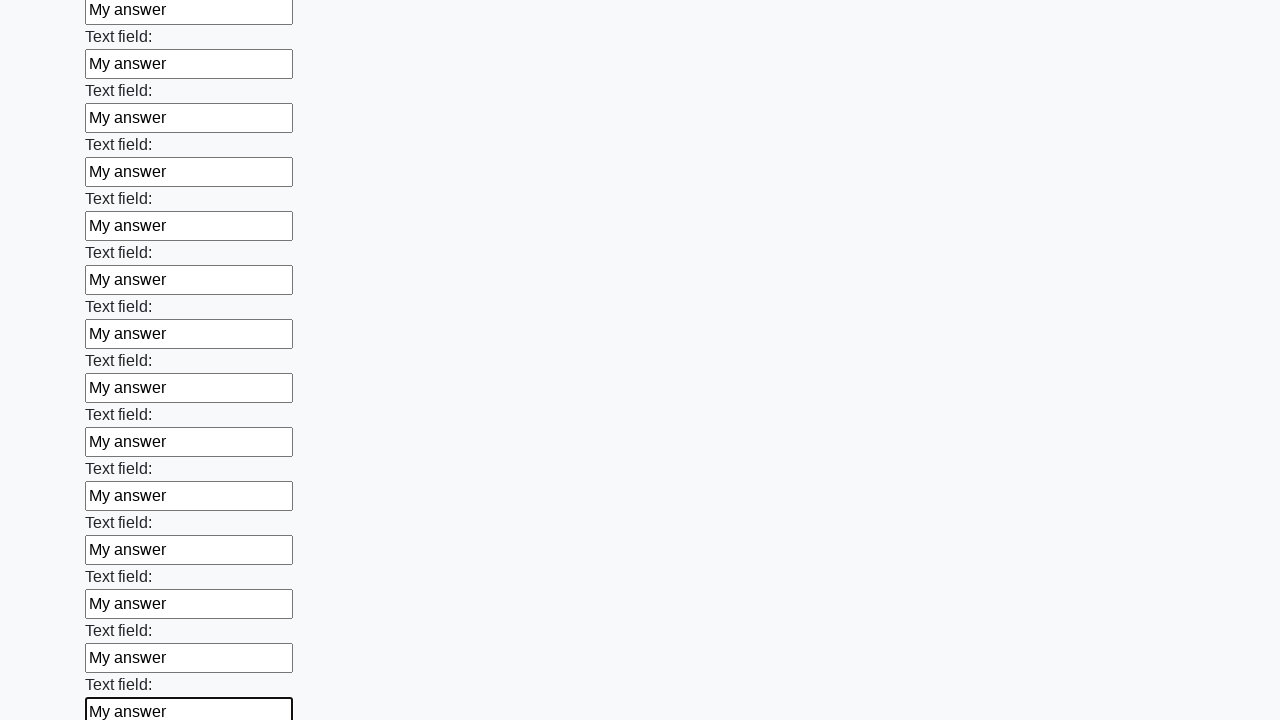

Filled an input field with 'My answer' on input >> nth=47
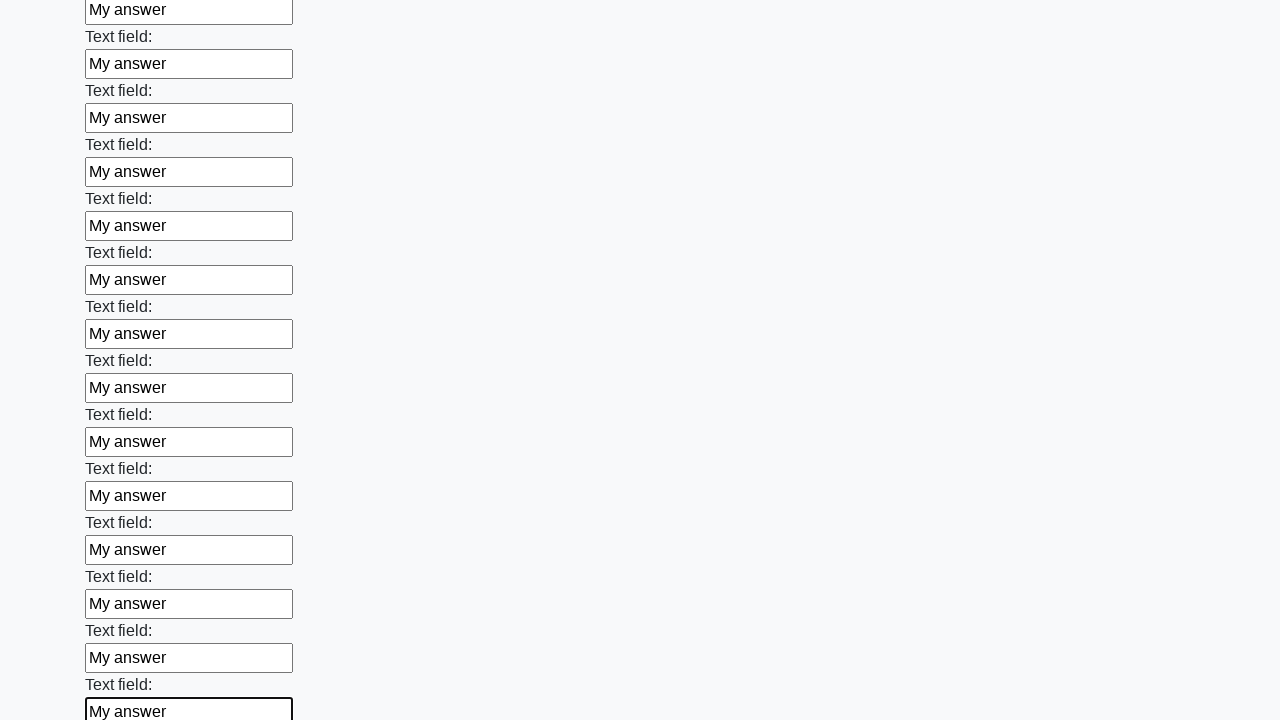

Filled an input field with 'My answer' on input >> nth=48
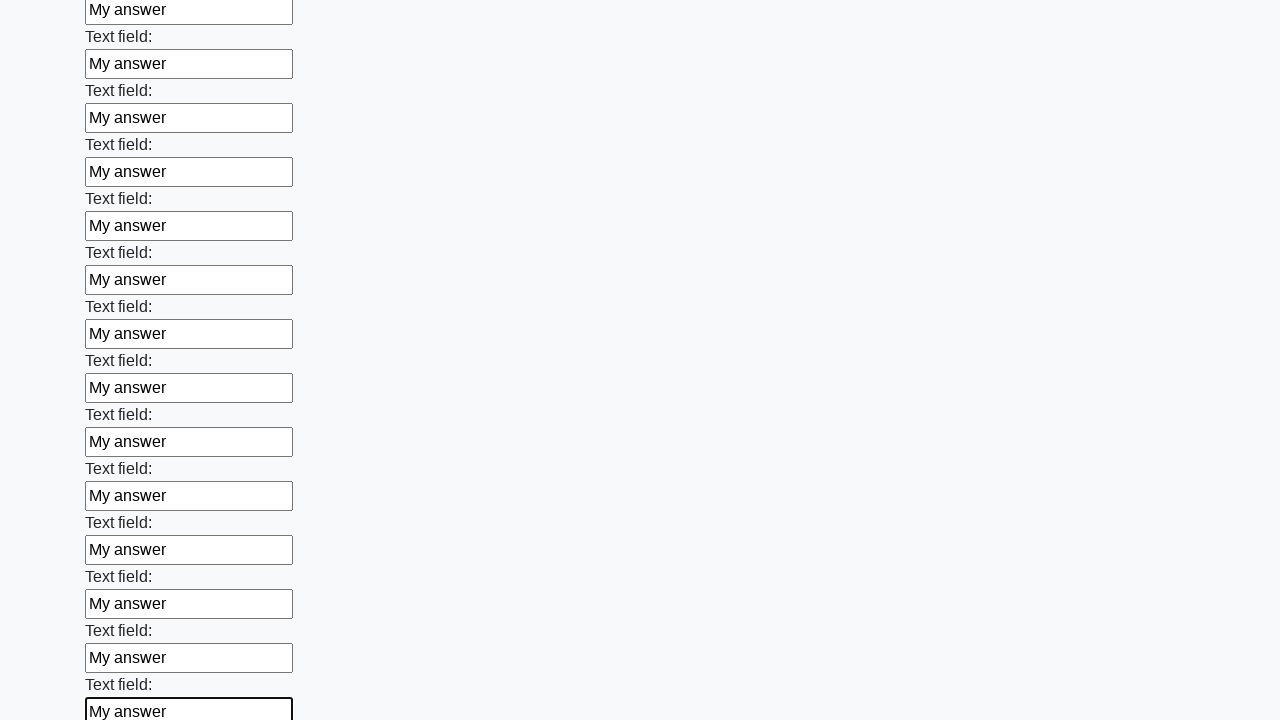

Filled an input field with 'My answer' on input >> nth=49
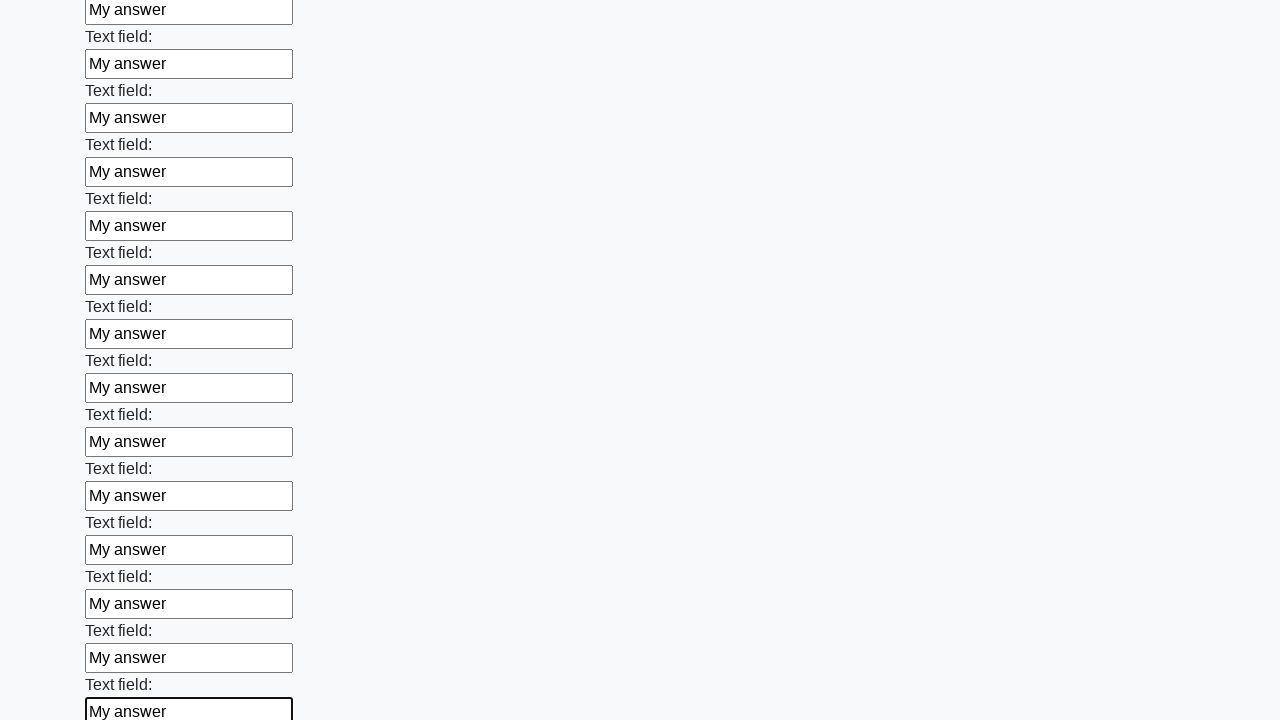

Filled an input field with 'My answer' on input >> nth=50
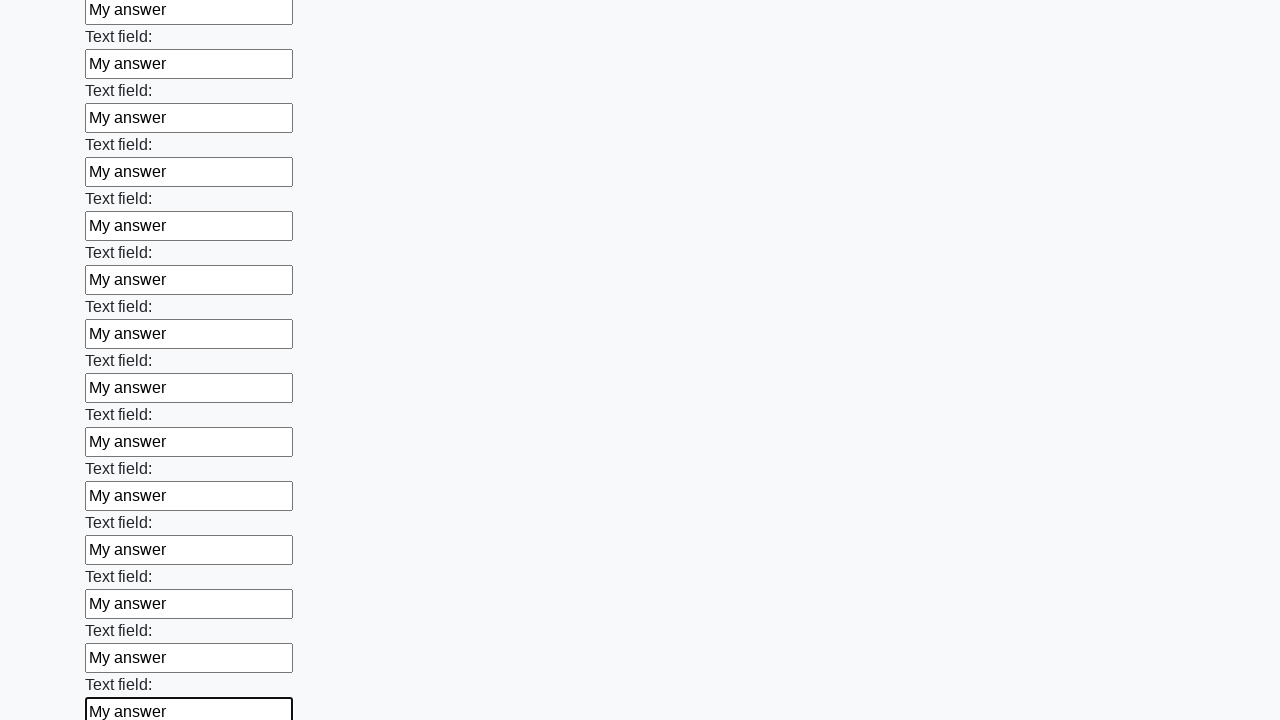

Filled an input field with 'My answer' on input >> nth=51
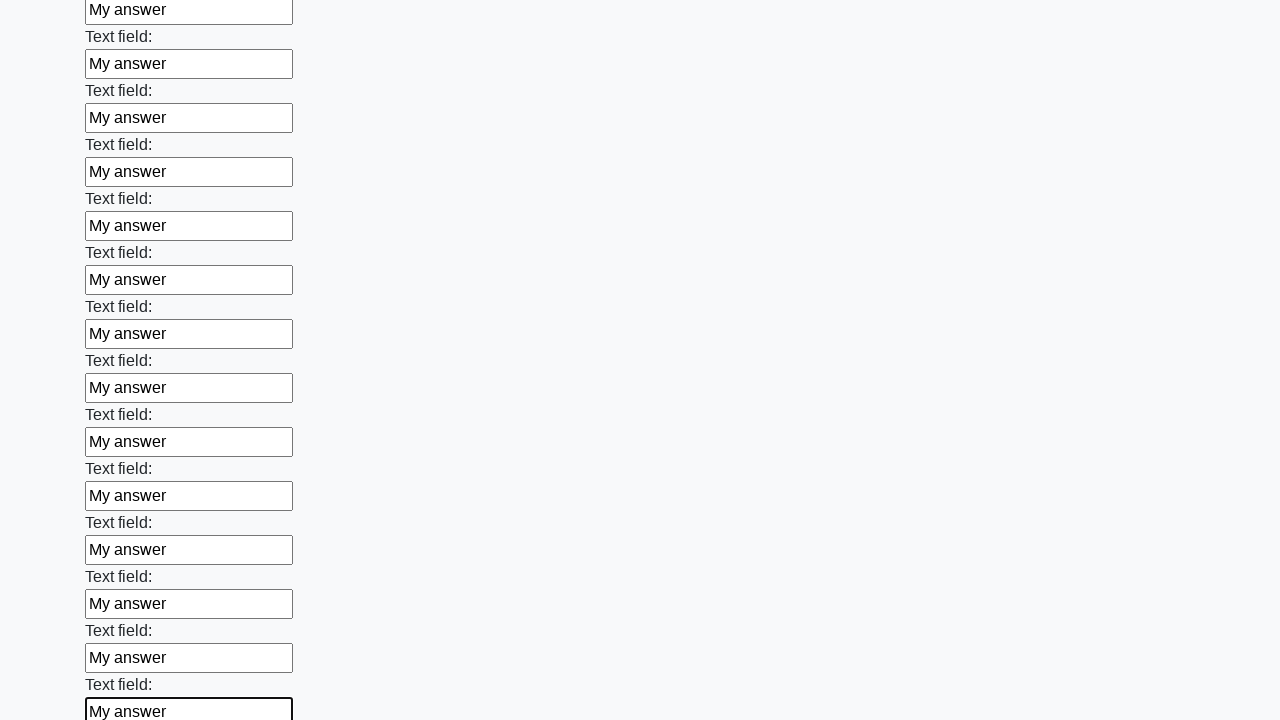

Filled an input field with 'My answer' on input >> nth=52
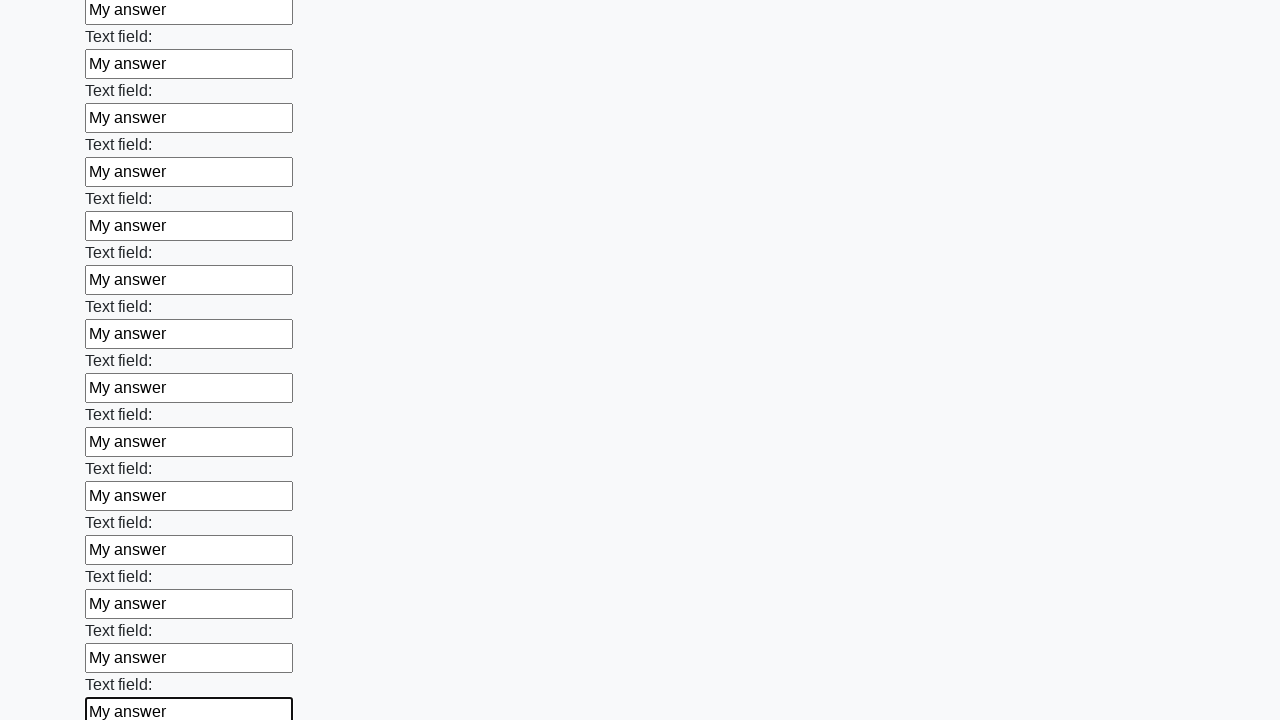

Filled an input field with 'My answer' on input >> nth=53
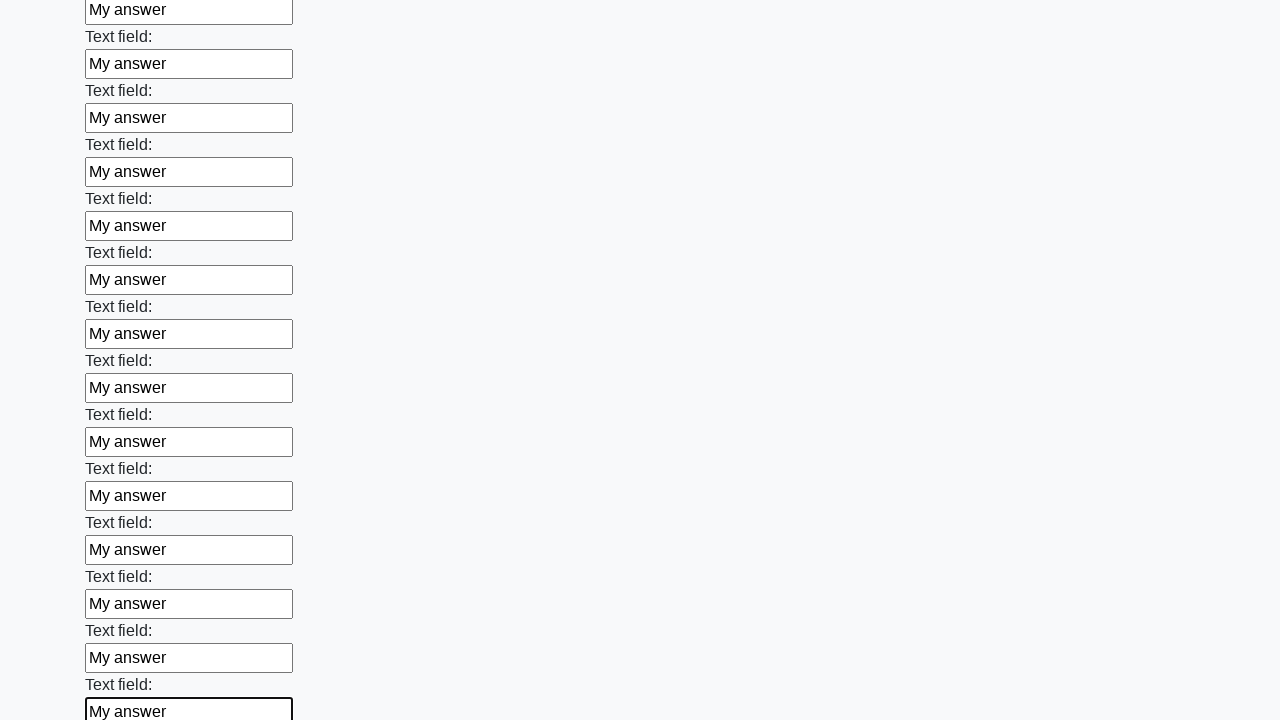

Filled an input field with 'My answer' on input >> nth=54
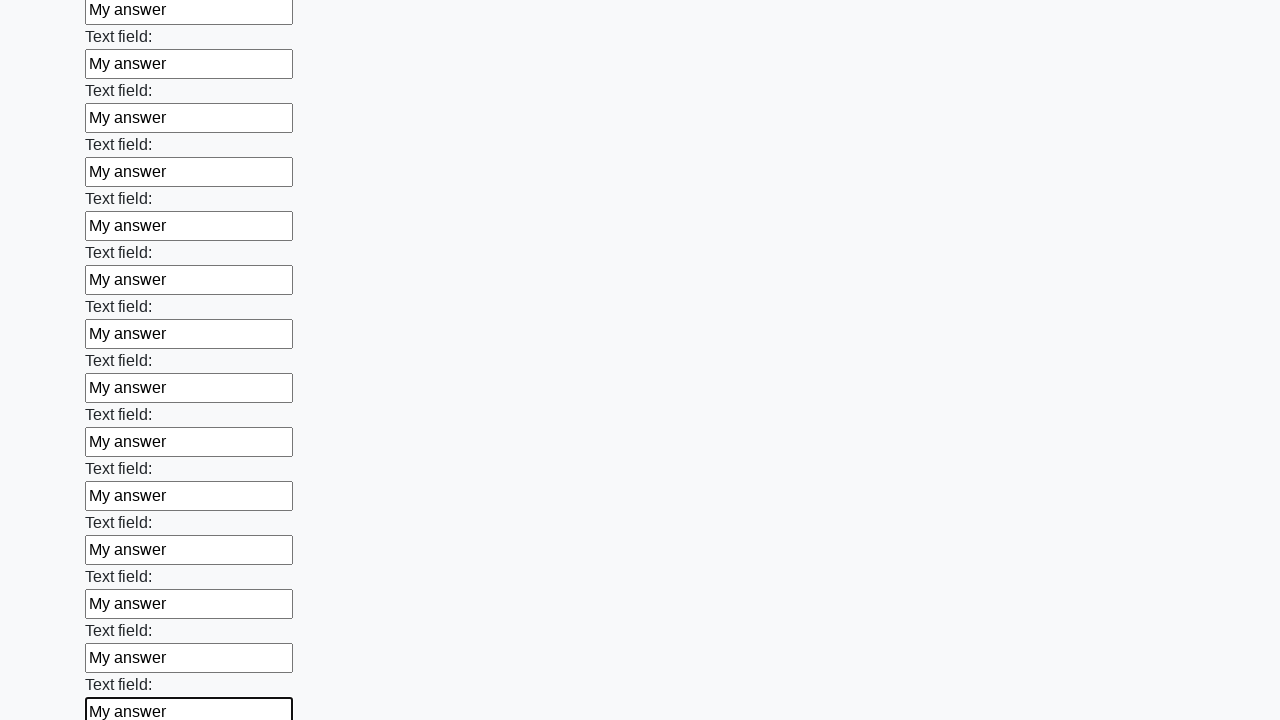

Filled an input field with 'My answer' on input >> nth=55
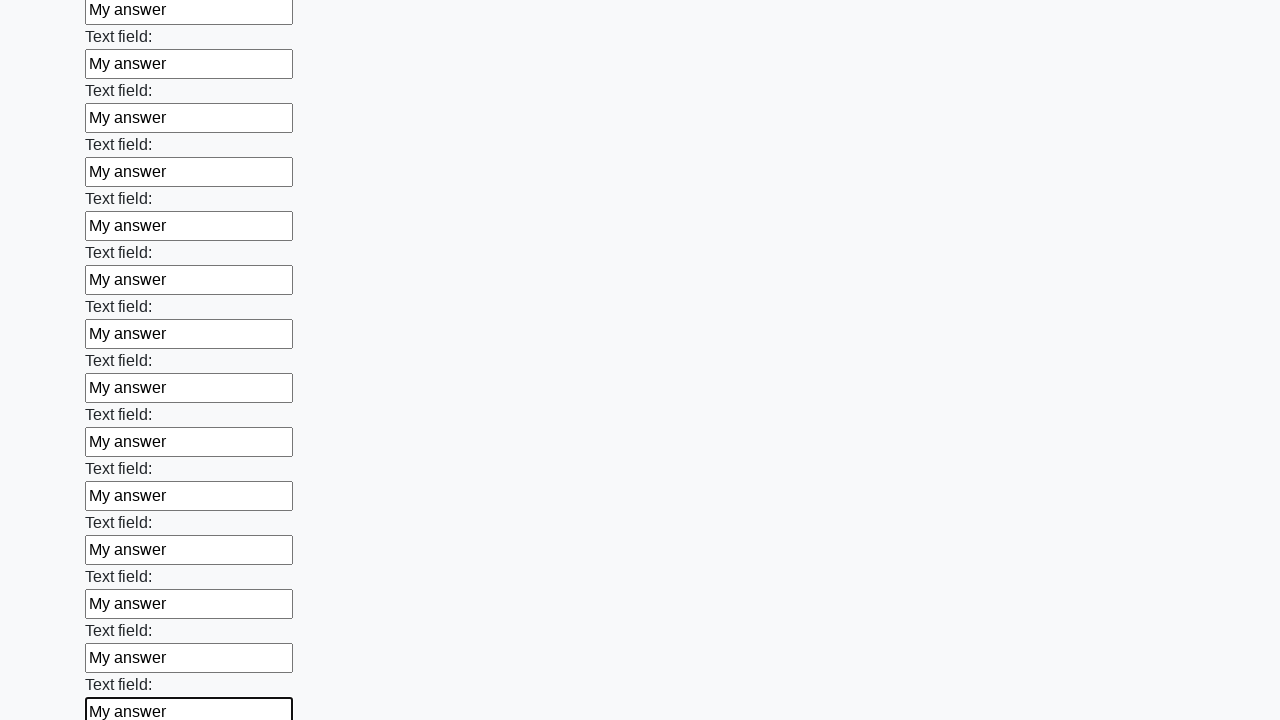

Filled an input field with 'My answer' on input >> nth=56
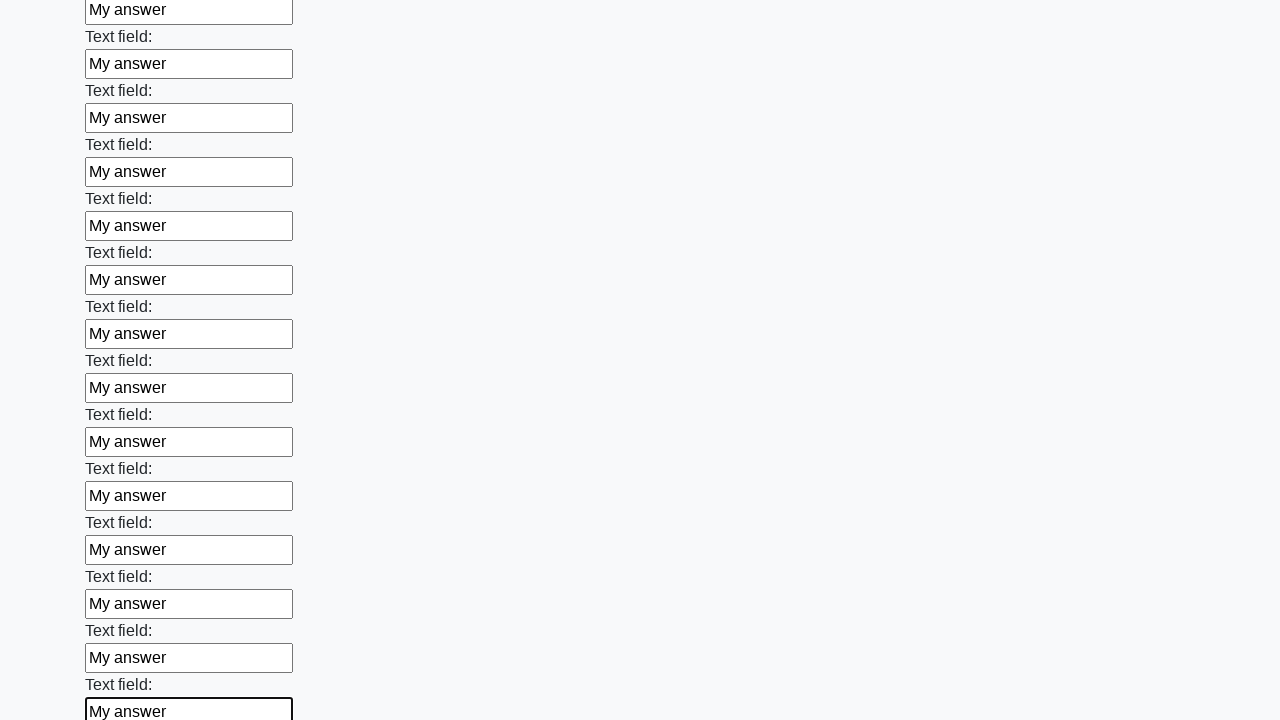

Filled an input field with 'My answer' on input >> nth=57
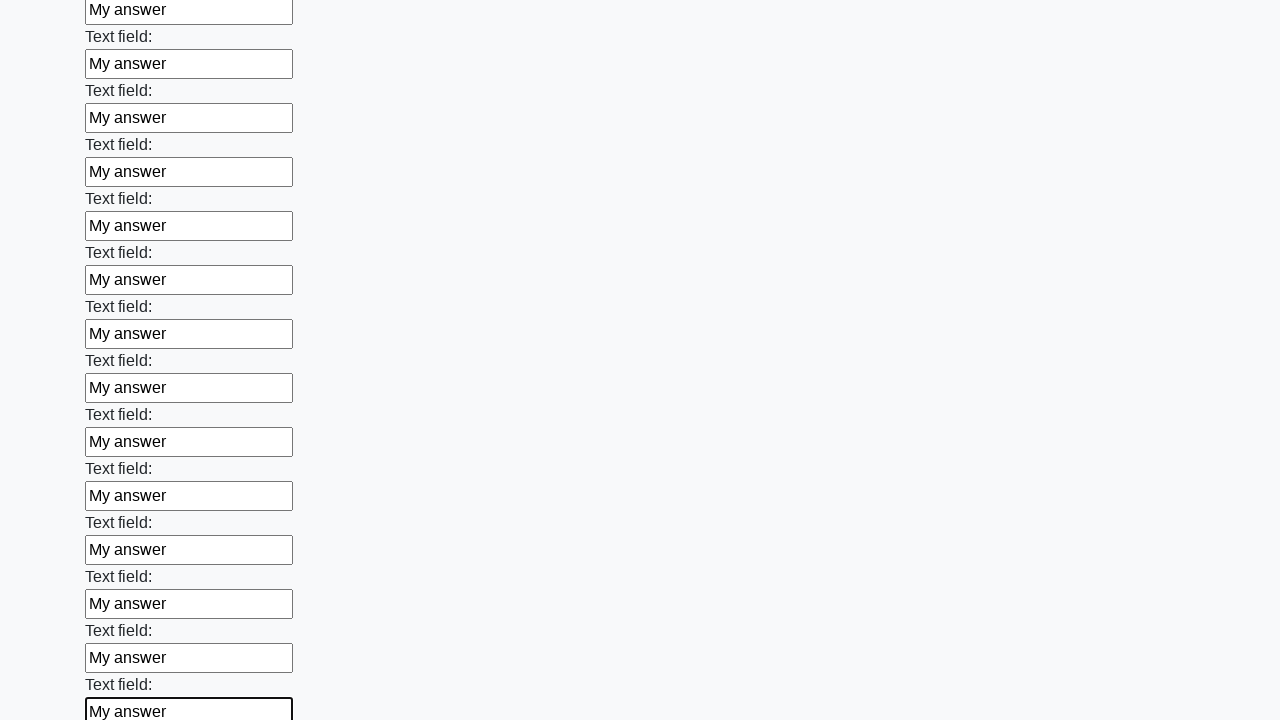

Filled an input field with 'My answer' on input >> nth=58
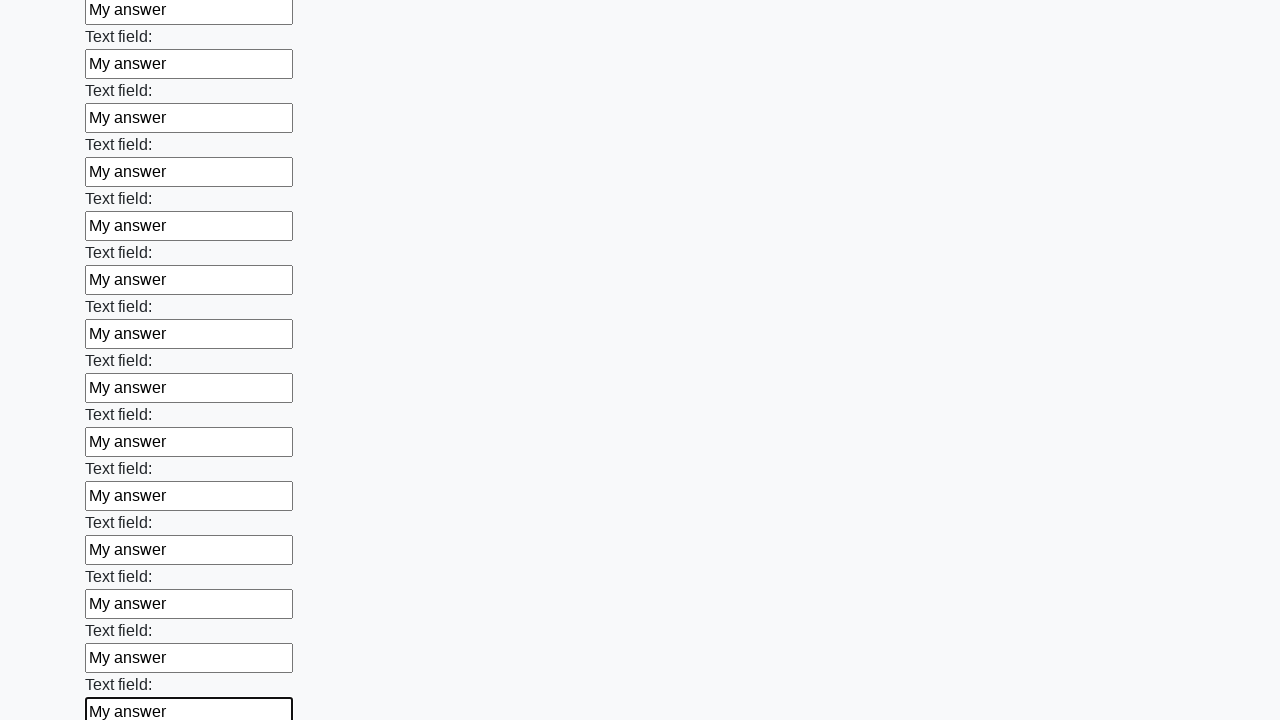

Filled an input field with 'My answer' on input >> nth=59
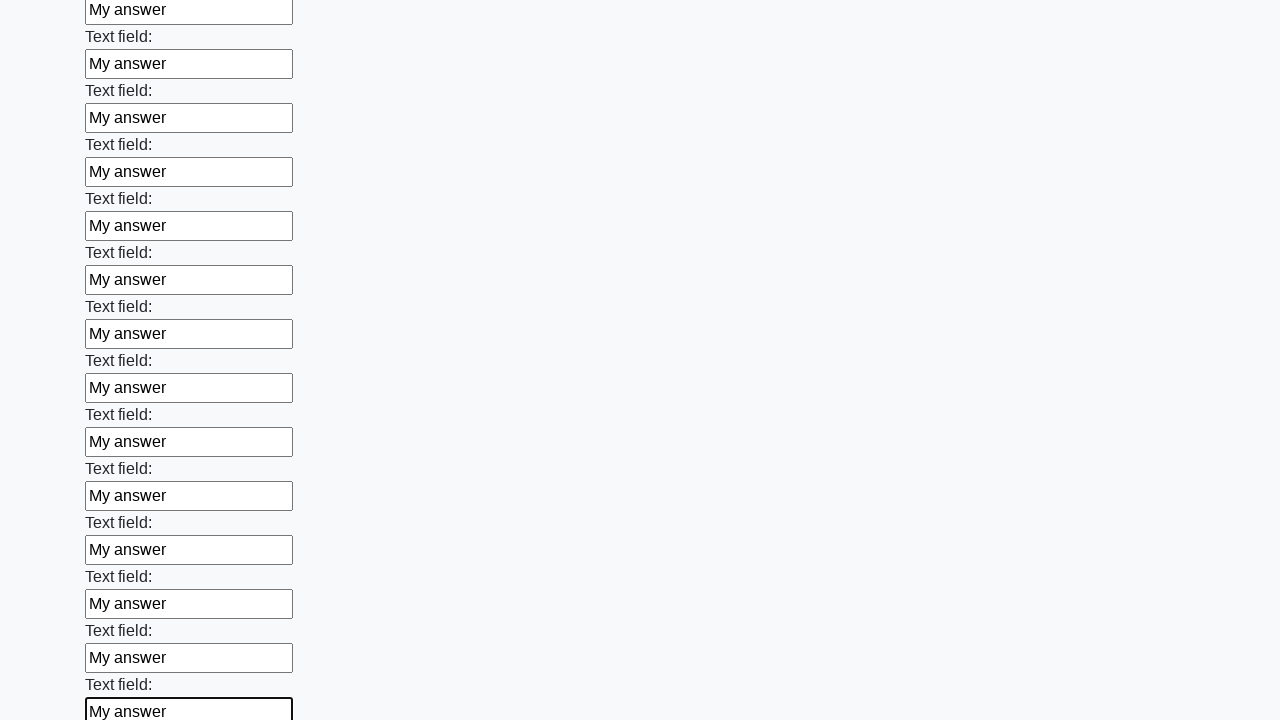

Filled an input field with 'My answer' on input >> nth=60
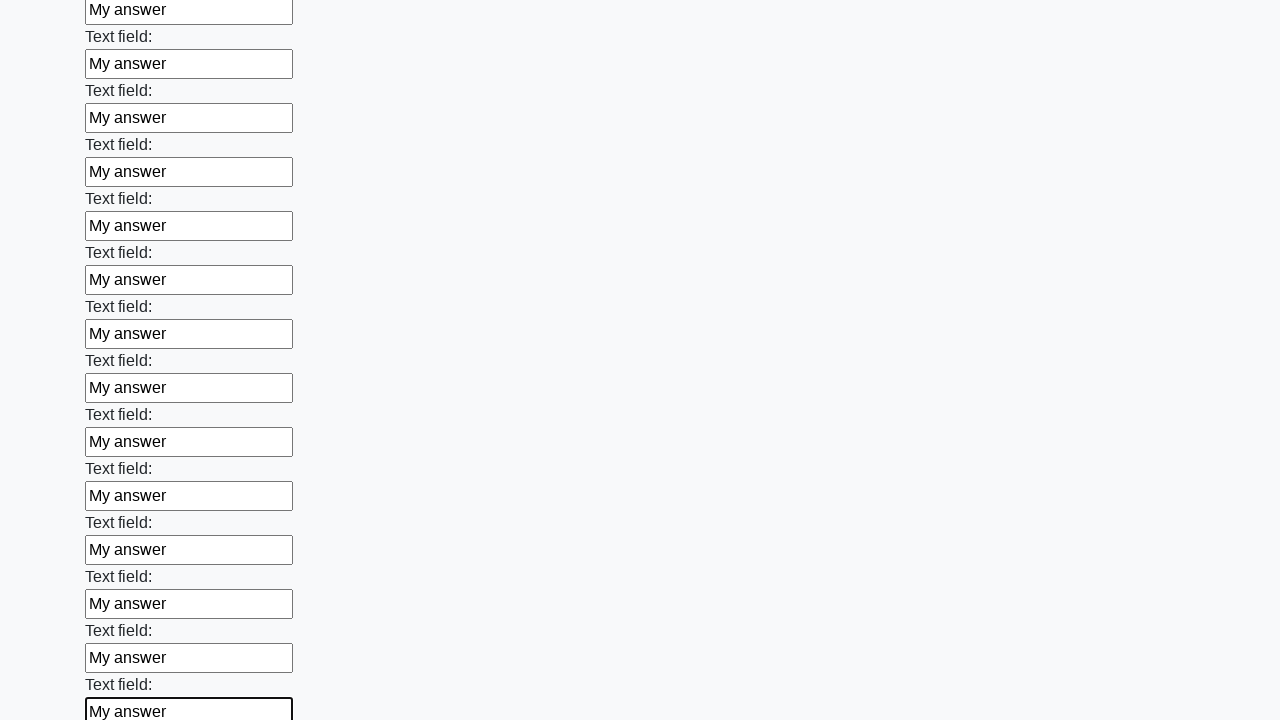

Filled an input field with 'My answer' on input >> nth=61
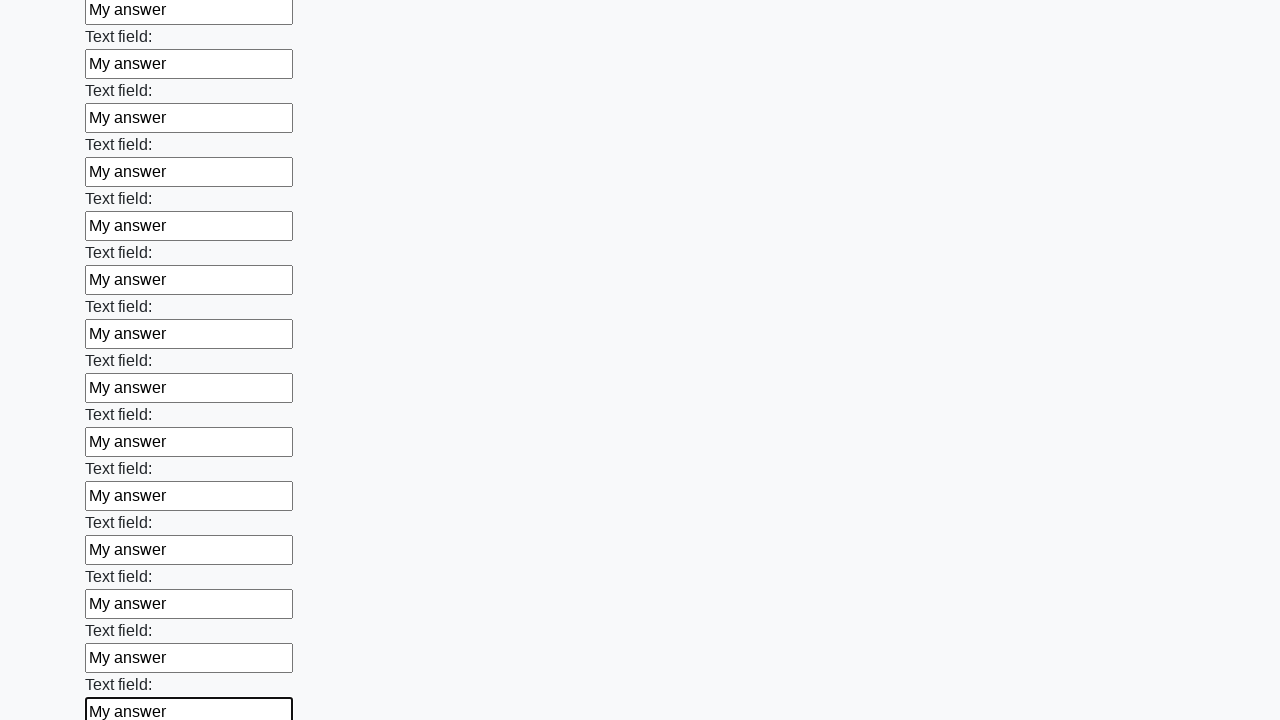

Filled an input field with 'My answer' on input >> nth=62
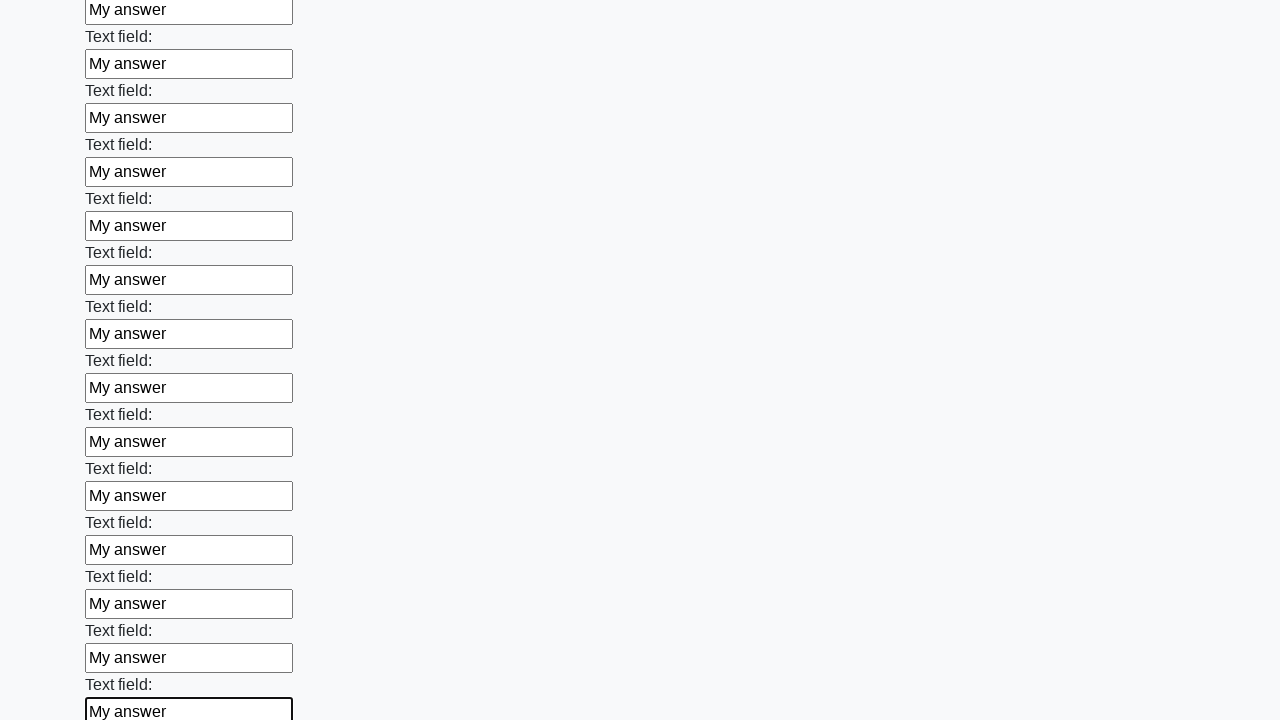

Filled an input field with 'My answer' on input >> nth=63
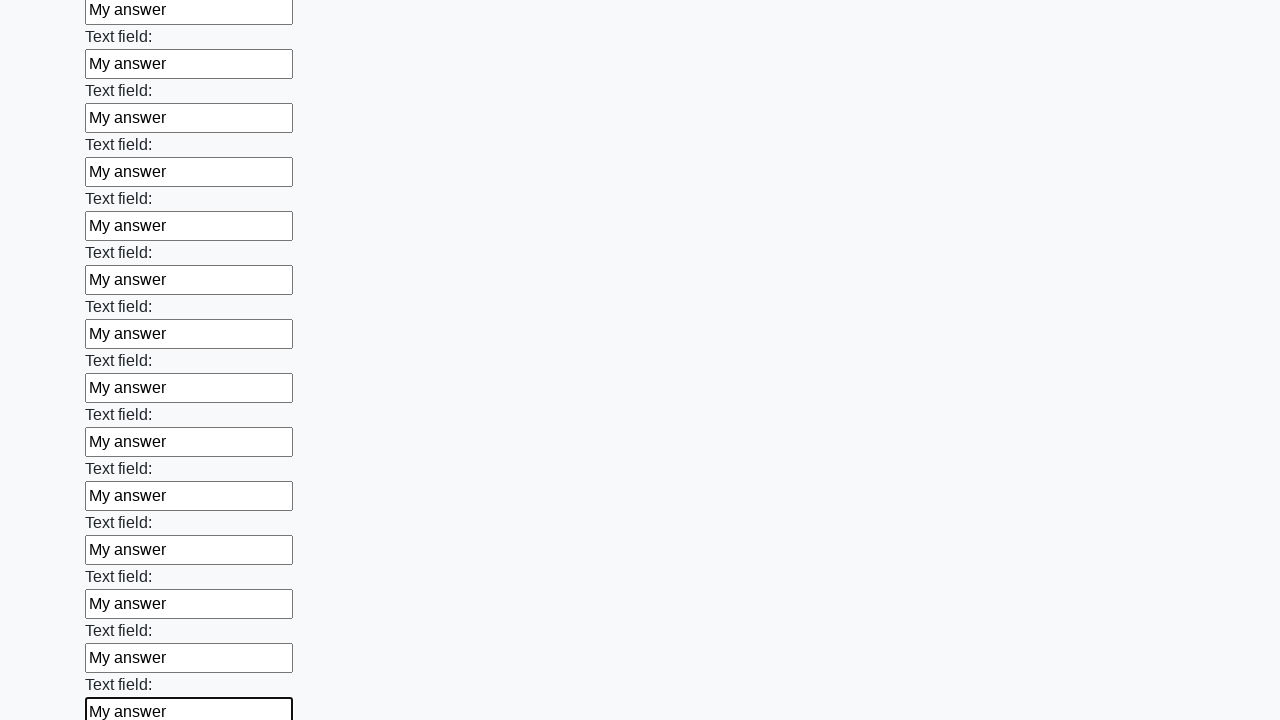

Filled an input field with 'My answer' on input >> nth=64
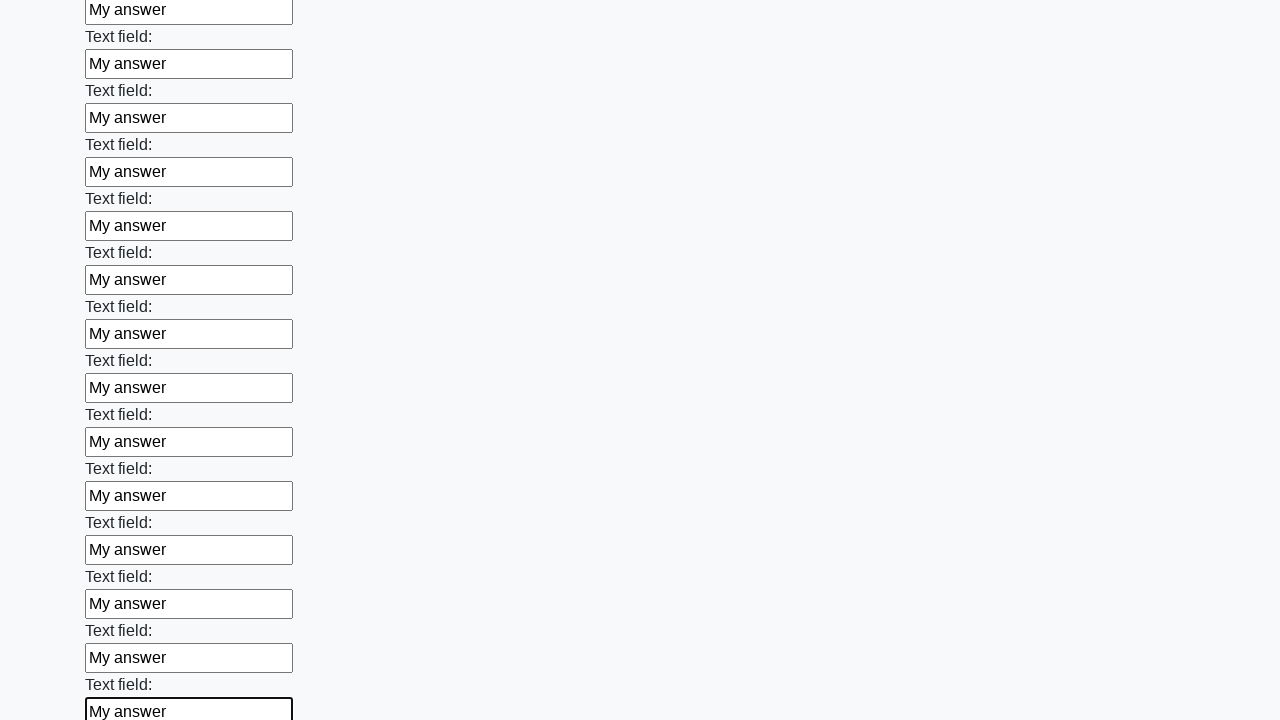

Filled an input field with 'My answer' on input >> nth=65
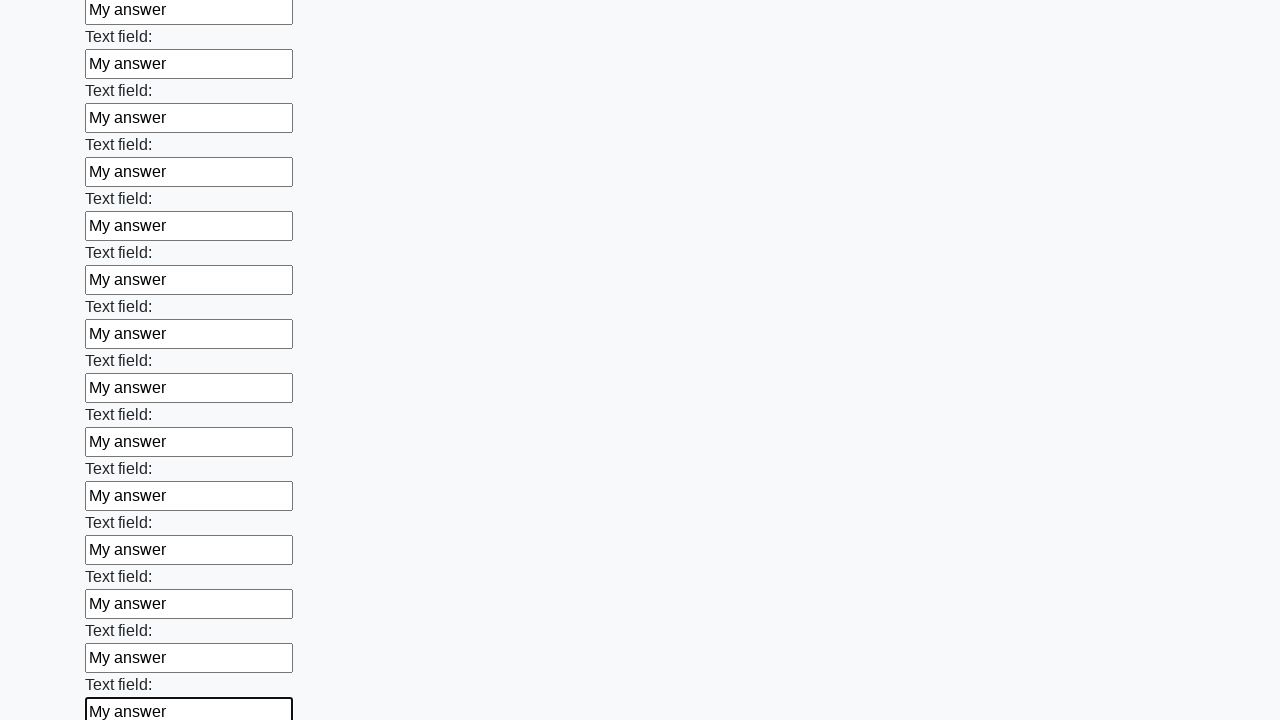

Filled an input field with 'My answer' on input >> nth=66
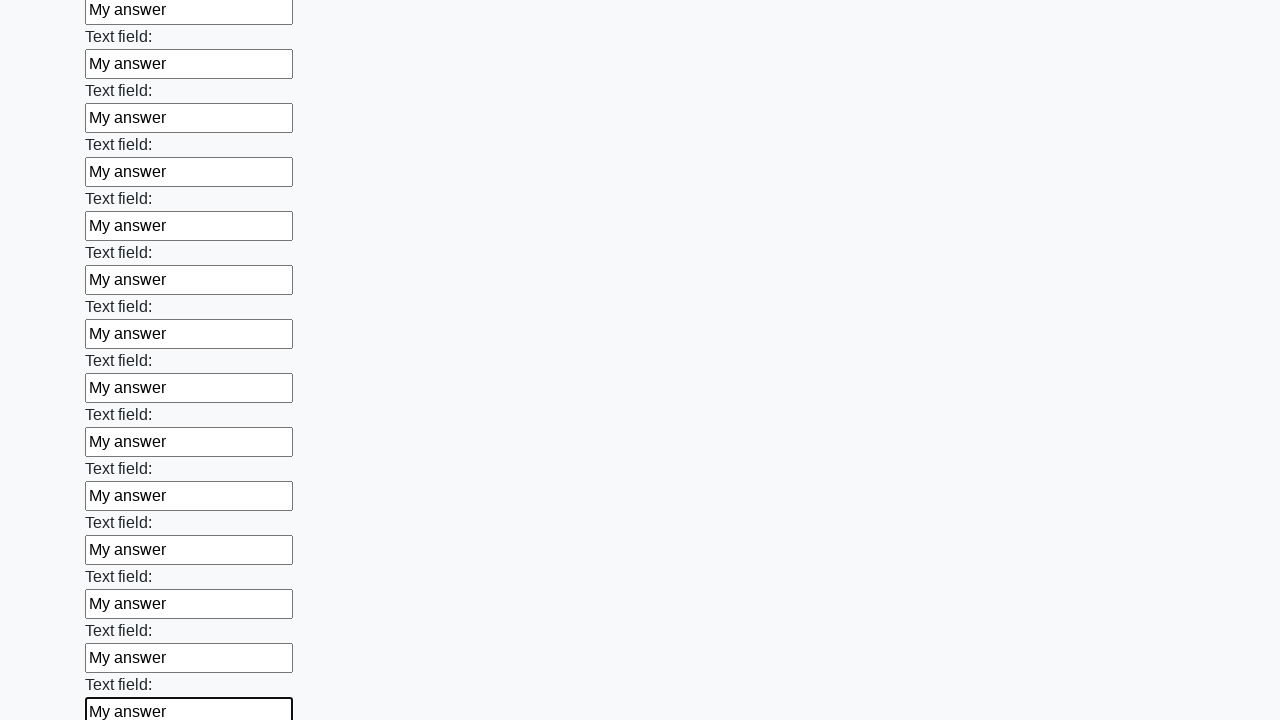

Filled an input field with 'My answer' on input >> nth=67
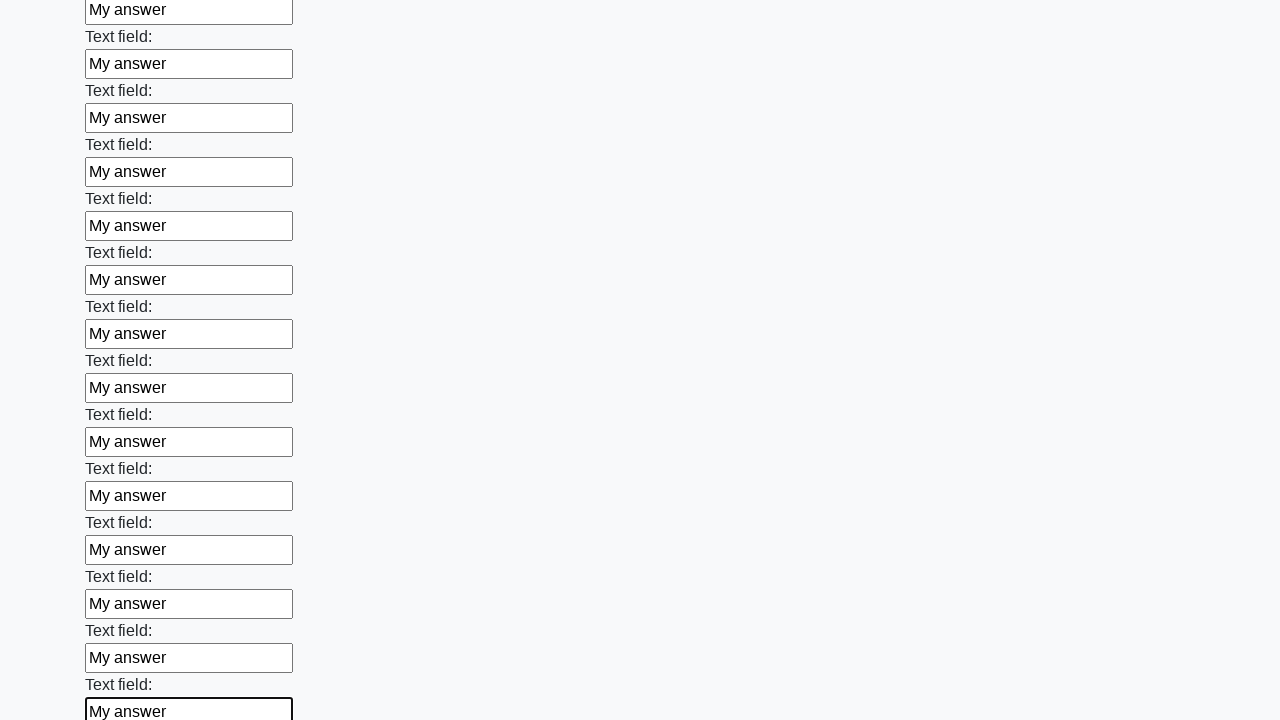

Filled an input field with 'My answer' on input >> nth=68
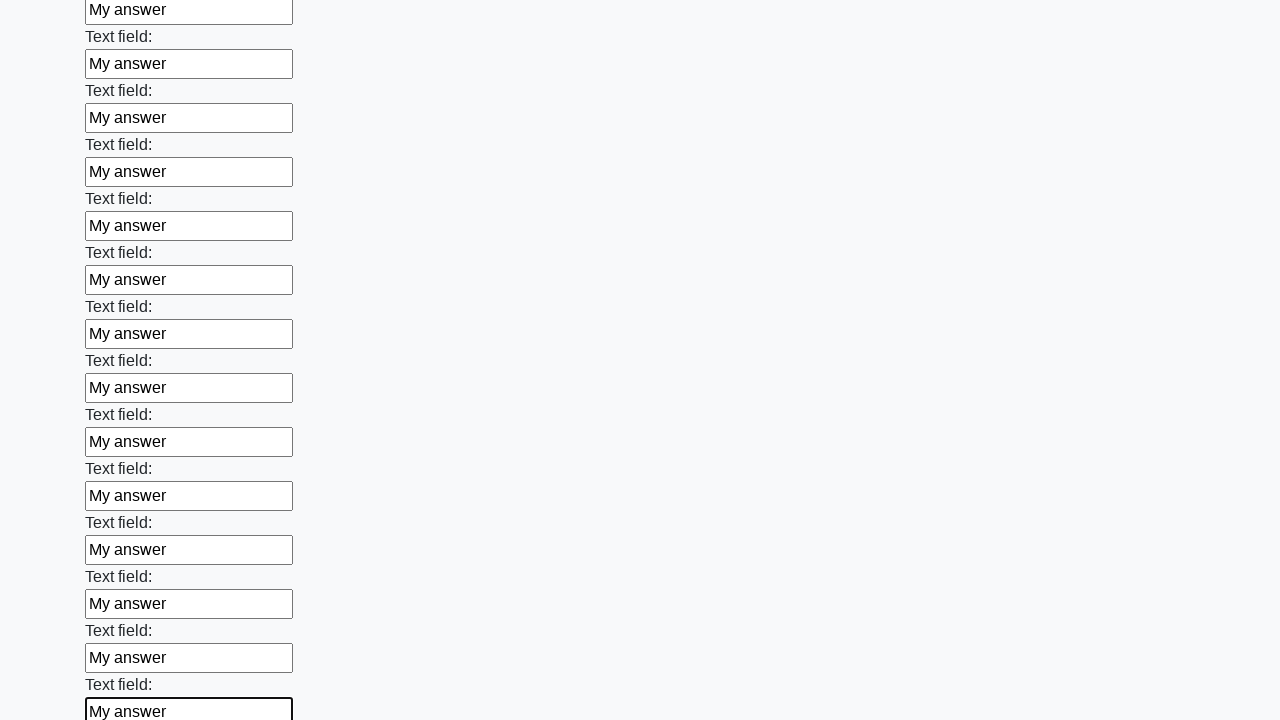

Filled an input field with 'My answer' on input >> nth=69
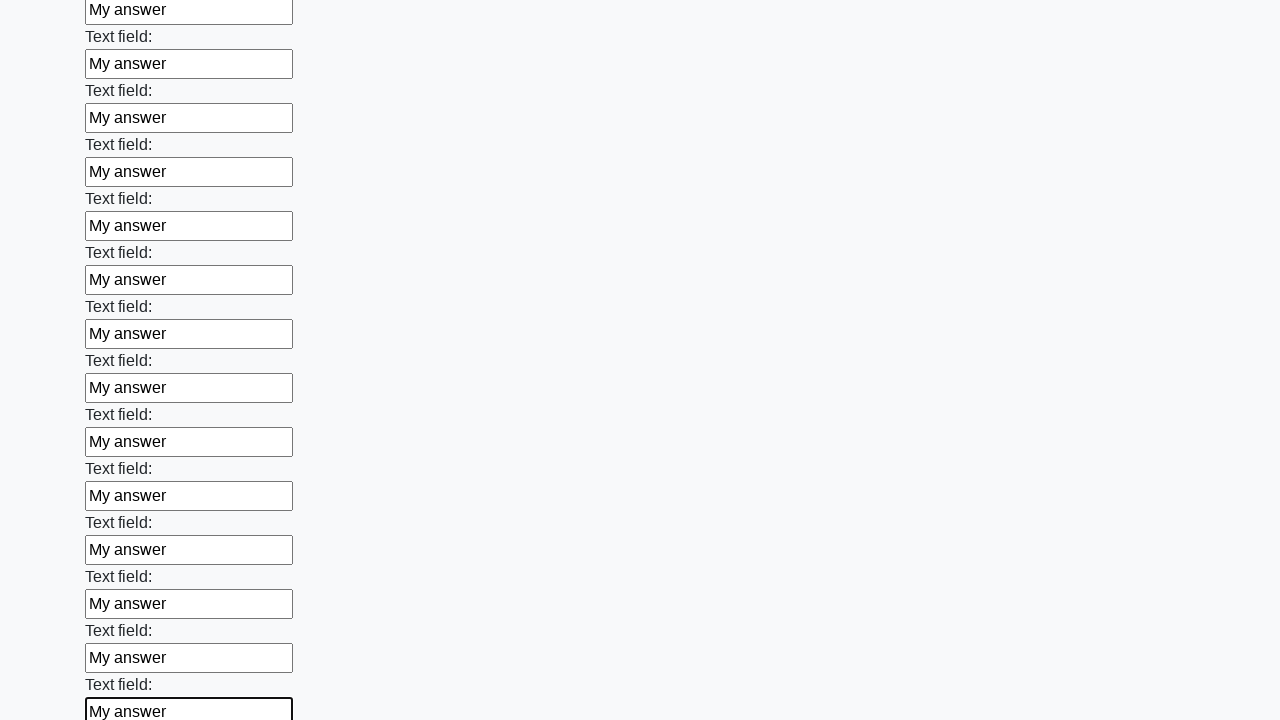

Filled an input field with 'My answer' on input >> nth=70
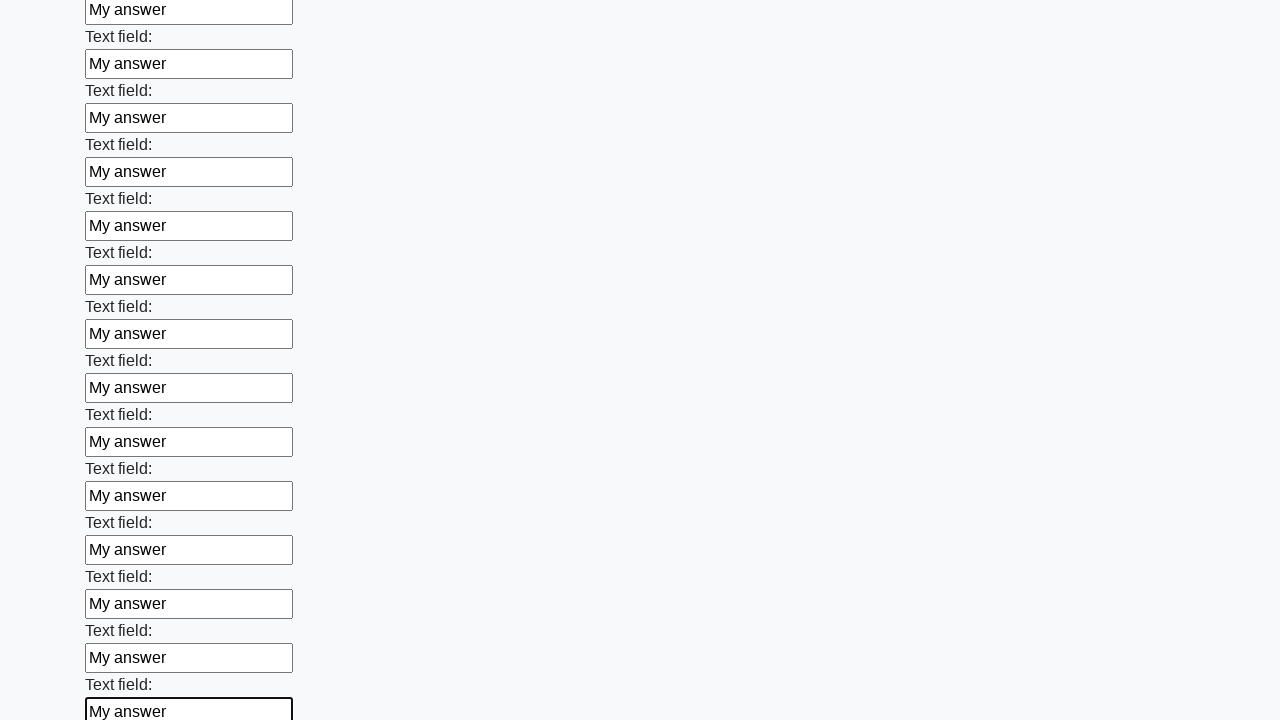

Filled an input field with 'My answer' on input >> nth=71
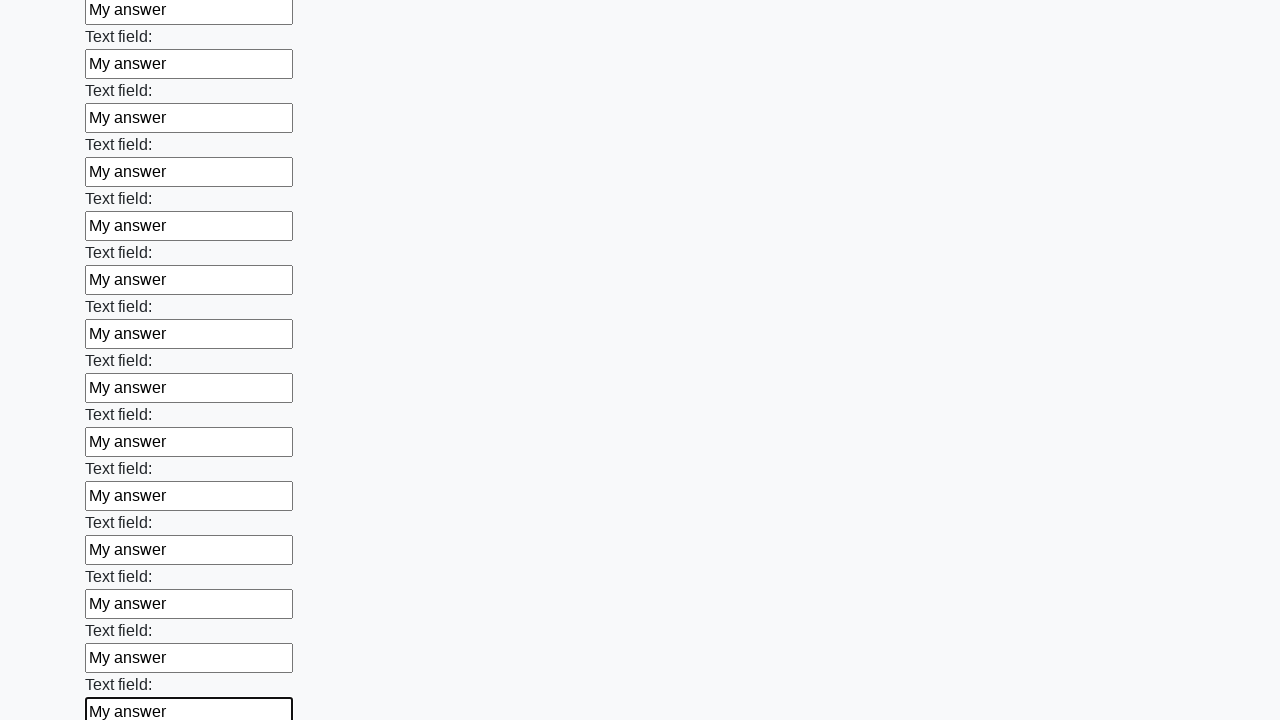

Filled an input field with 'My answer' on input >> nth=72
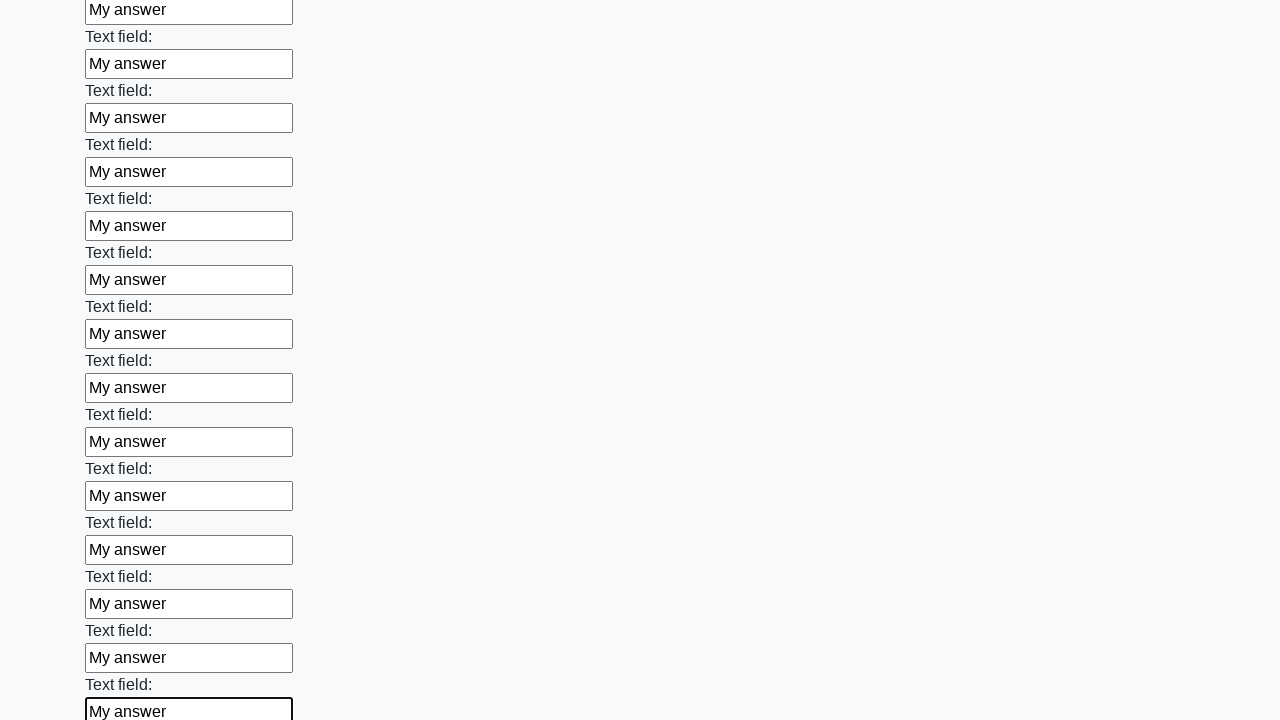

Filled an input field with 'My answer' on input >> nth=73
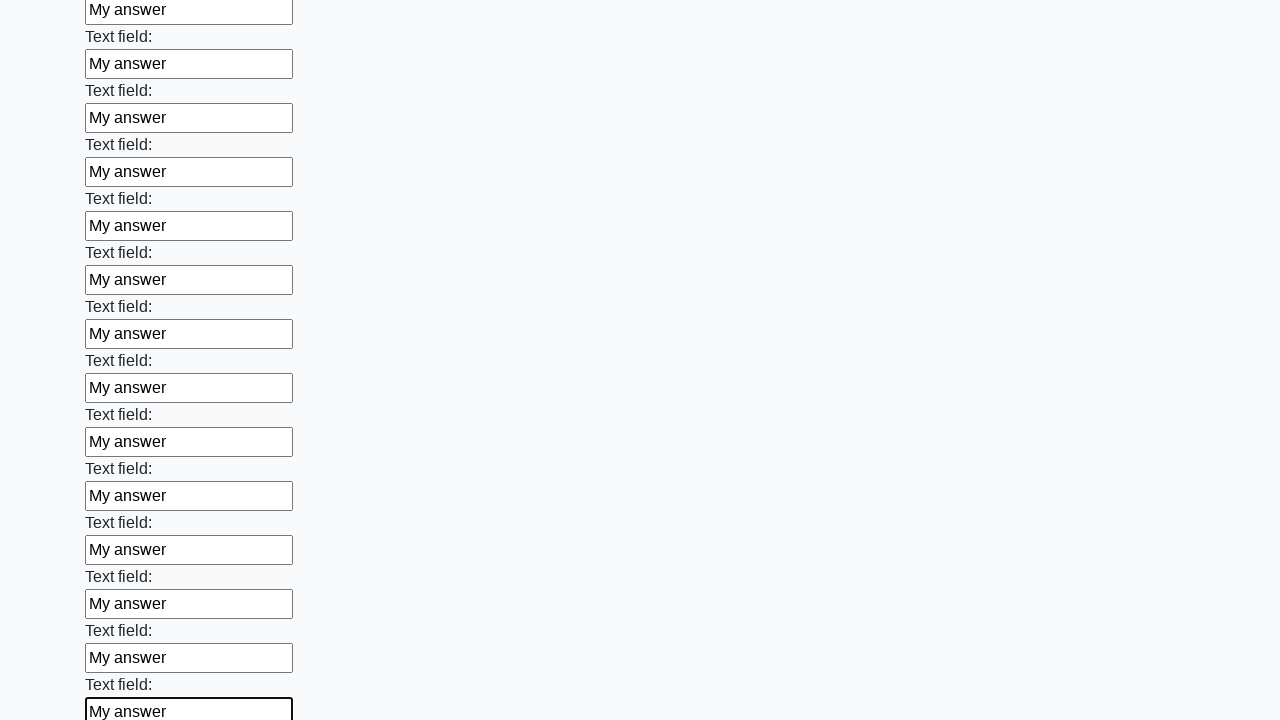

Filled an input field with 'My answer' on input >> nth=74
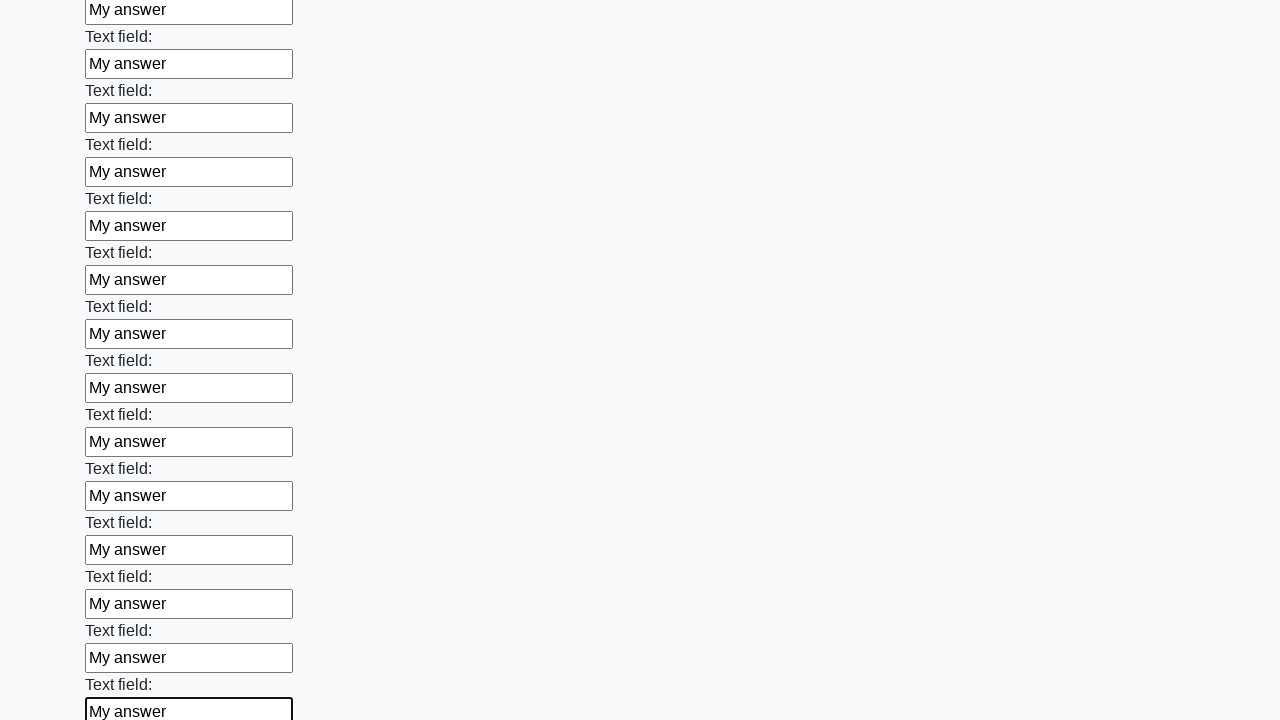

Filled an input field with 'My answer' on input >> nth=75
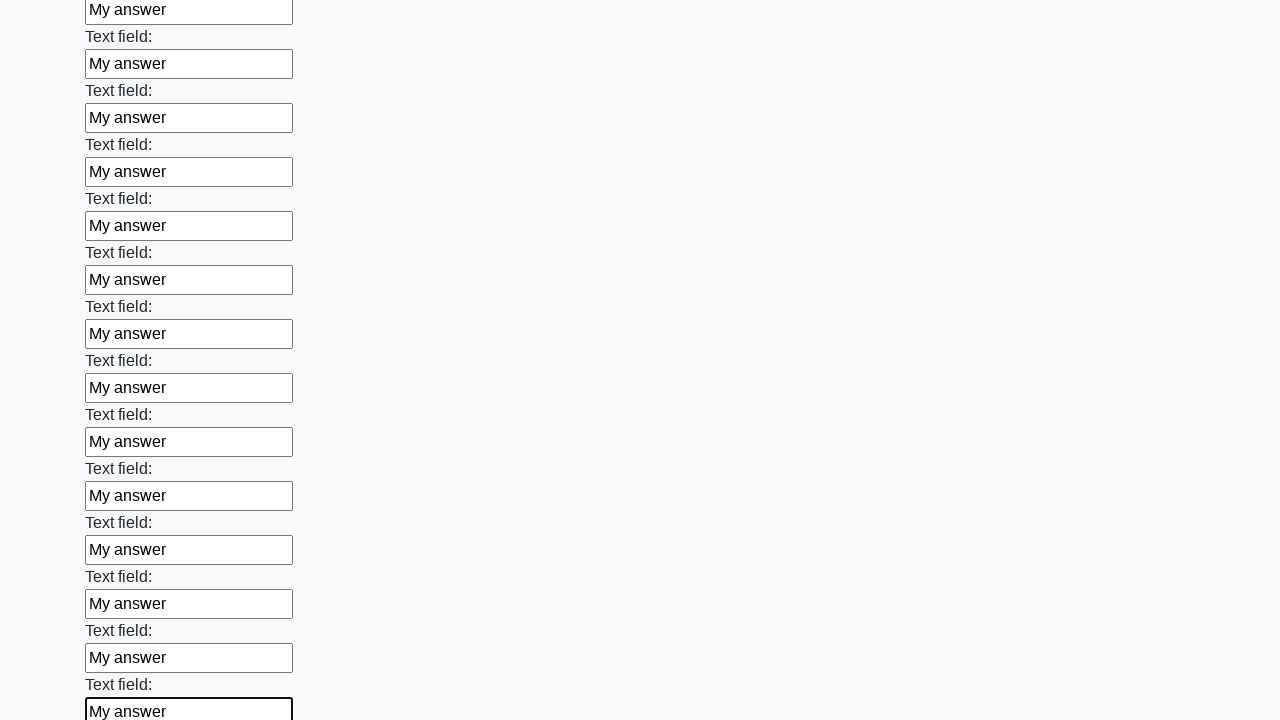

Filled an input field with 'My answer' on input >> nth=76
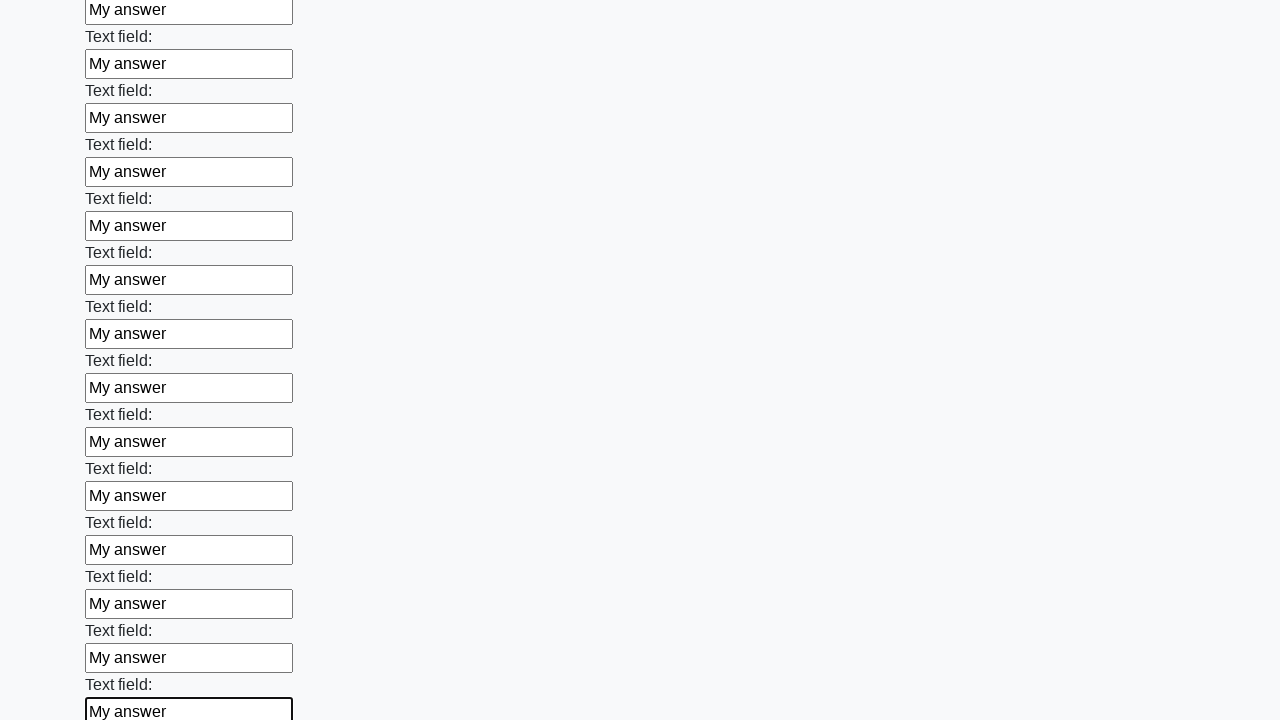

Filled an input field with 'My answer' on input >> nth=77
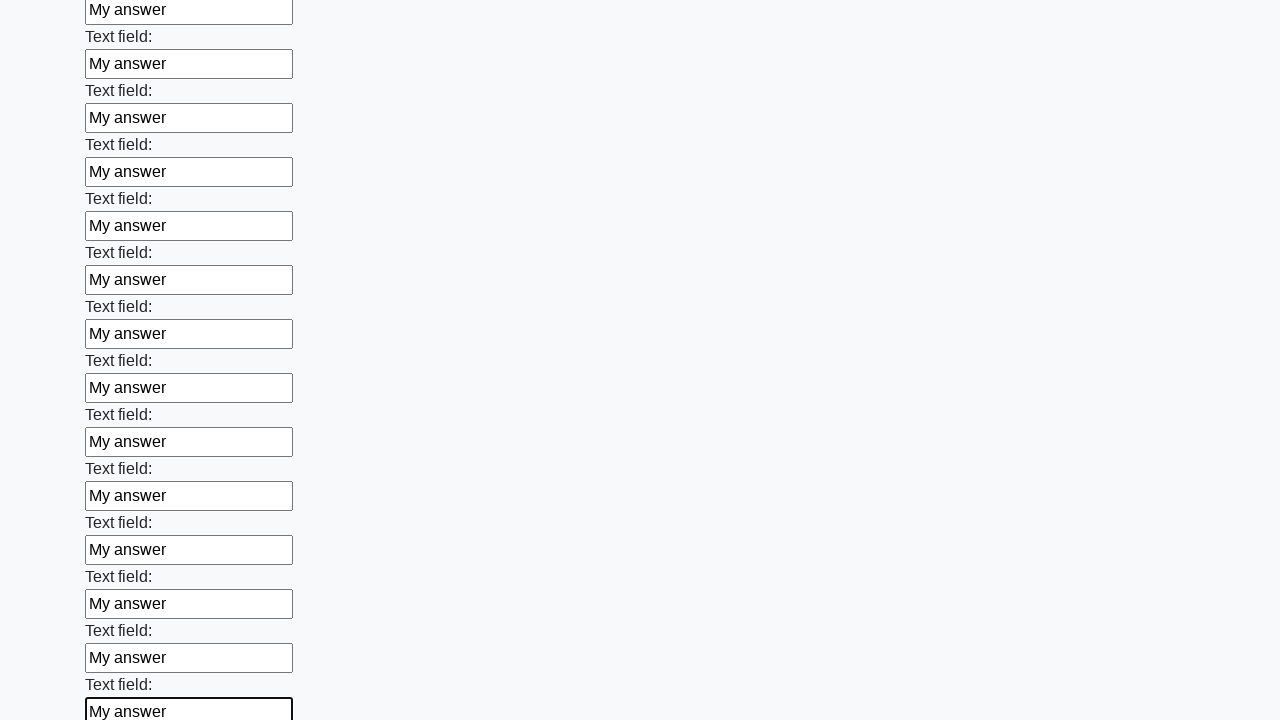

Filled an input field with 'My answer' on input >> nth=78
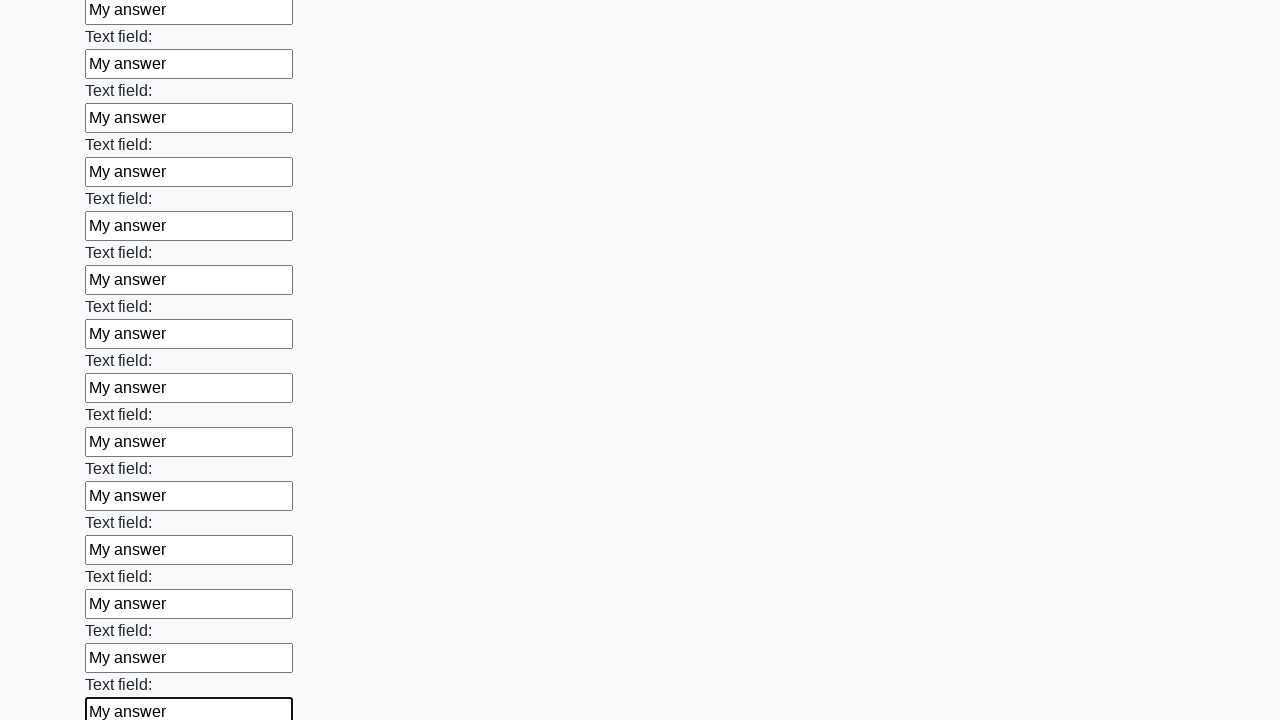

Filled an input field with 'My answer' on input >> nth=79
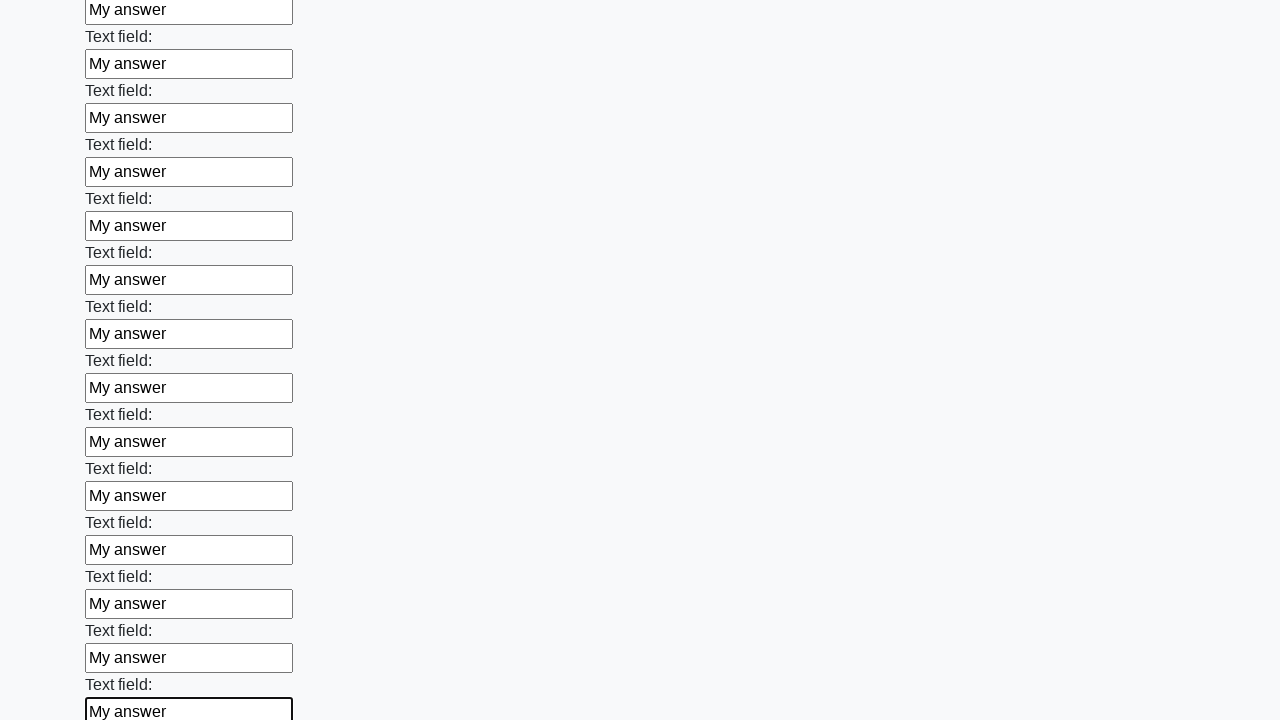

Filled an input field with 'My answer' on input >> nth=80
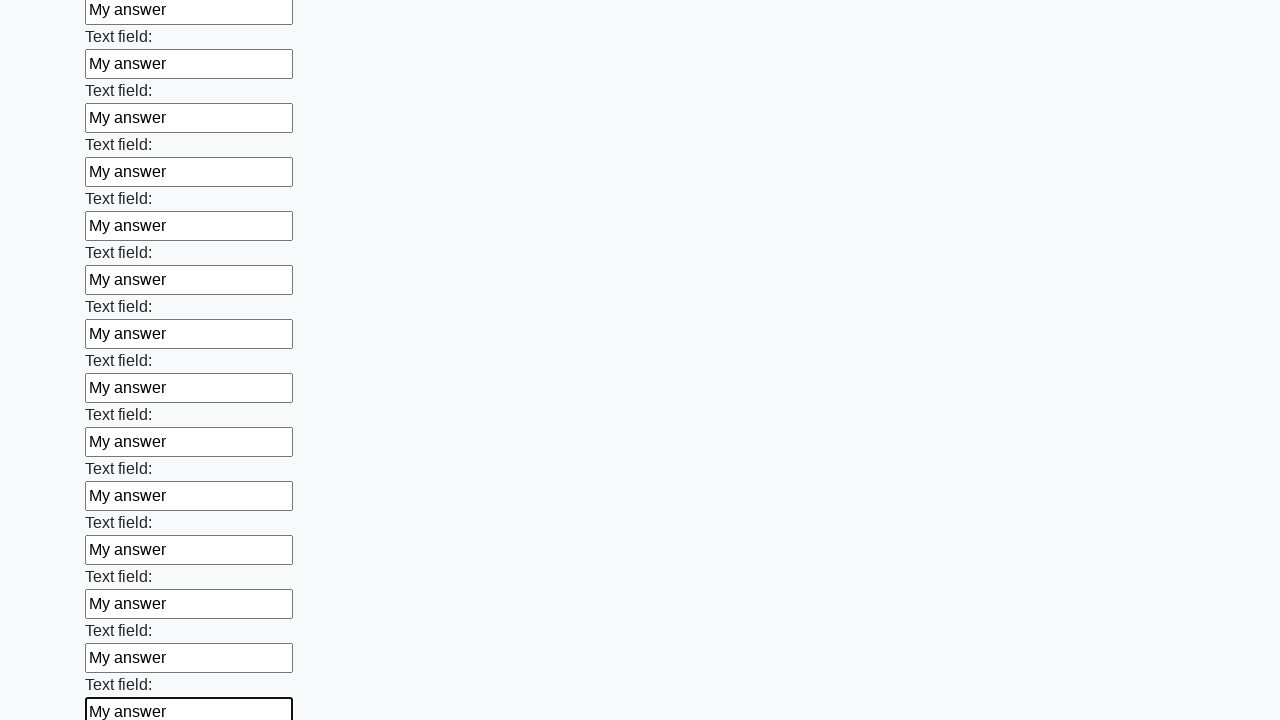

Filled an input field with 'My answer' on input >> nth=81
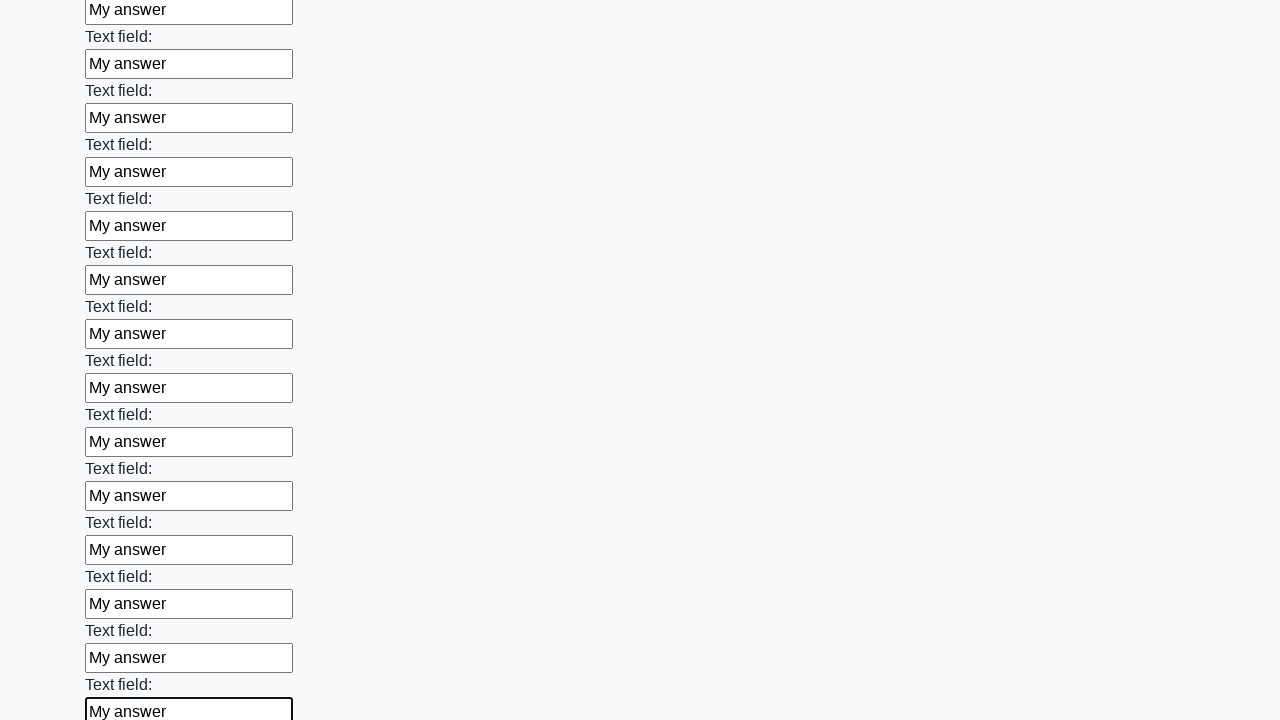

Filled an input field with 'My answer' on input >> nth=82
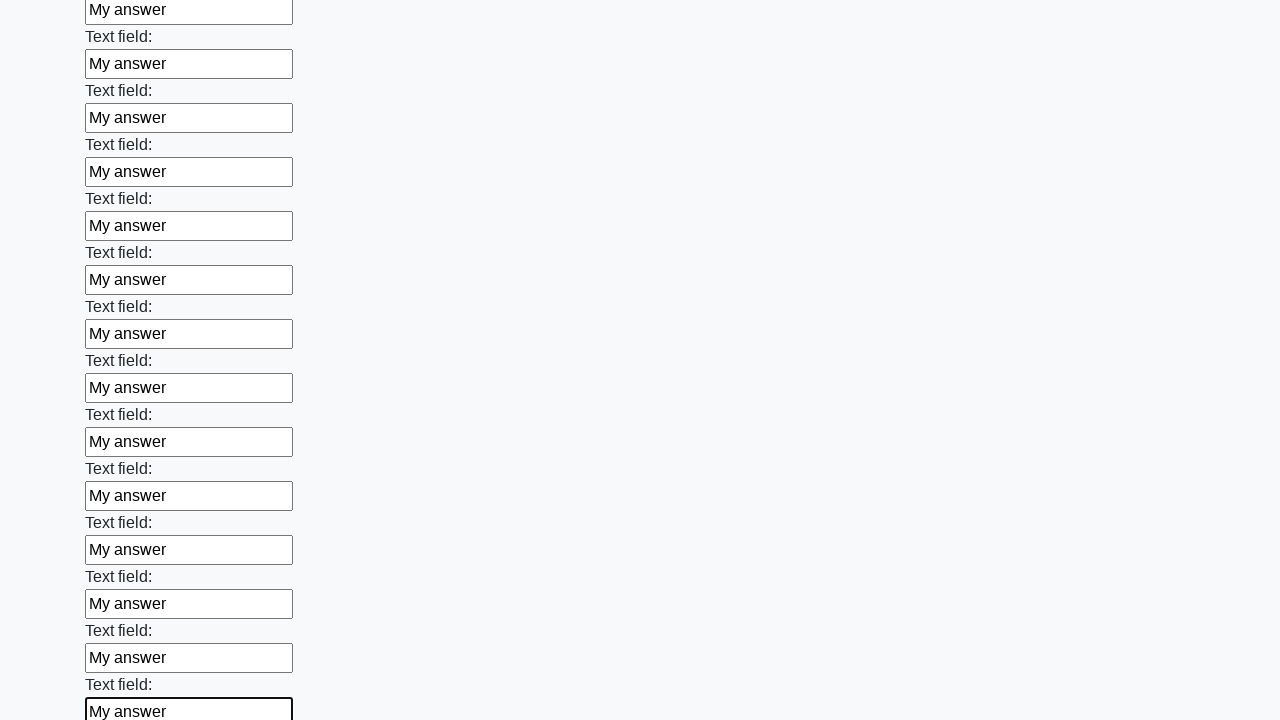

Filled an input field with 'My answer' on input >> nth=83
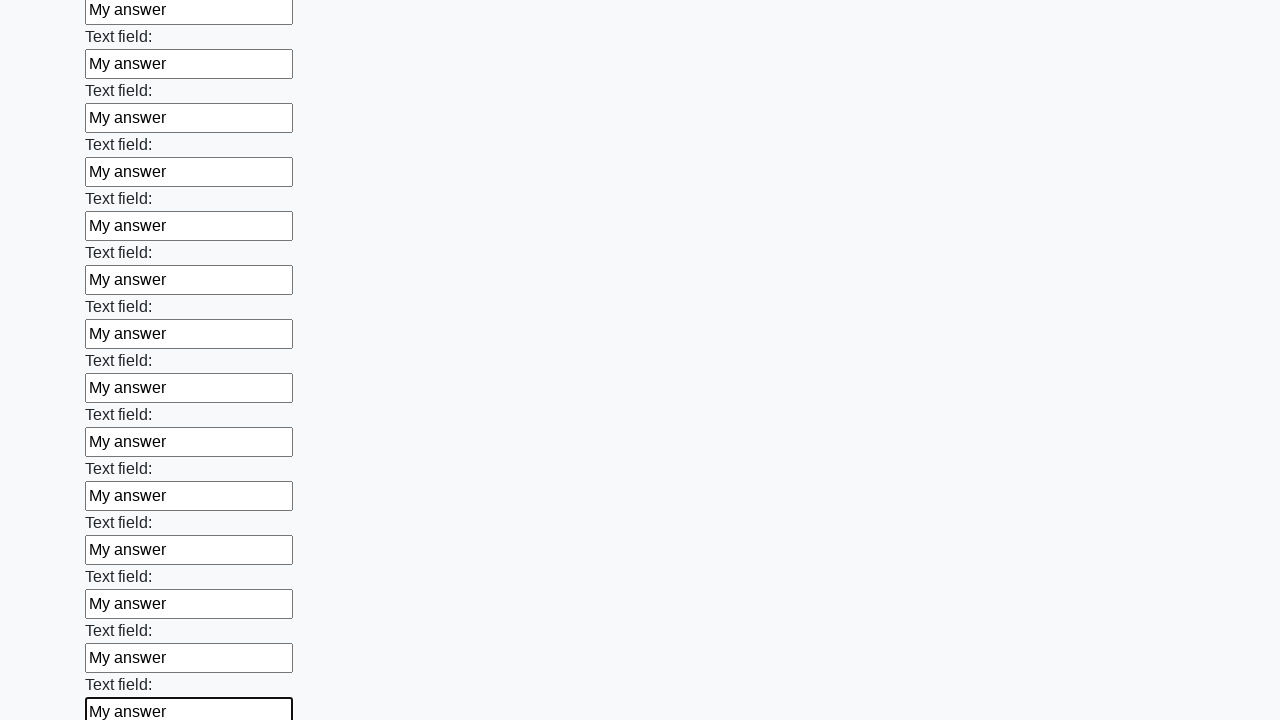

Filled an input field with 'My answer' on input >> nth=84
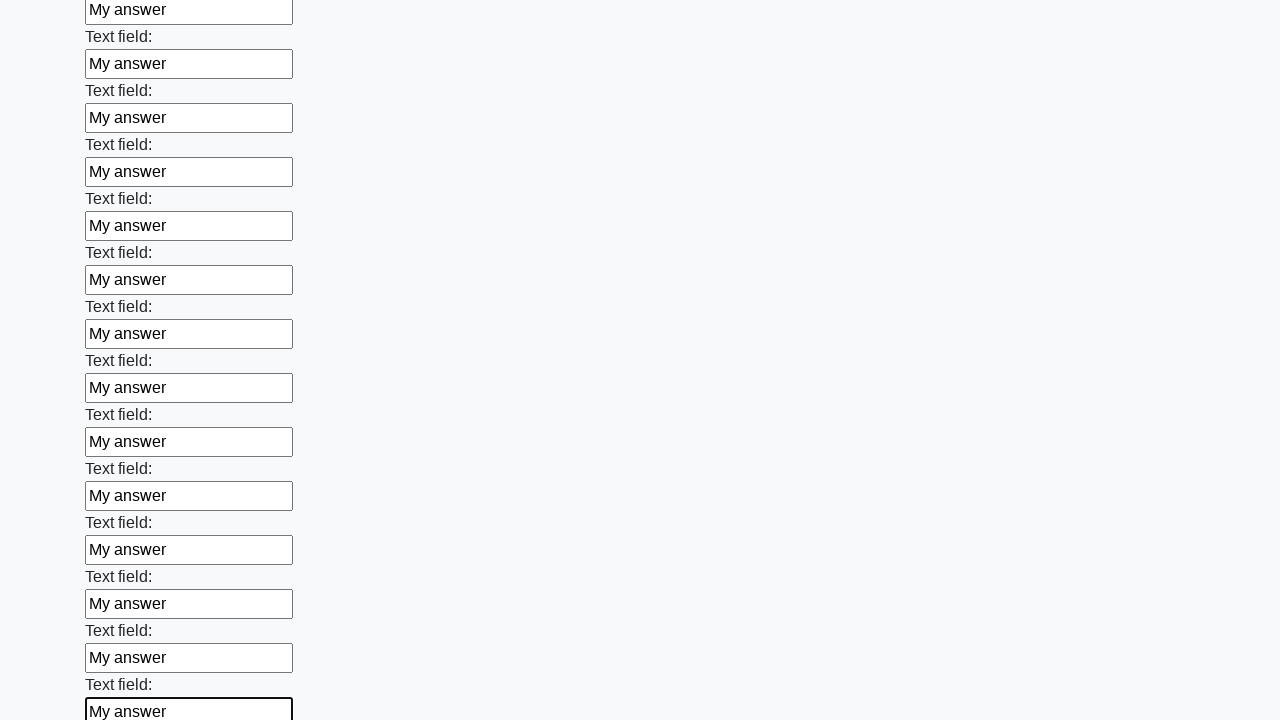

Filled an input field with 'My answer' on input >> nth=85
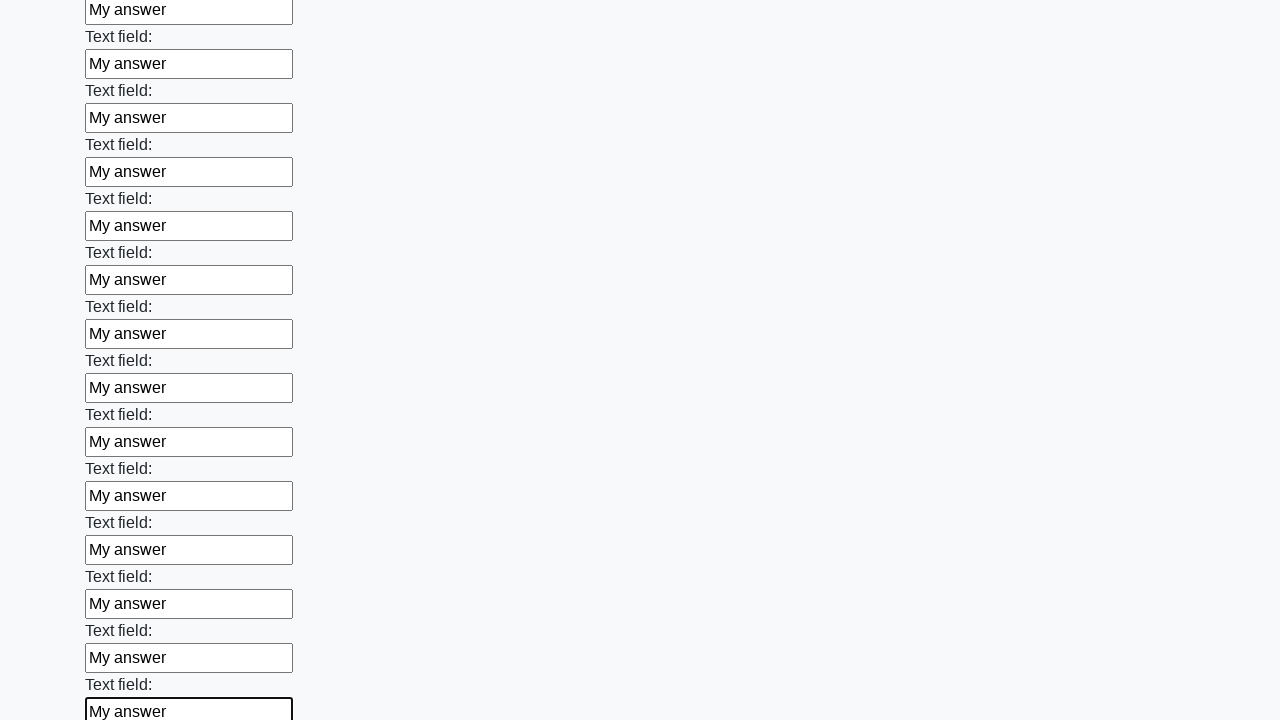

Filled an input field with 'My answer' on input >> nth=86
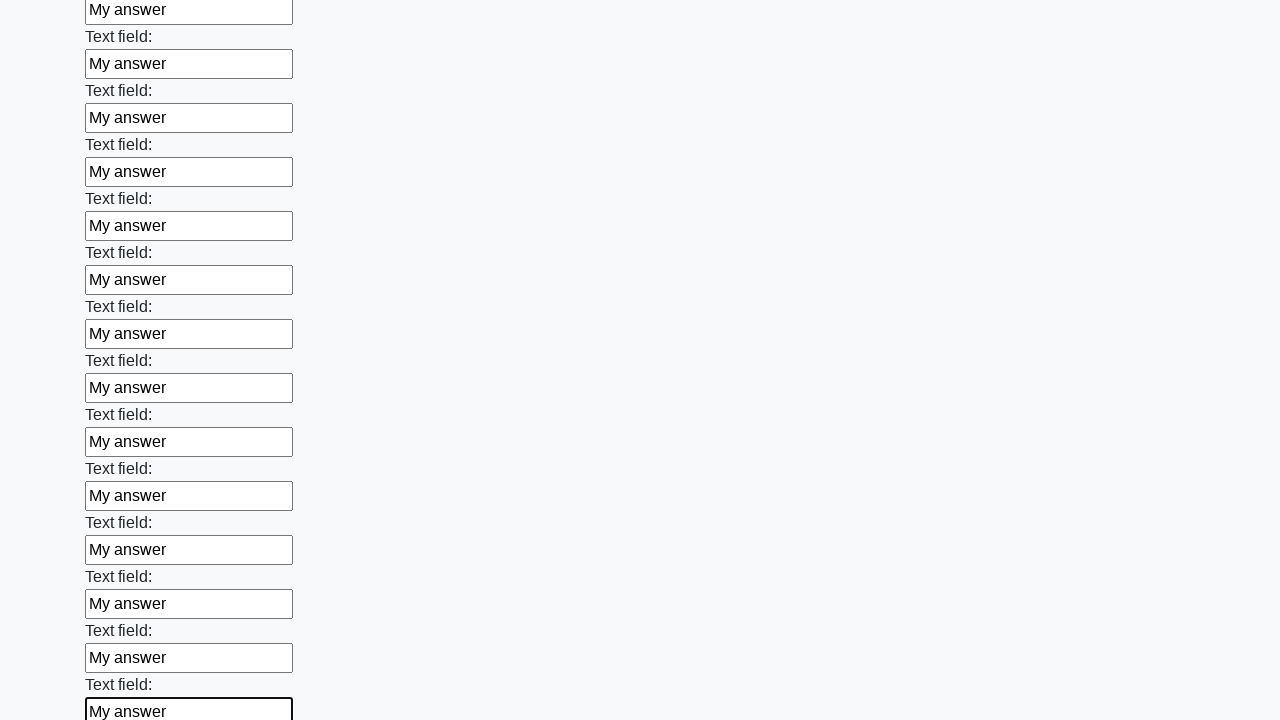

Filled an input field with 'My answer' on input >> nth=87
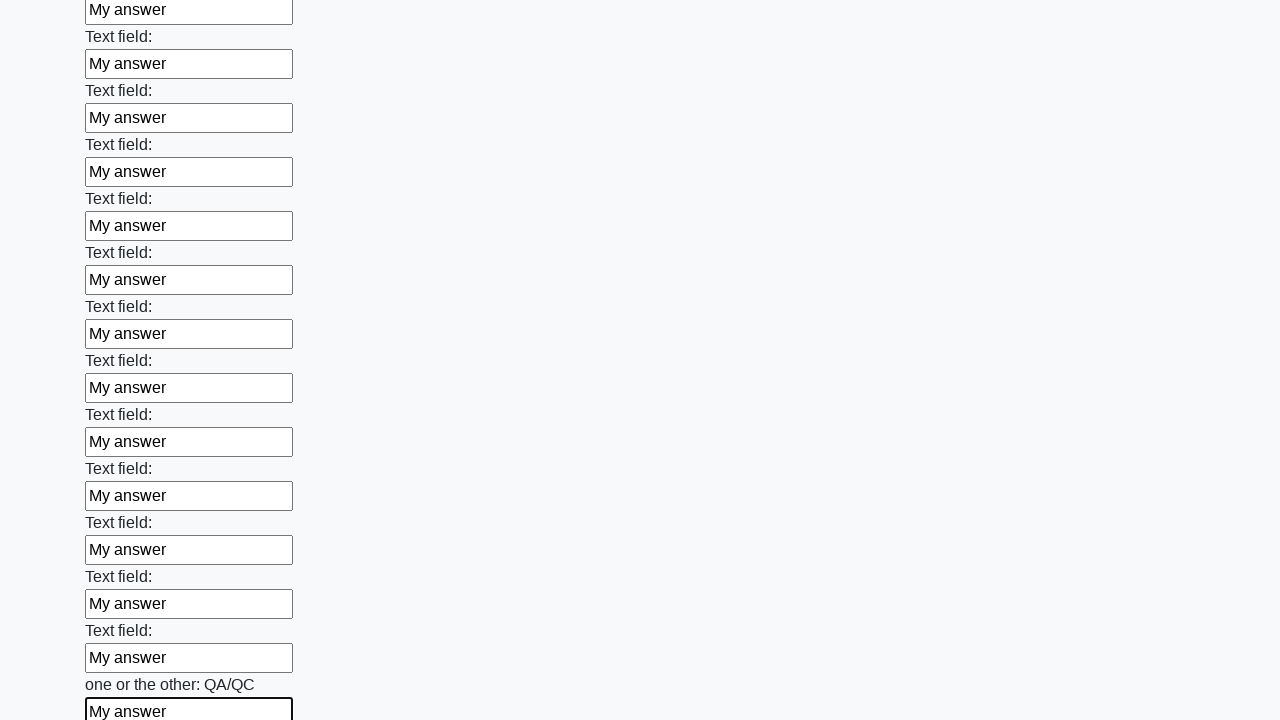

Filled an input field with 'My answer' on input >> nth=88
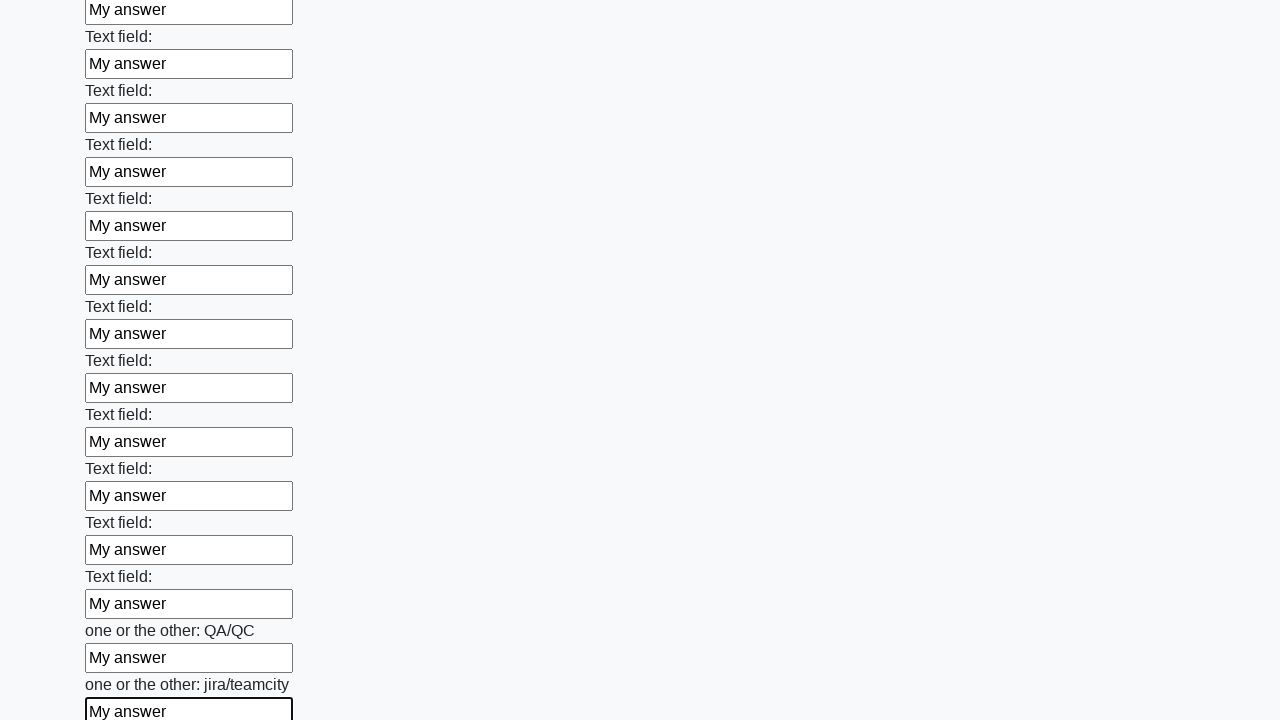

Filled an input field with 'My answer' on input >> nth=89
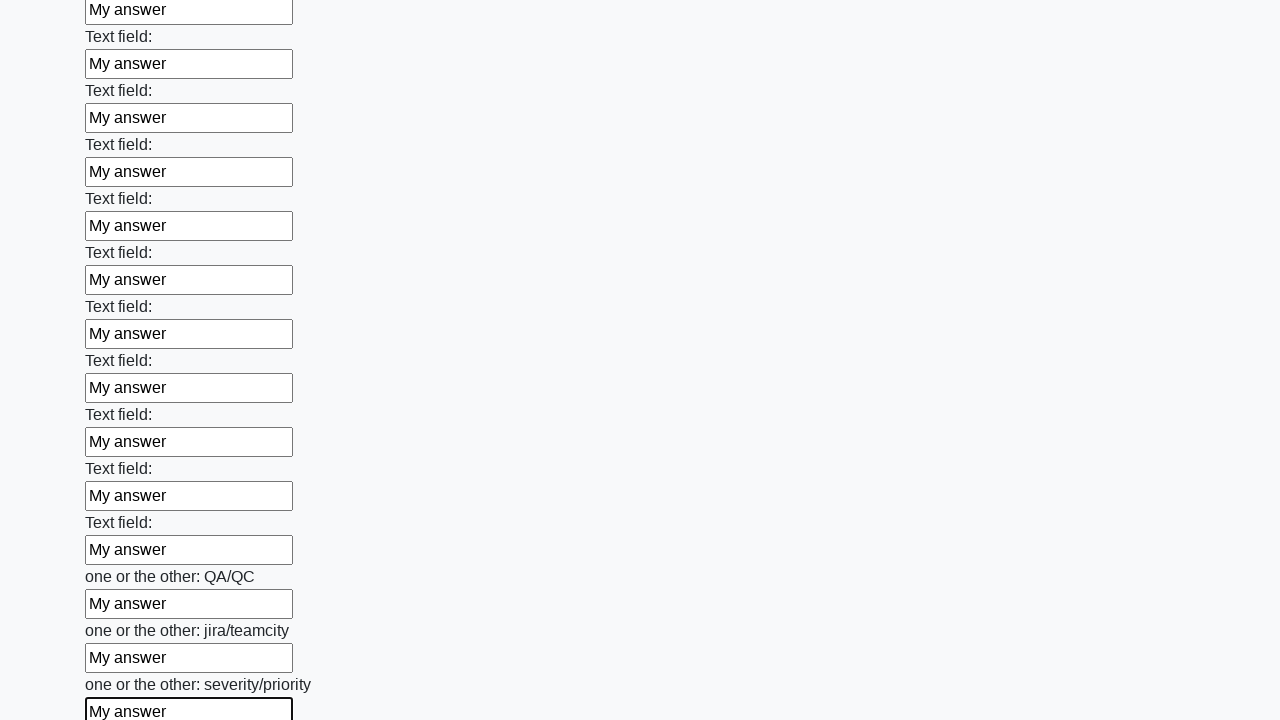

Filled an input field with 'My answer' on input >> nth=90
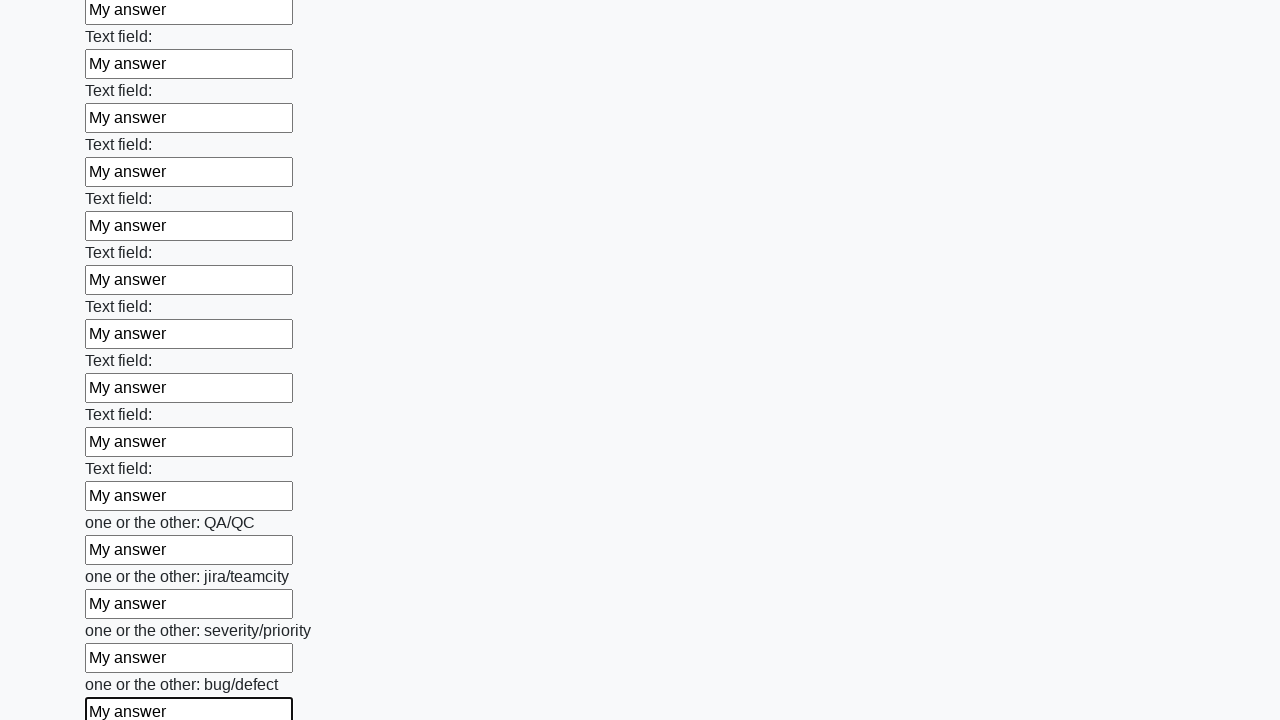

Filled an input field with 'My answer' on input >> nth=91
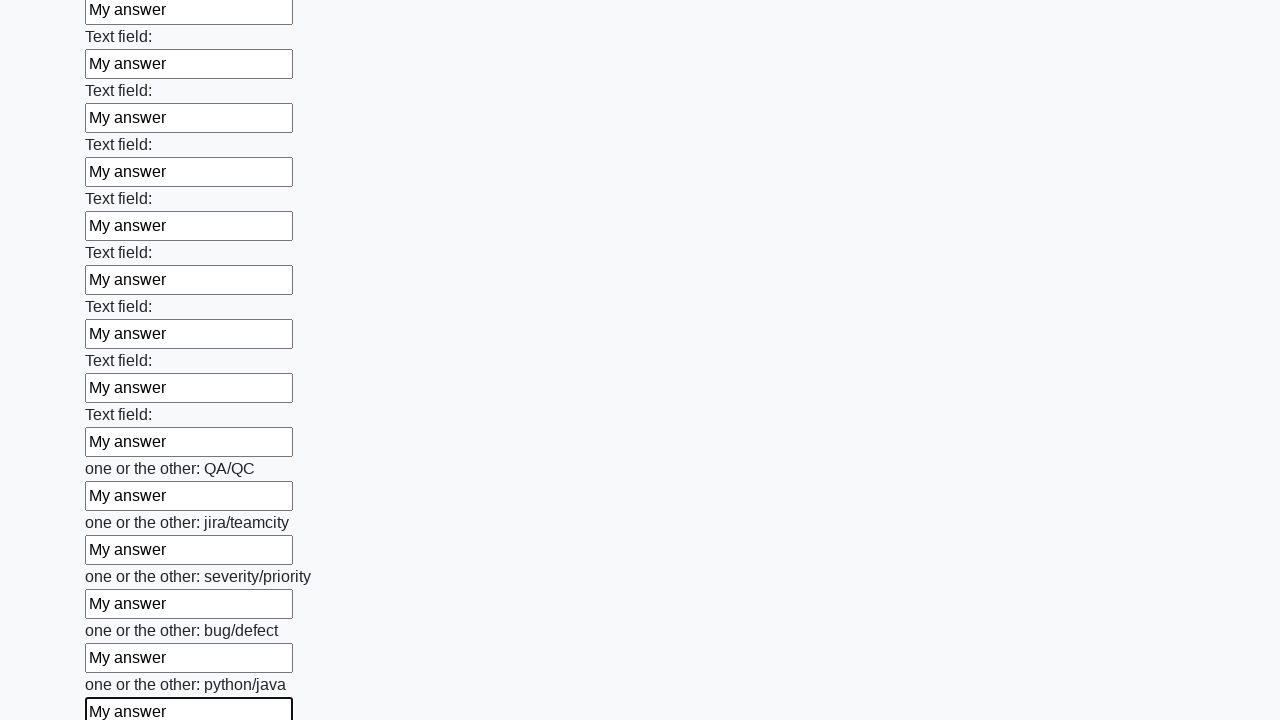

Filled an input field with 'My answer' on input >> nth=92
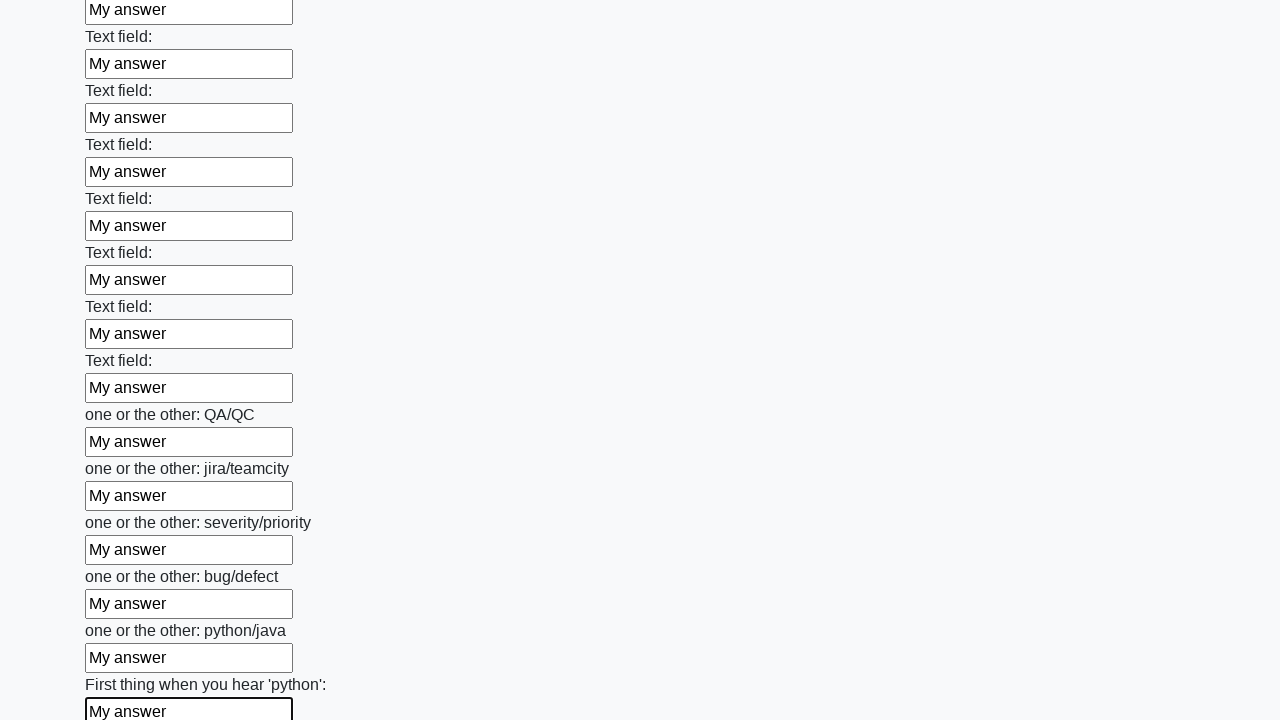

Filled an input field with 'My answer' on input >> nth=93
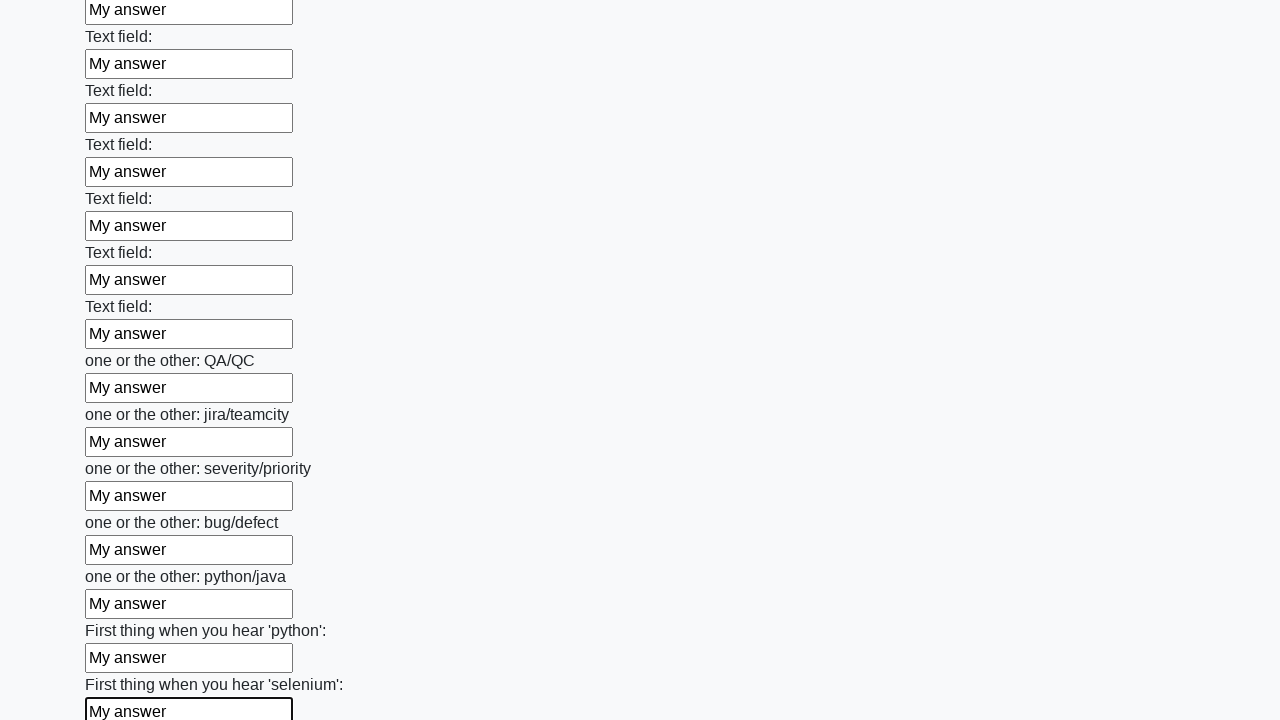

Filled an input field with 'My answer' on input >> nth=94
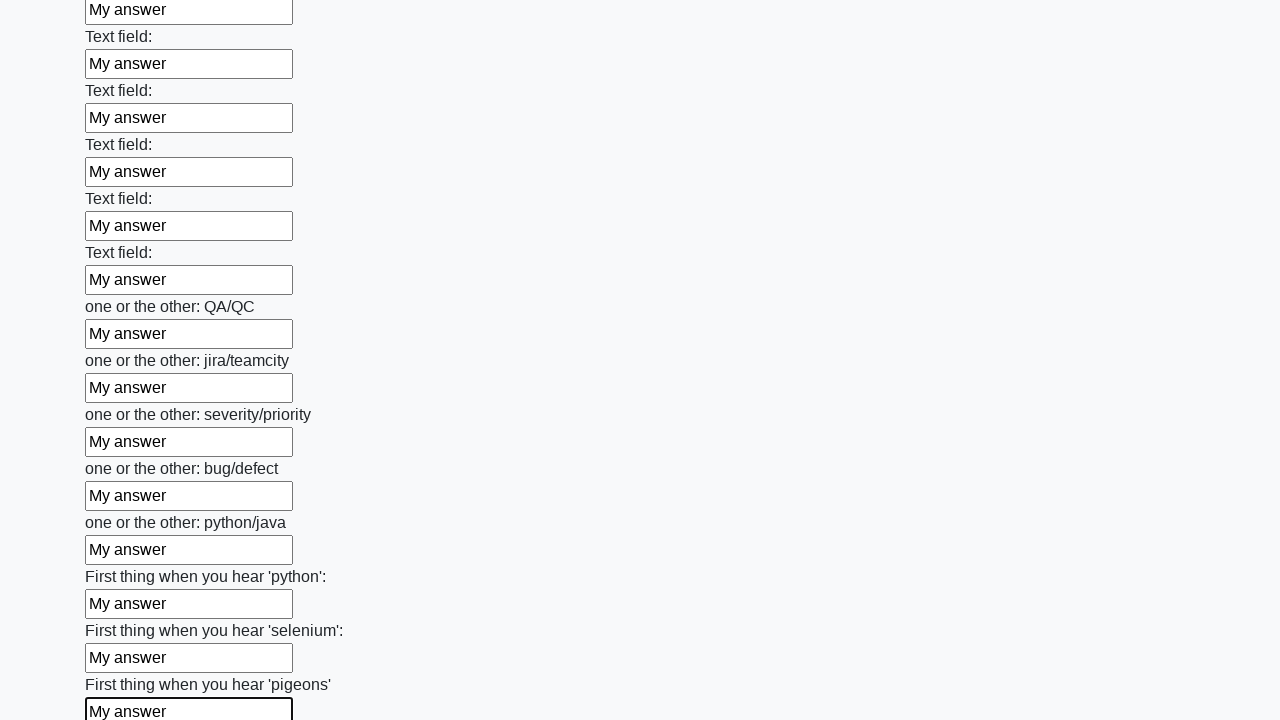

Filled an input field with 'My answer' on input >> nth=95
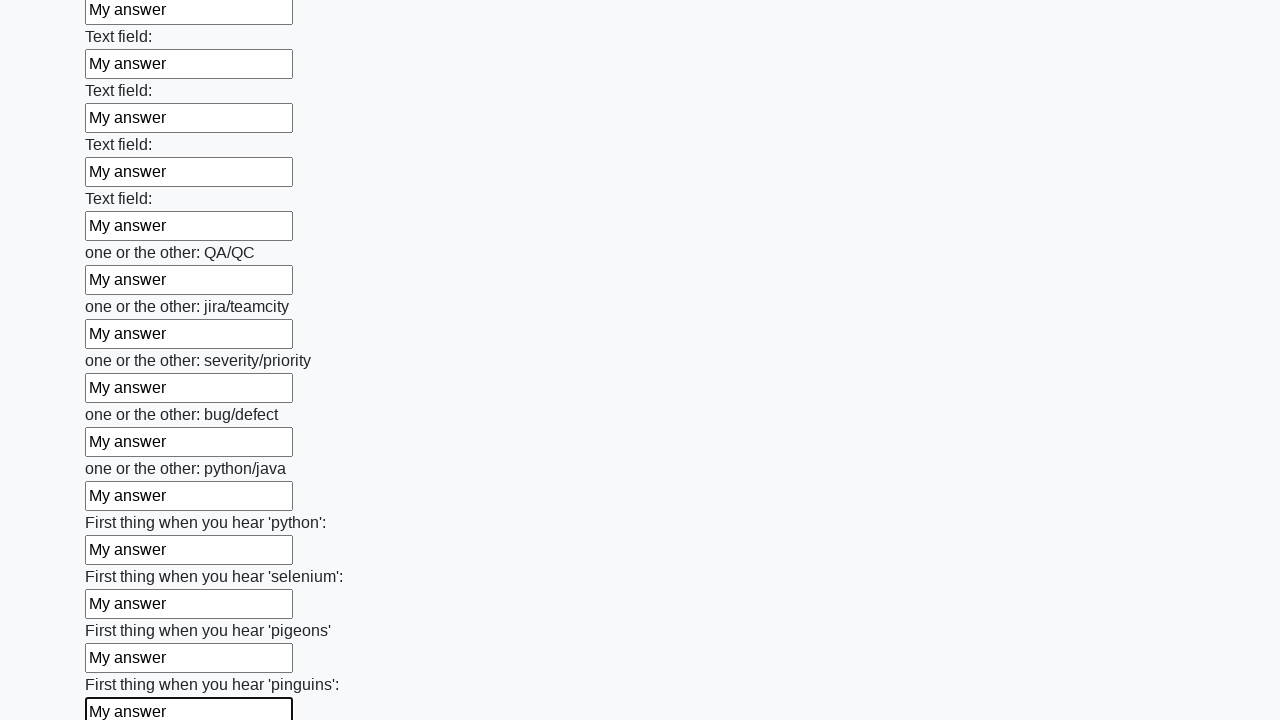

Filled an input field with 'My answer' on input >> nth=96
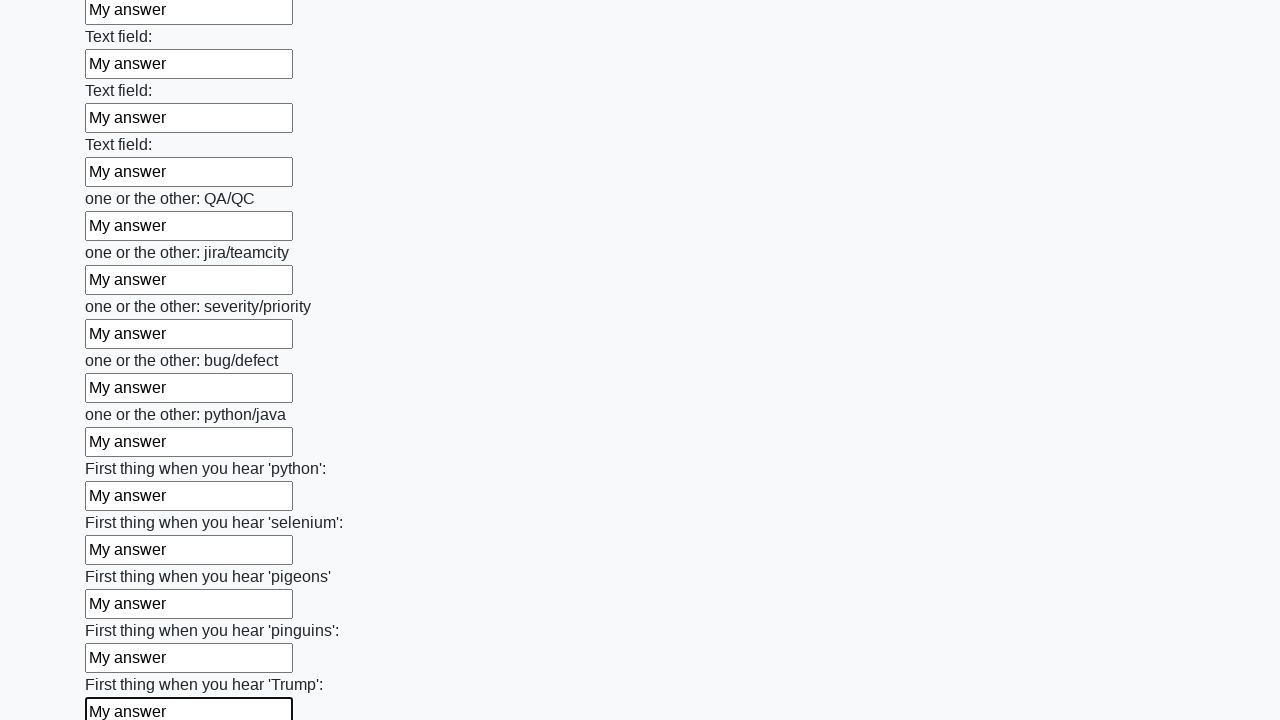

Filled an input field with 'My answer' on input >> nth=97
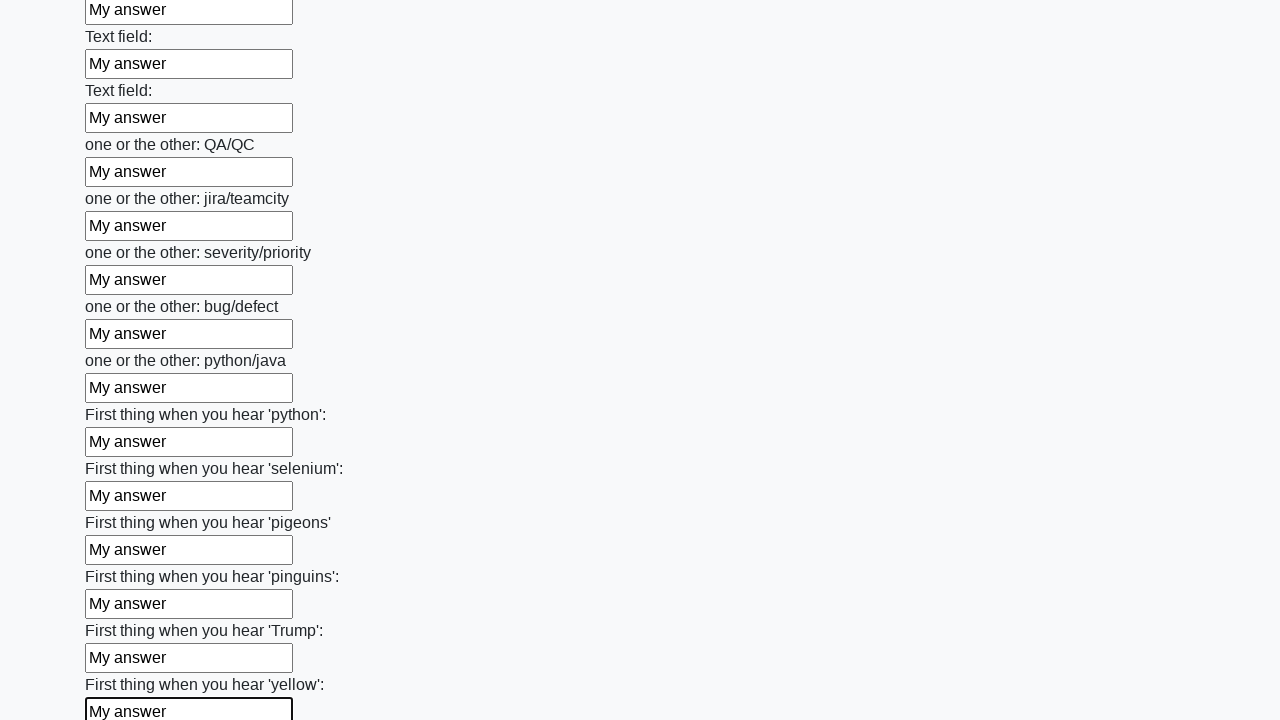

Filled an input field with 'My answer' on input >> nth=98
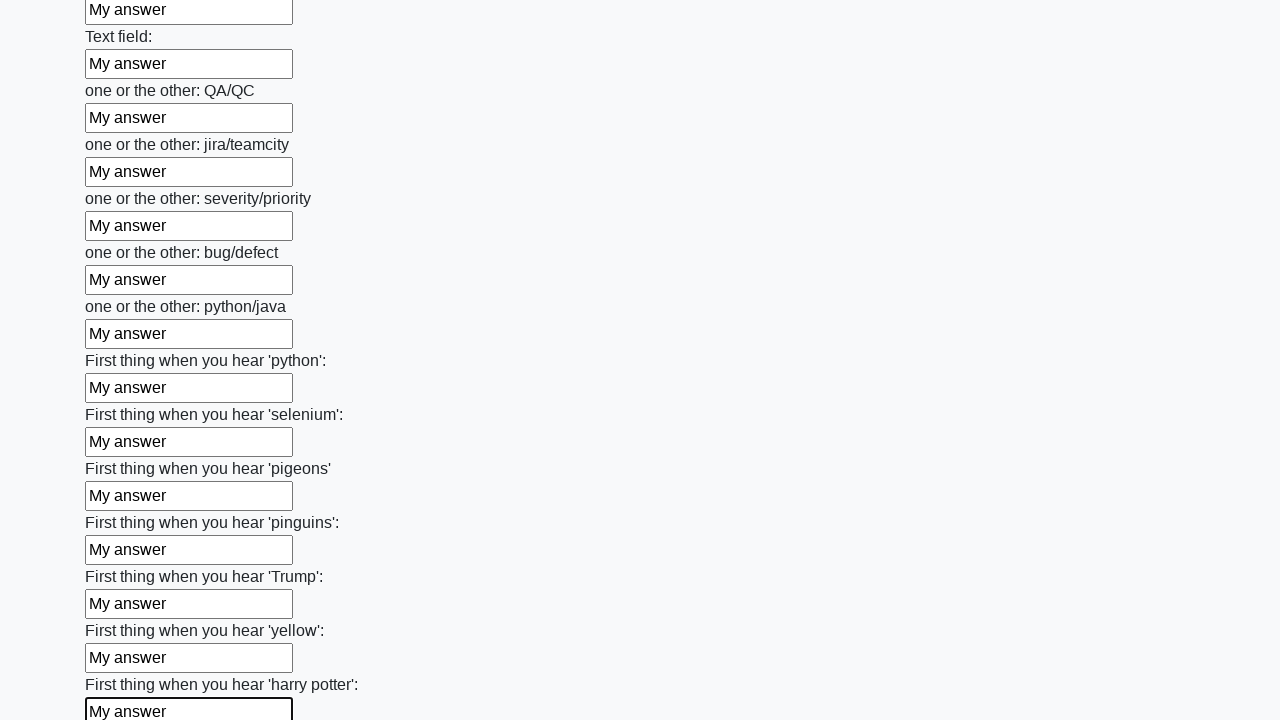

Filled an input field with 'My answer' on input >> nth=99
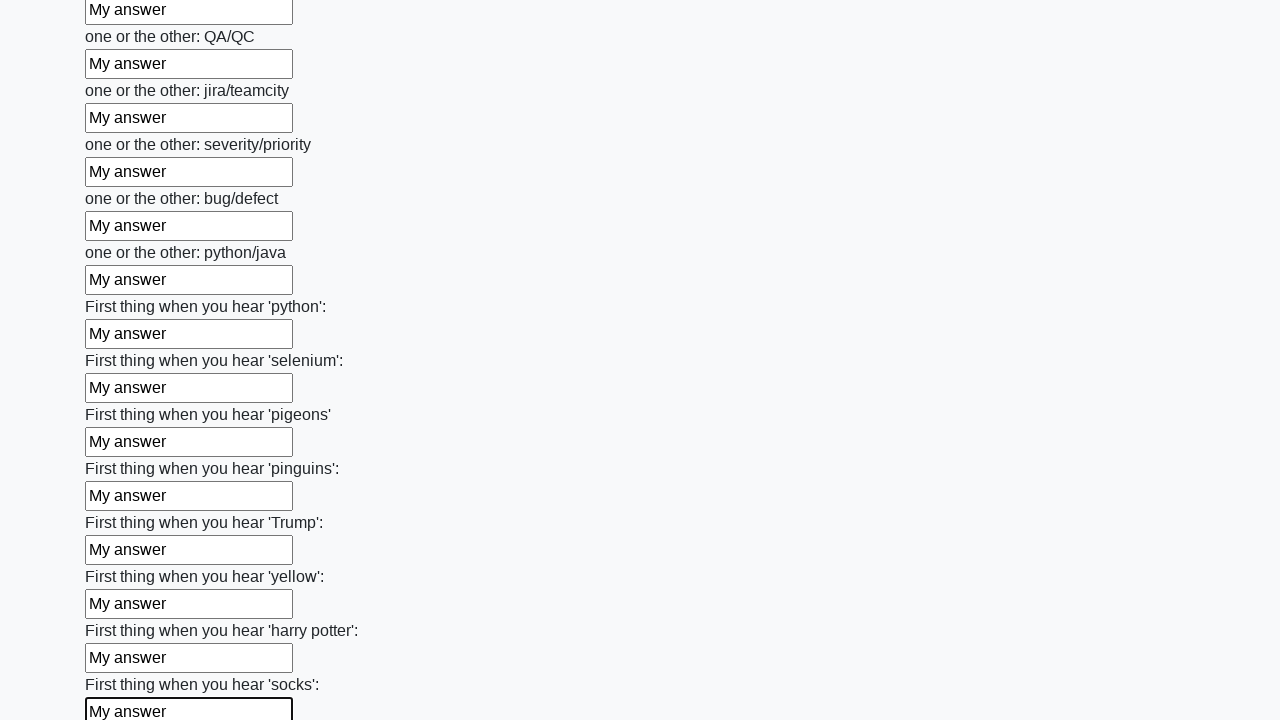

Clicked the submit button at (123, 611) on button.btn
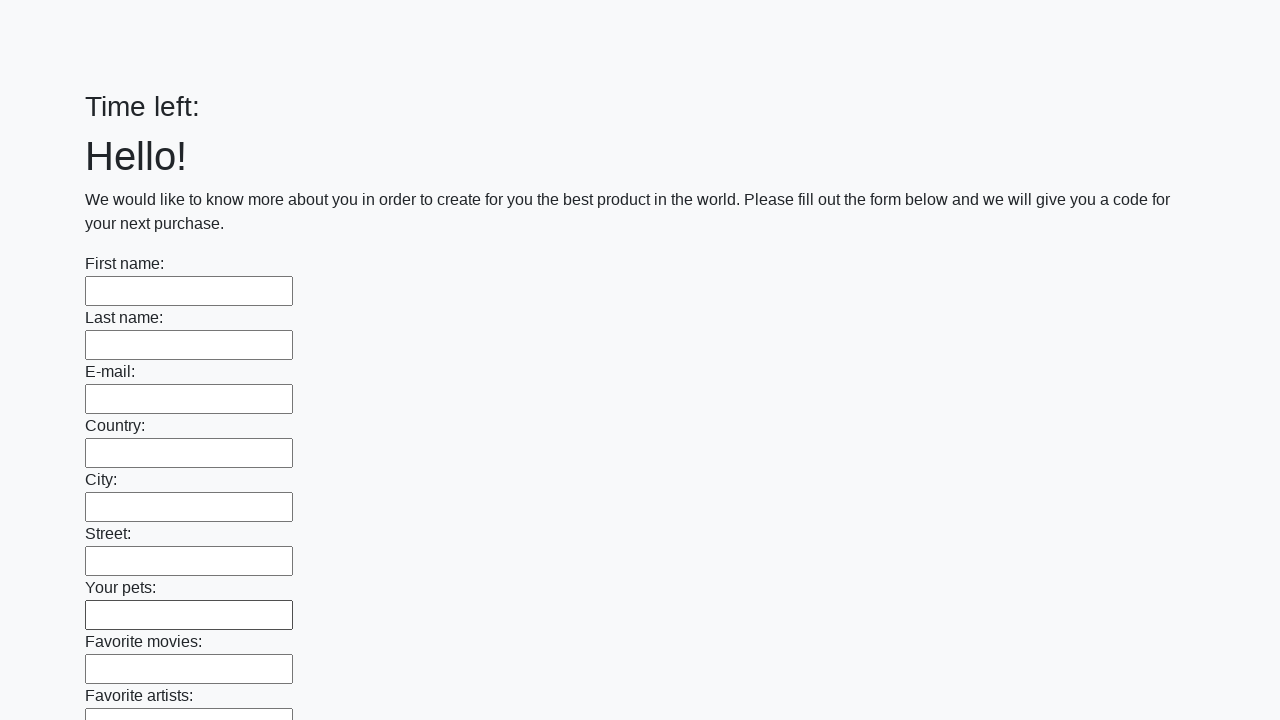

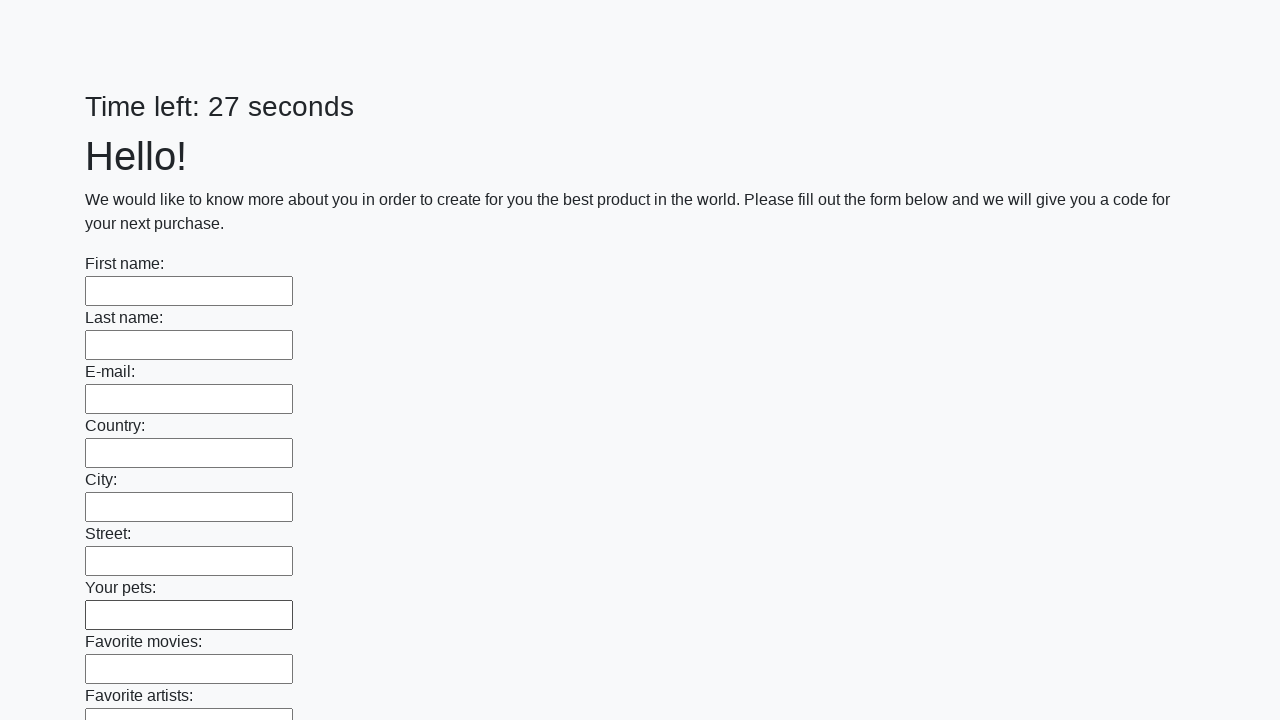